Tests countdown timer by waiting for it to reach a specific time value of "01:01:00"

Starting URL: https://automationfc.github.io/fluent-wait/

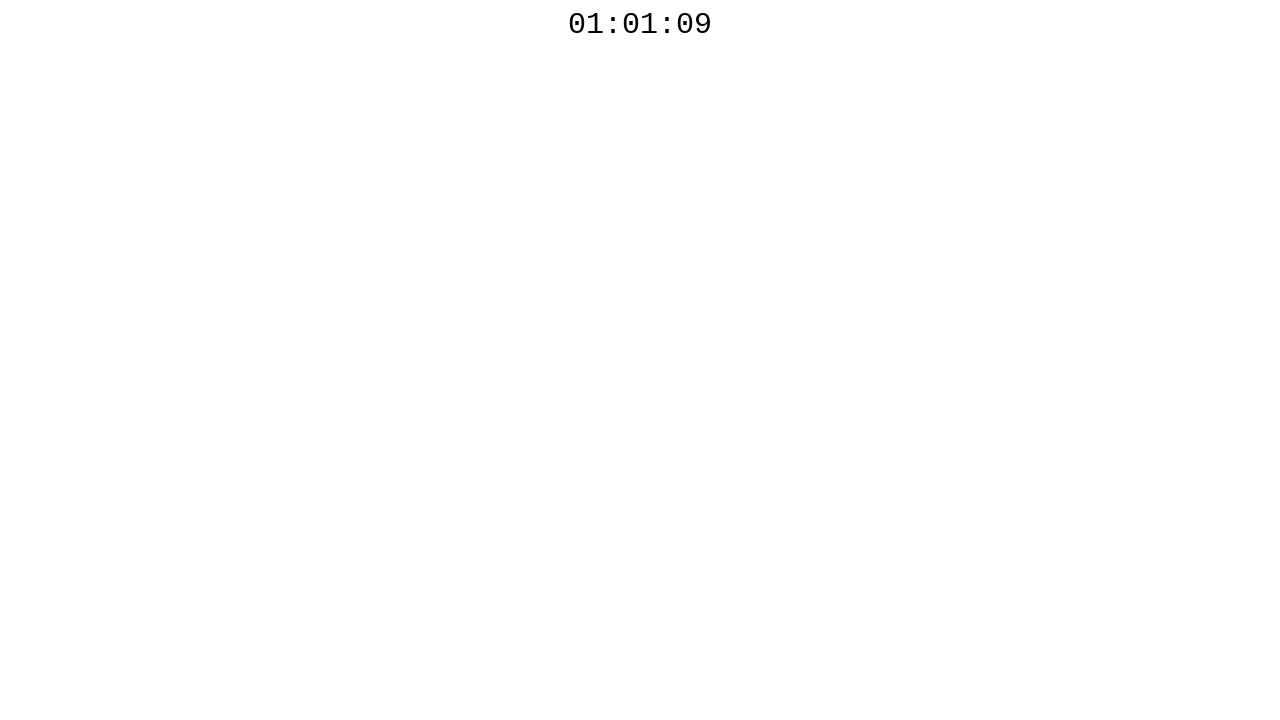

Evaluated current timestamp to start timeout tracking
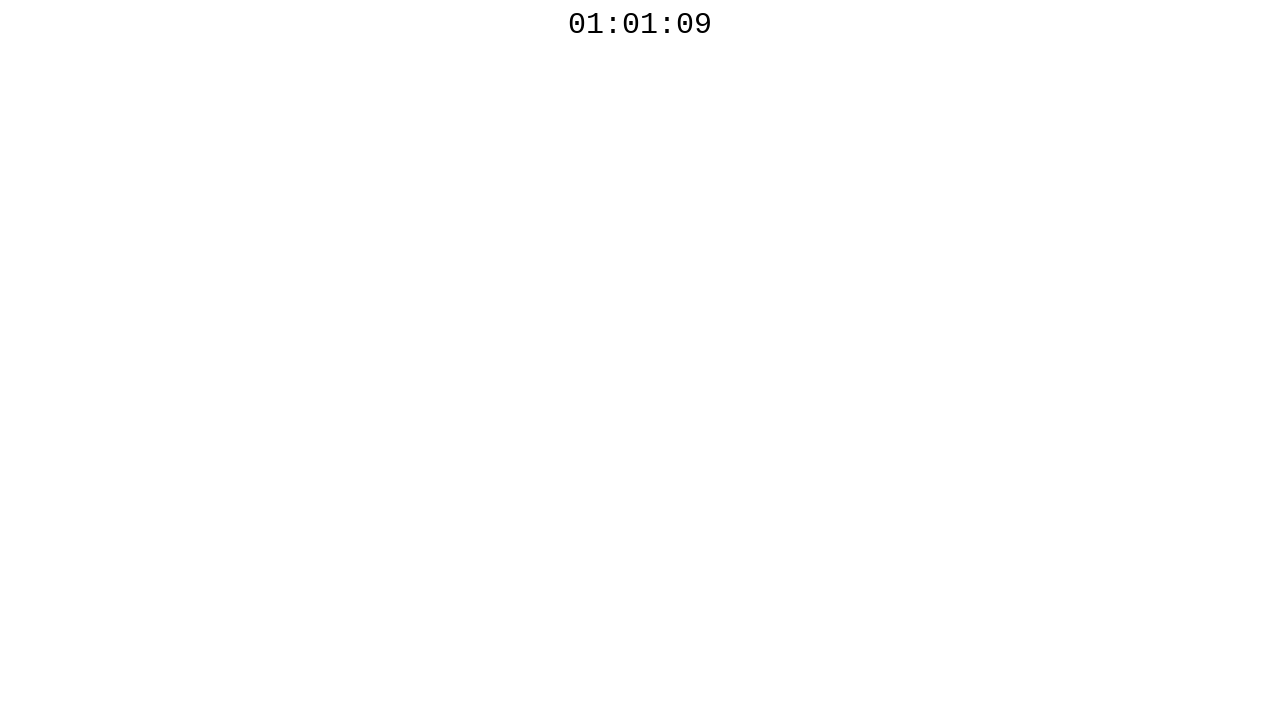

Retrieved countdown timer text: '01:01:09'
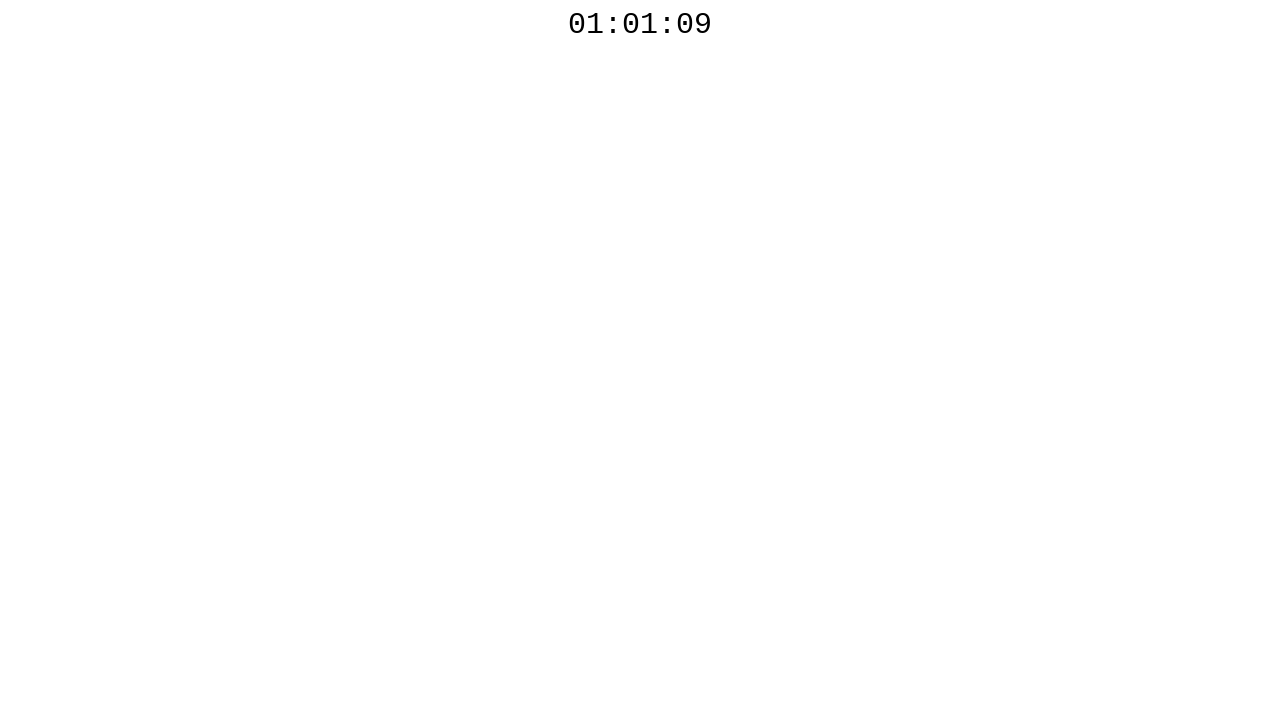

Checked elapsed time: 221ms
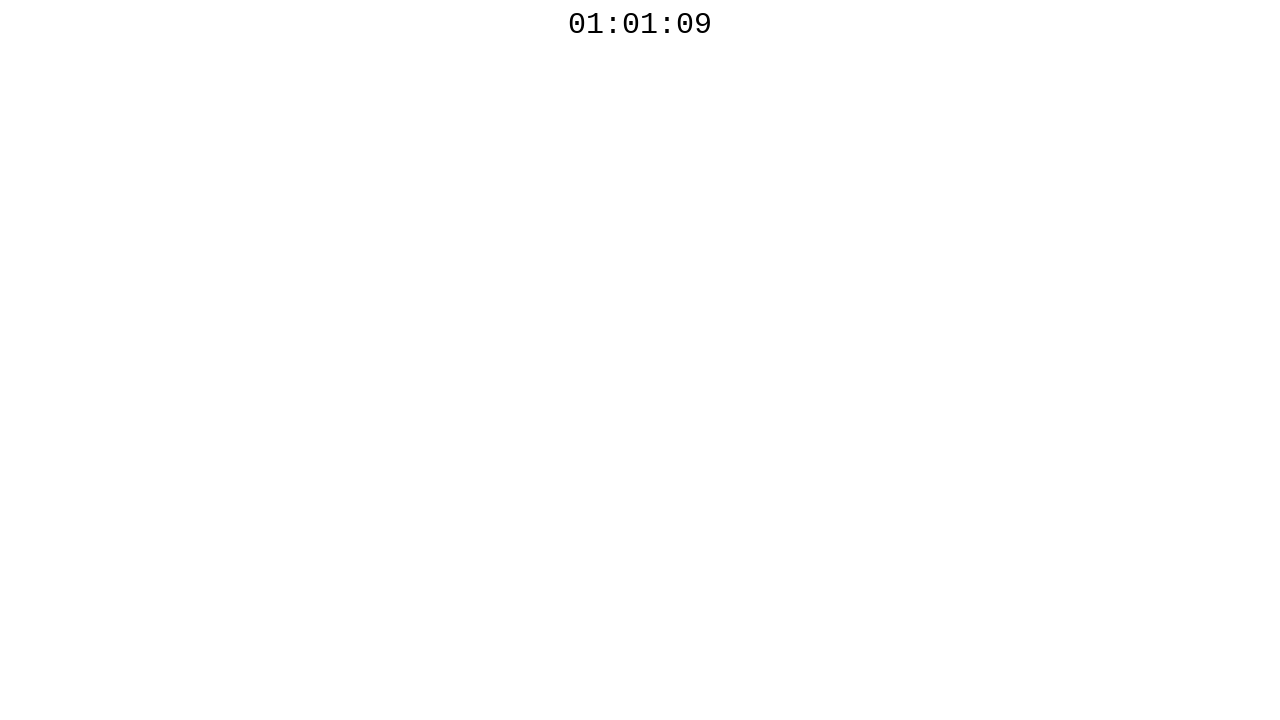

Waited 10ms before polling countdown timer again
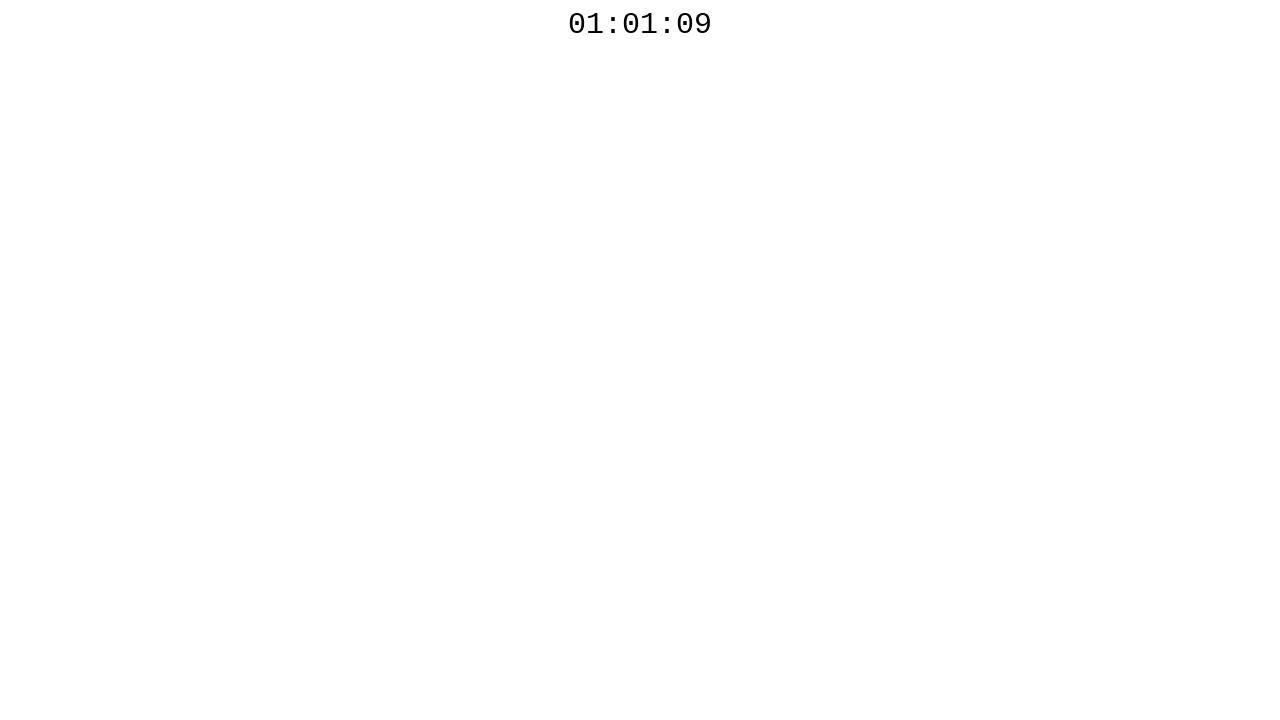

Retrieved countdown timer text: '01:01:09'
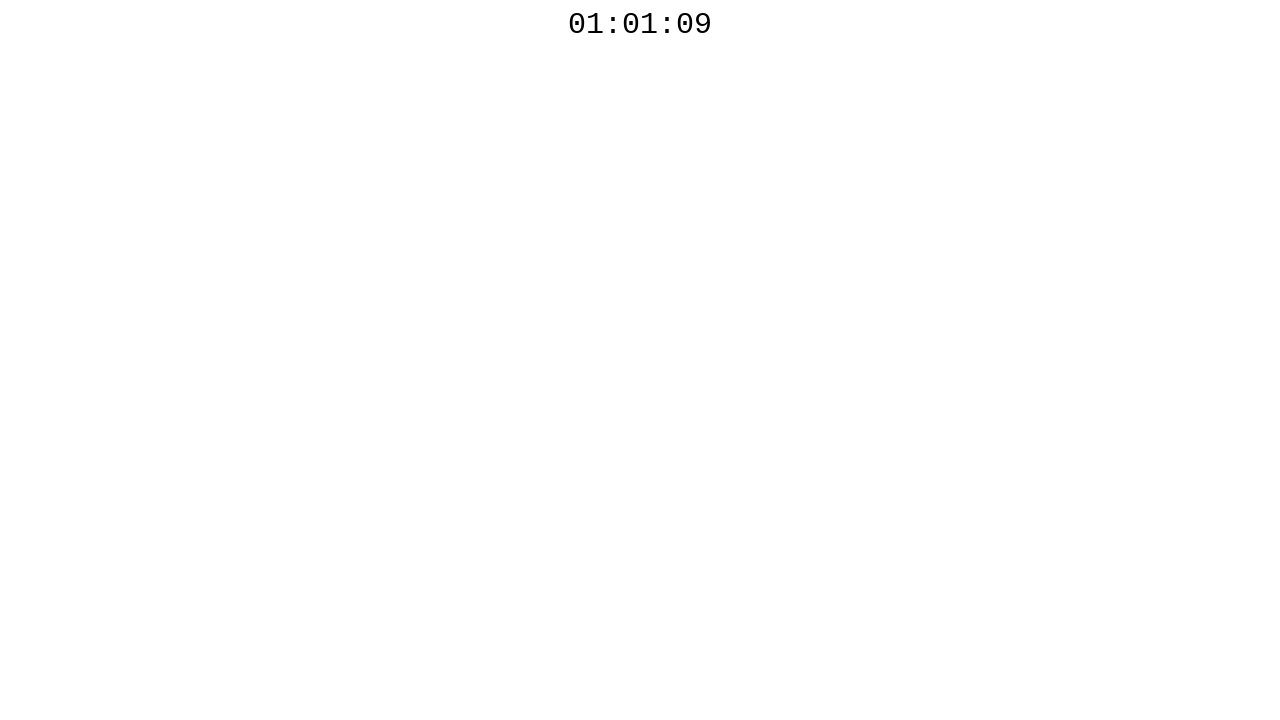

Checked elapsed time: 558ms
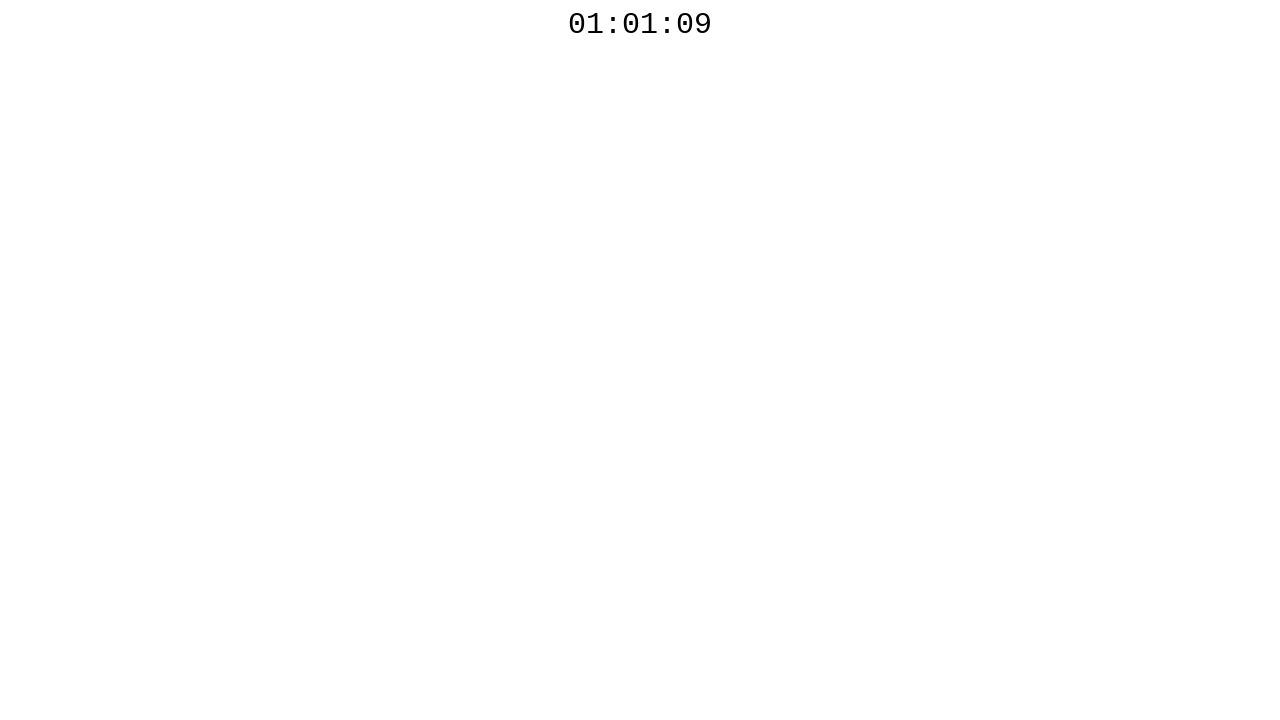

Waited 10ms before polling countdown timer again
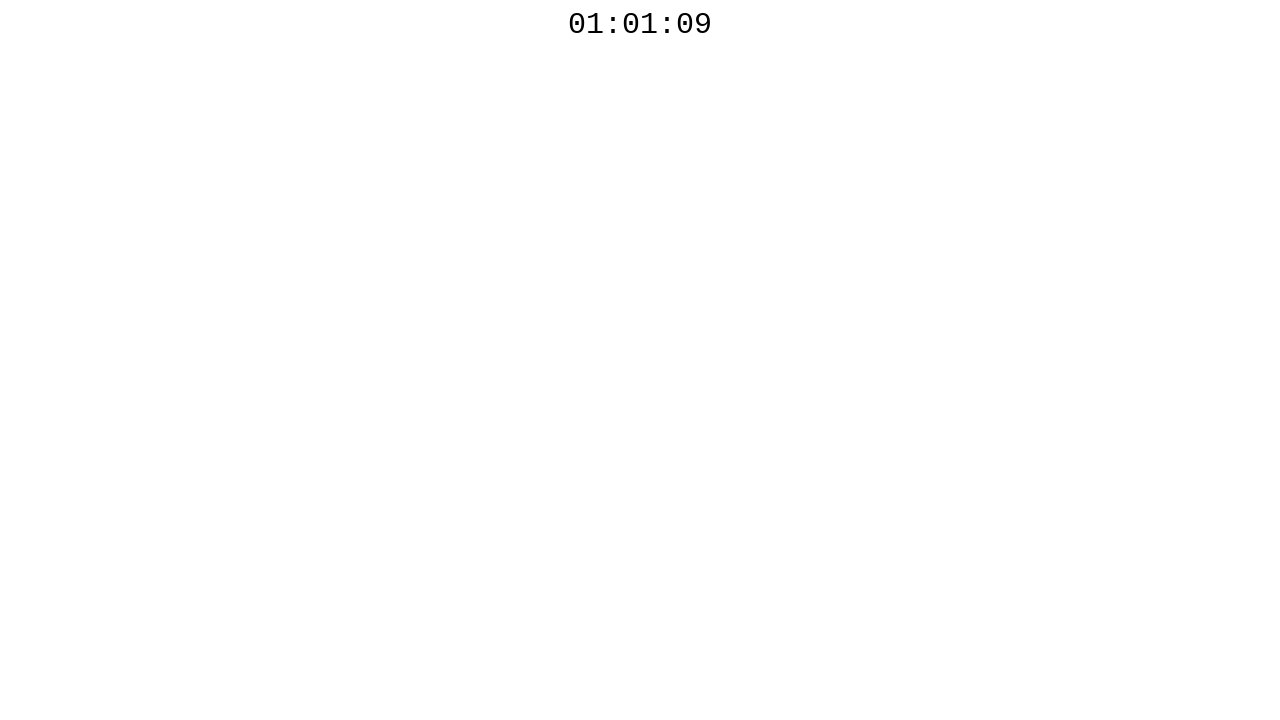

Retrieved countdown timer text: '01:01:09'
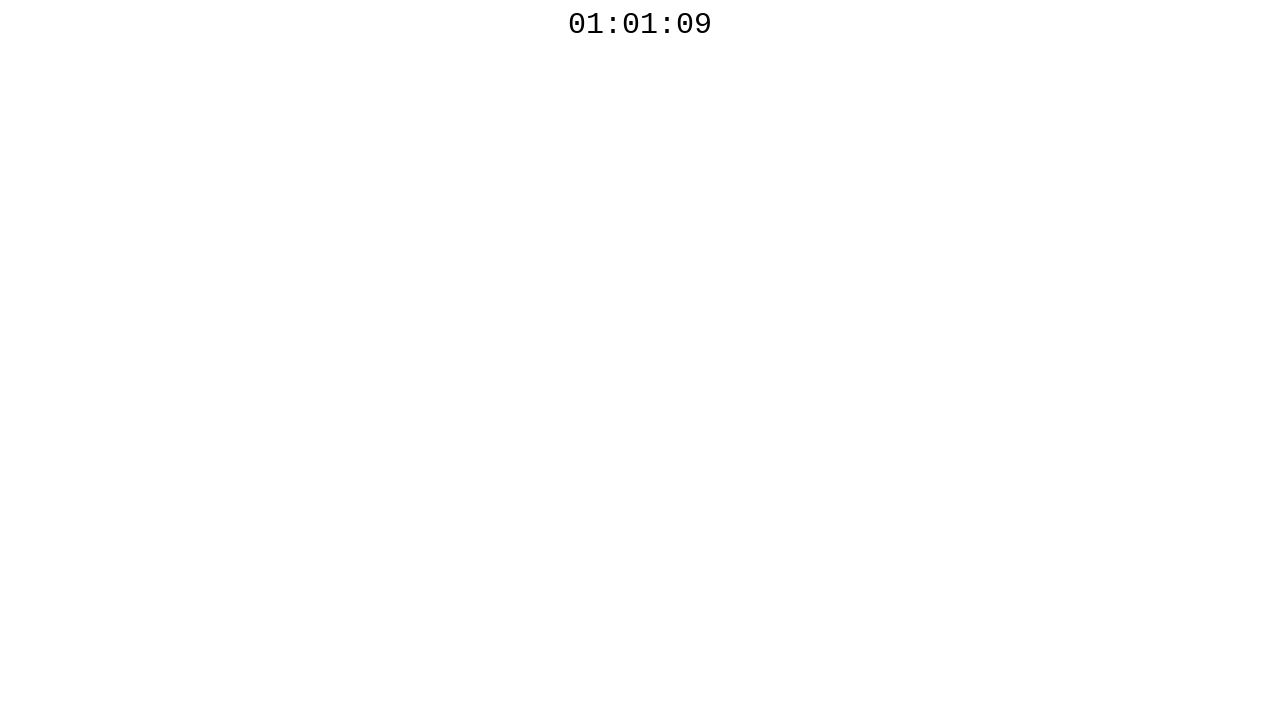

Checked elapsed time: 918ms
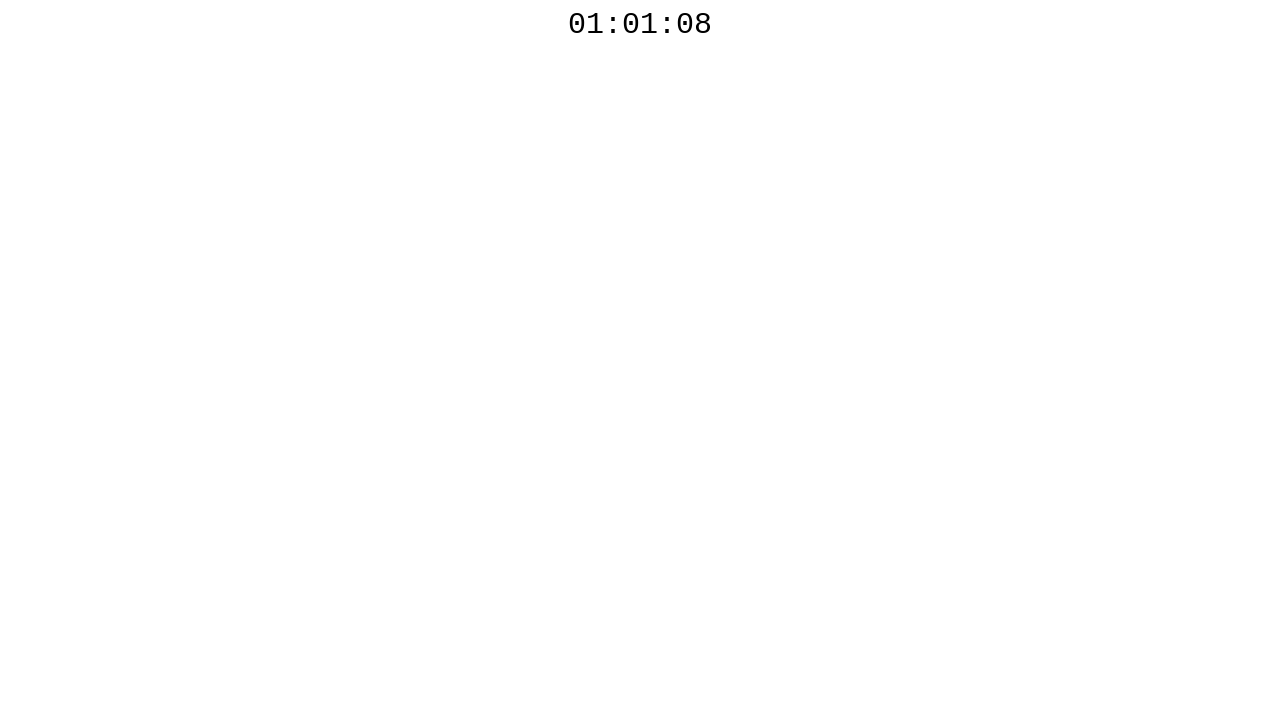

Waited 10ms before polling countdown timer again
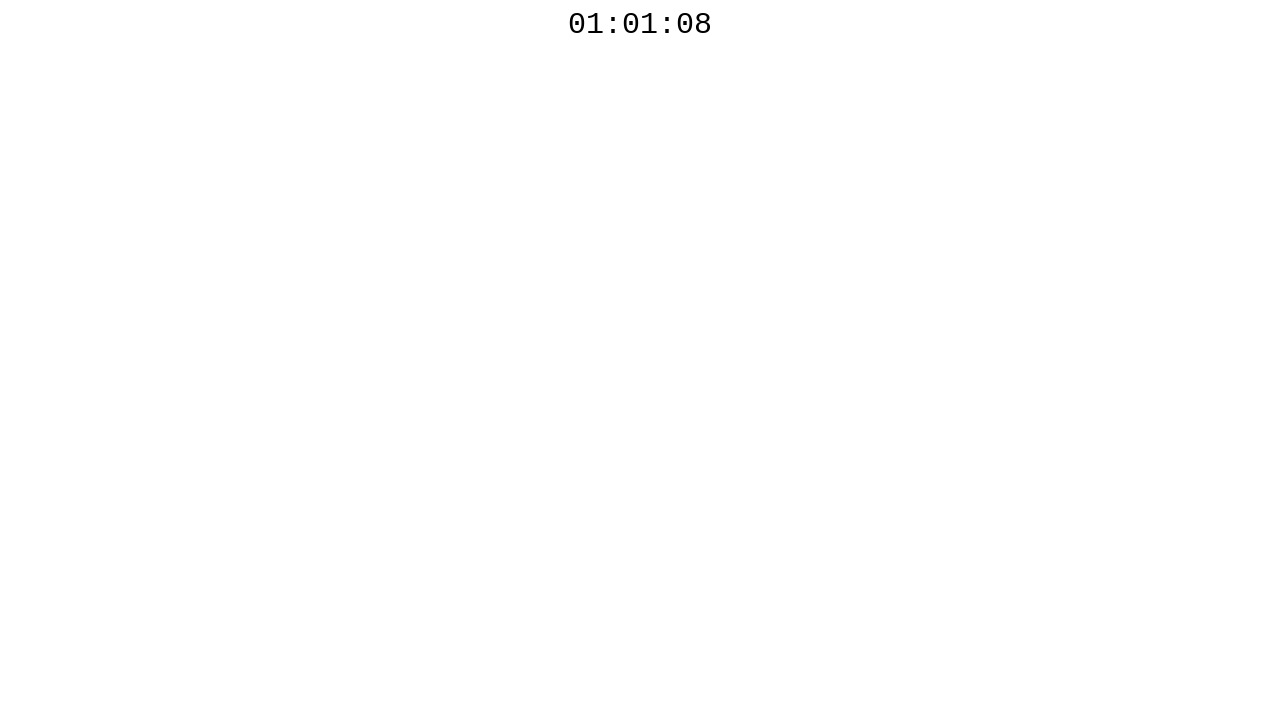

Retrieved countdown timer text: '01:01:08'
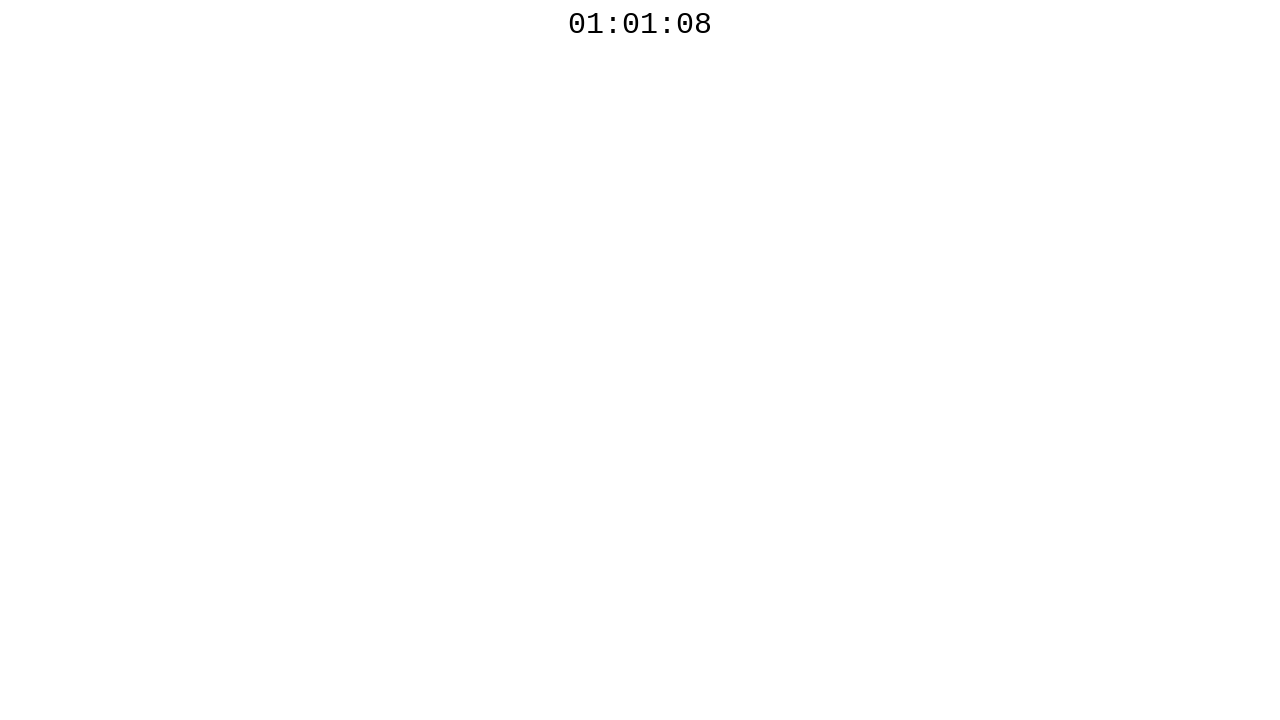

Checked elapsed time: 1266ms
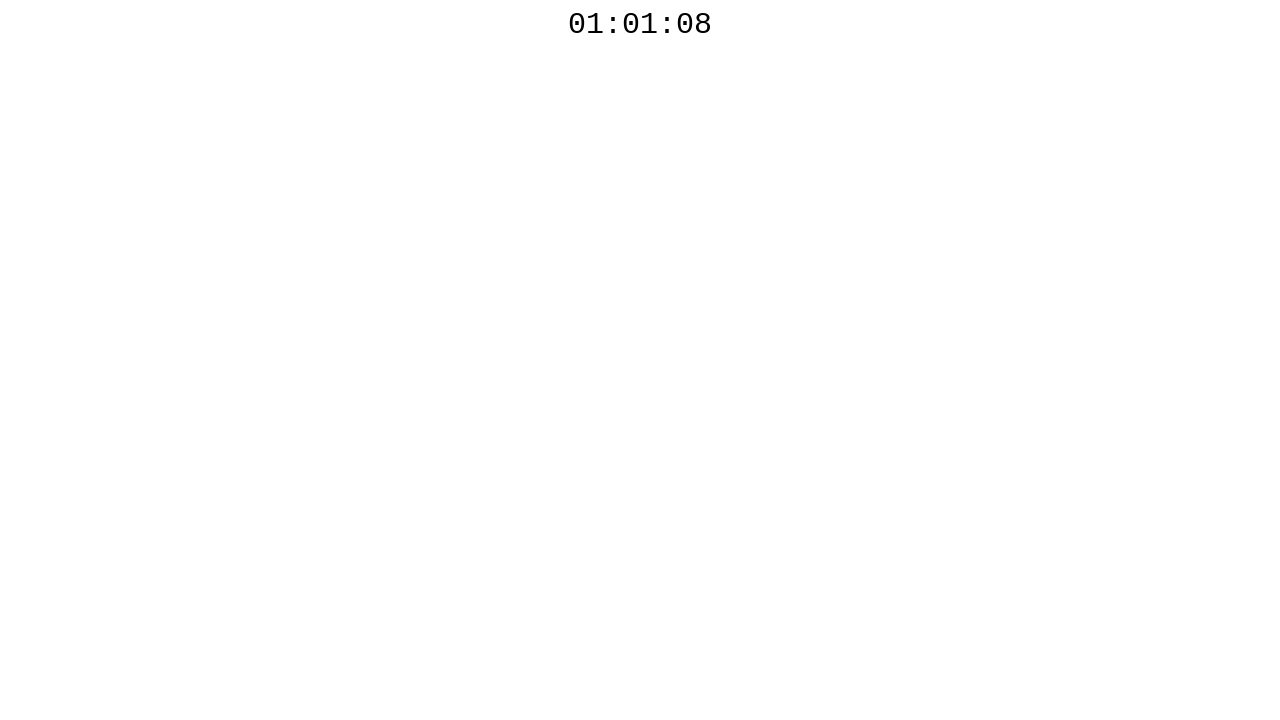

Waited 10ms before polling countdown timer again
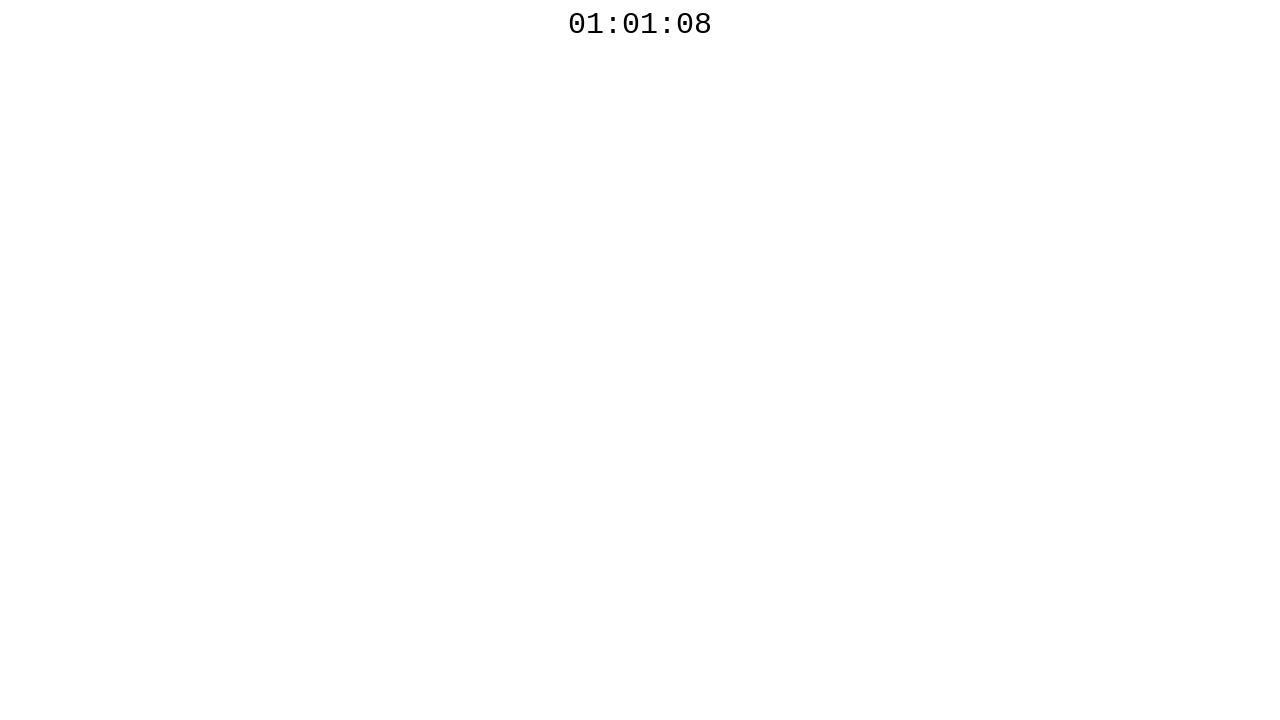

Retrieved countdown timer text: '01:01:08'
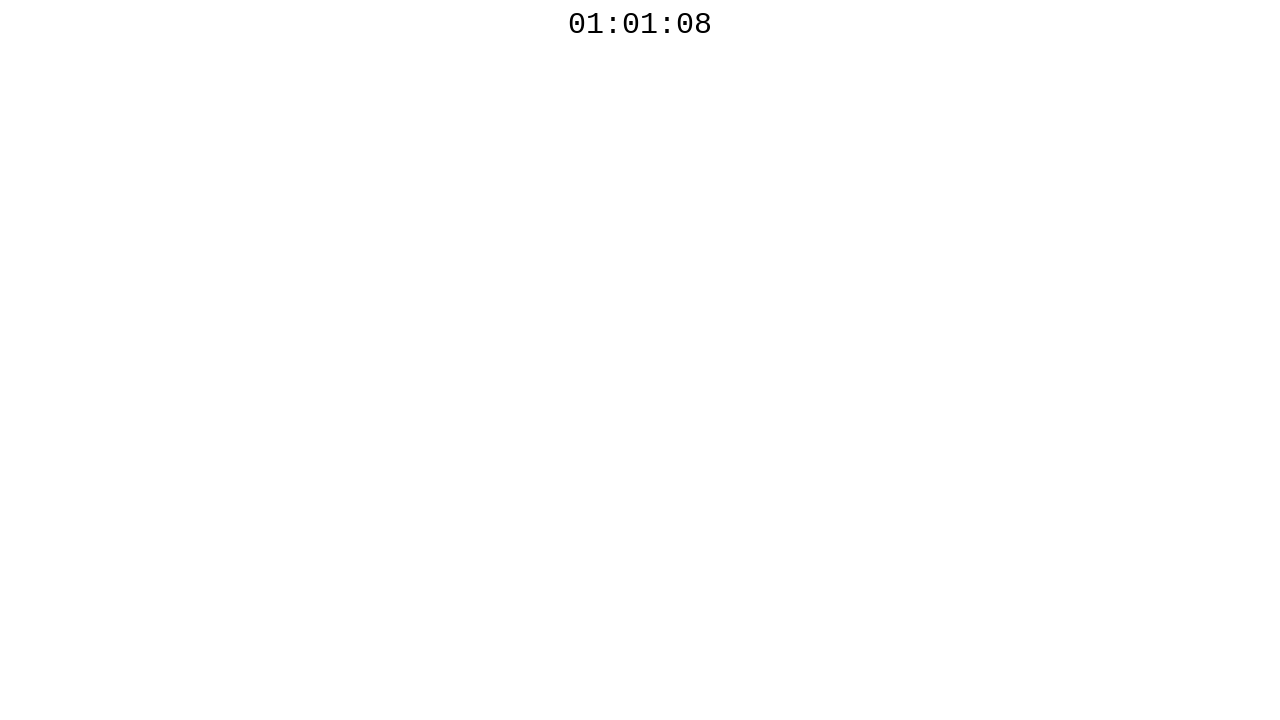

Checked elapsed time: 1605ms
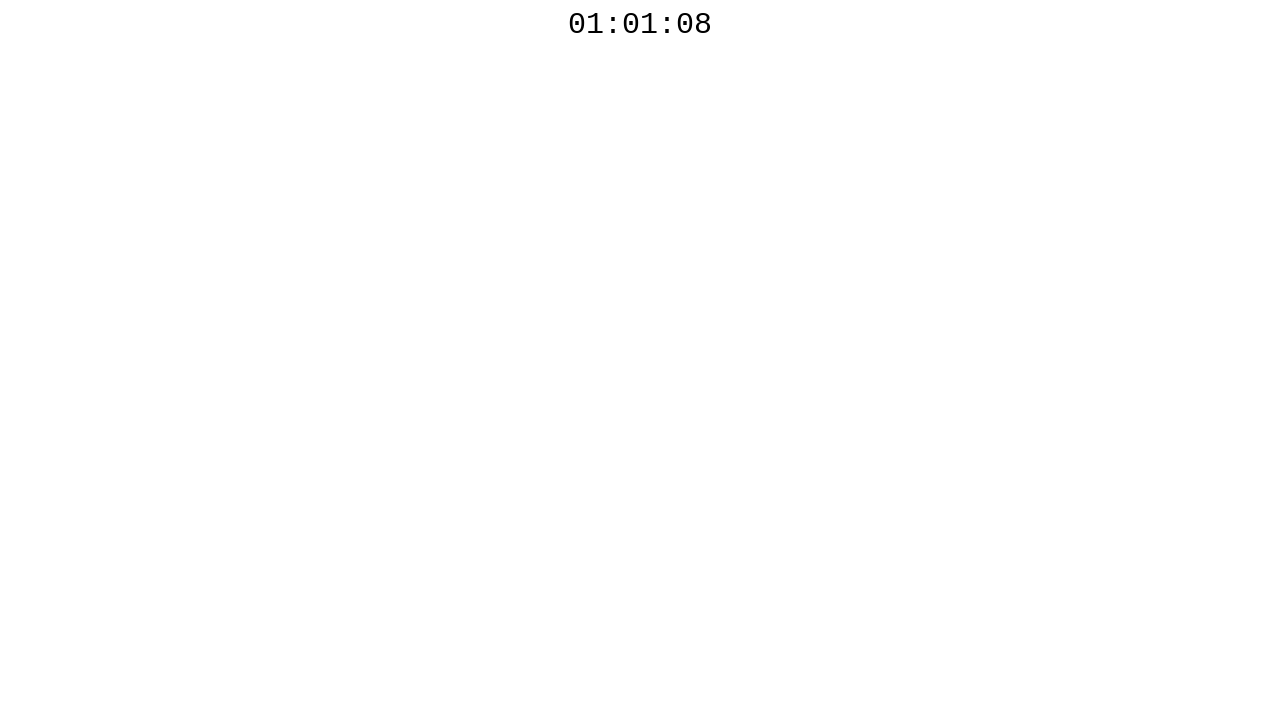

Waited 10ms before polling countdown timer again
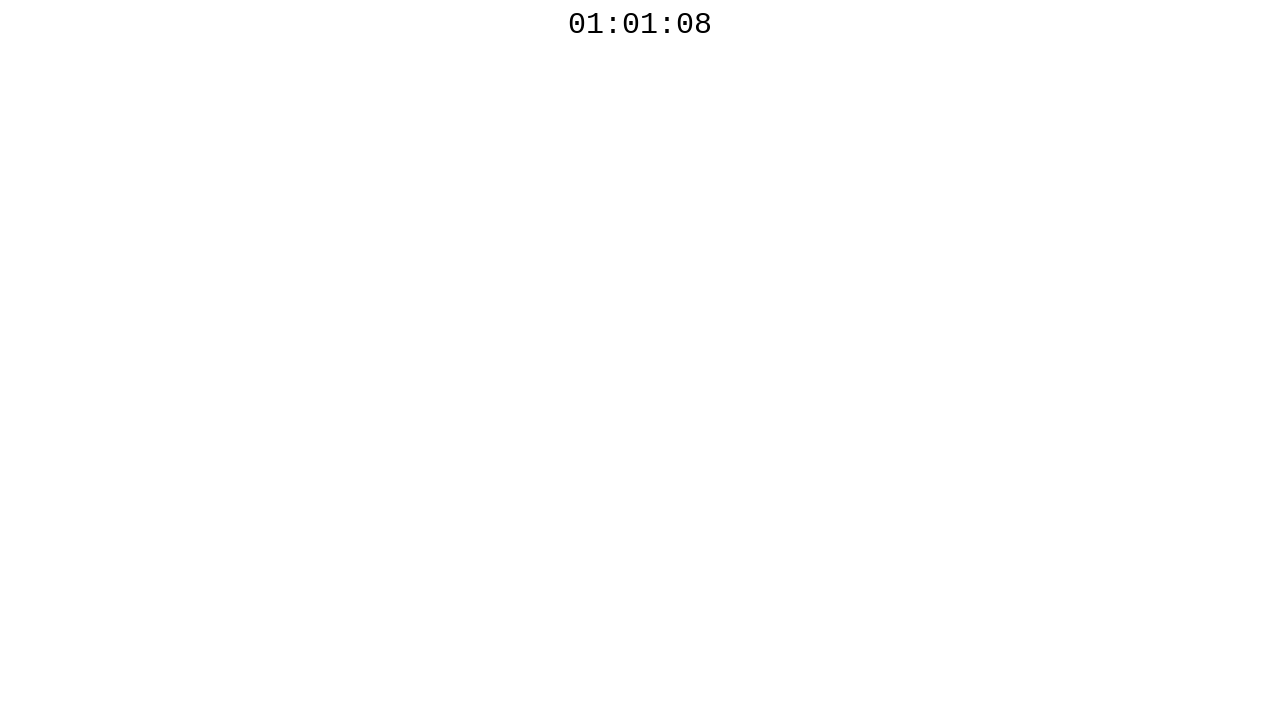

Retrieved countdown timer text: '01:01:08'
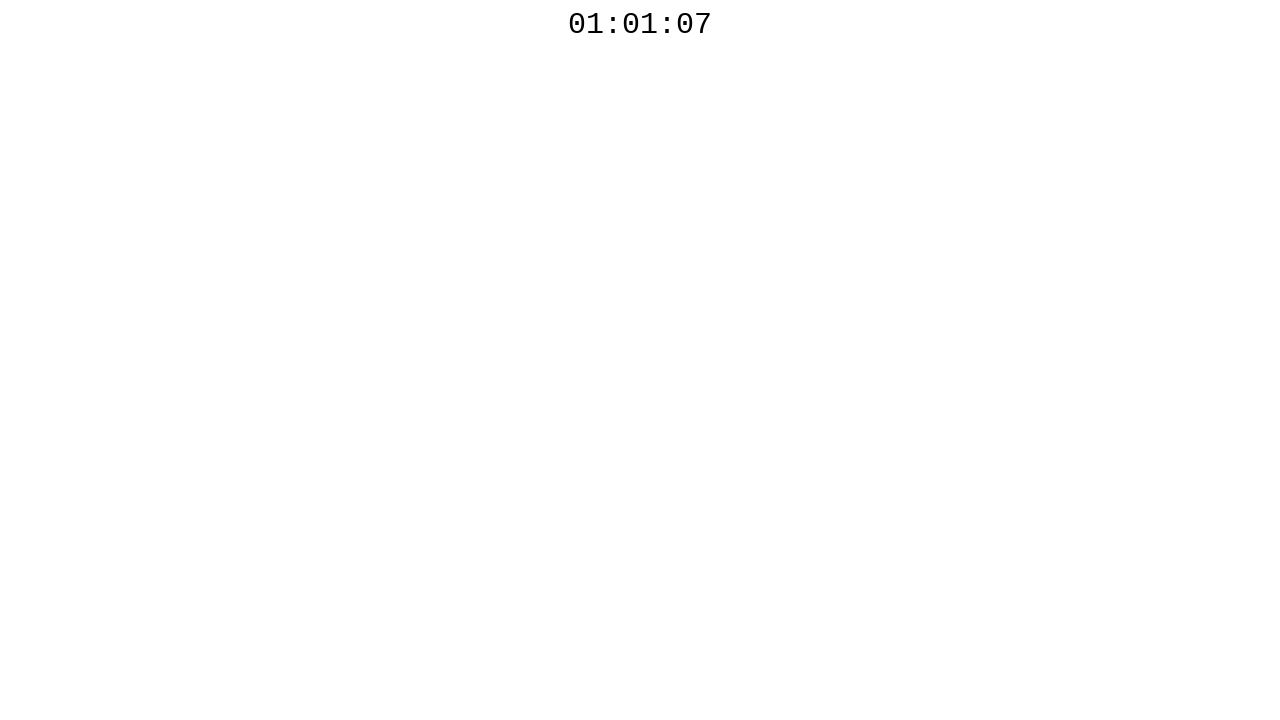

Checked elapsed time: 1939ms
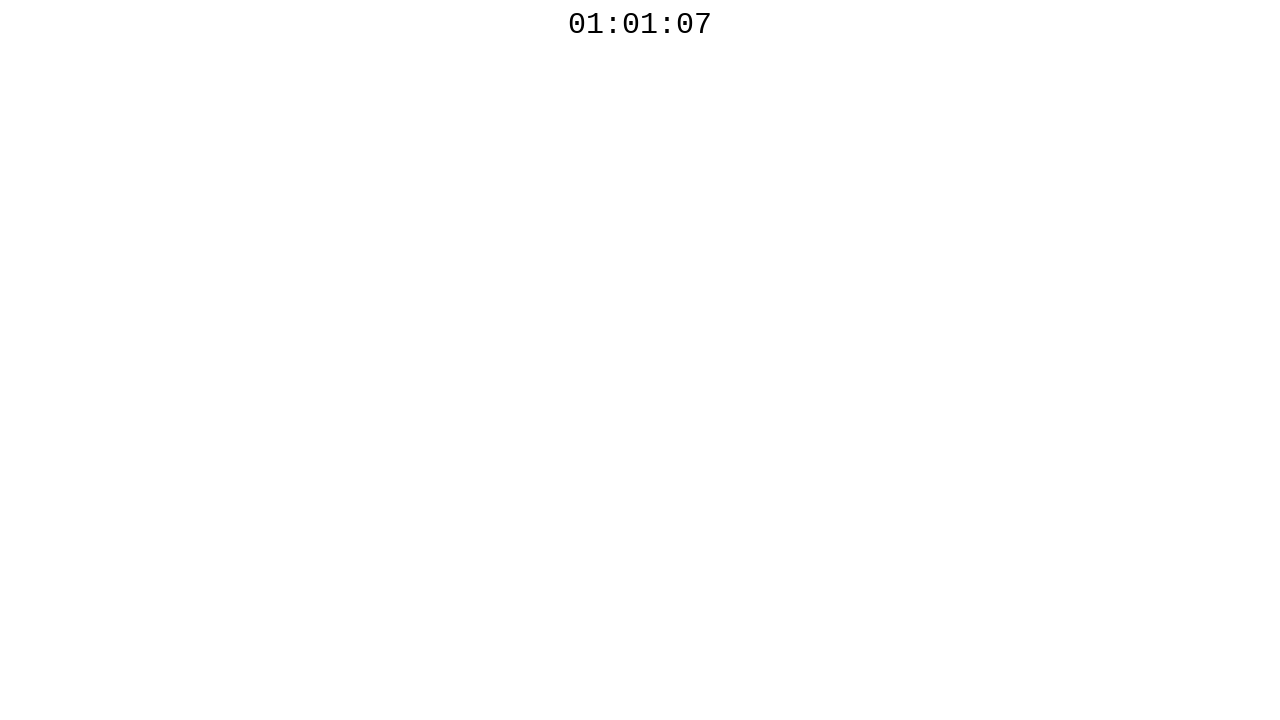

Waited 10ms before polling countdown timer again
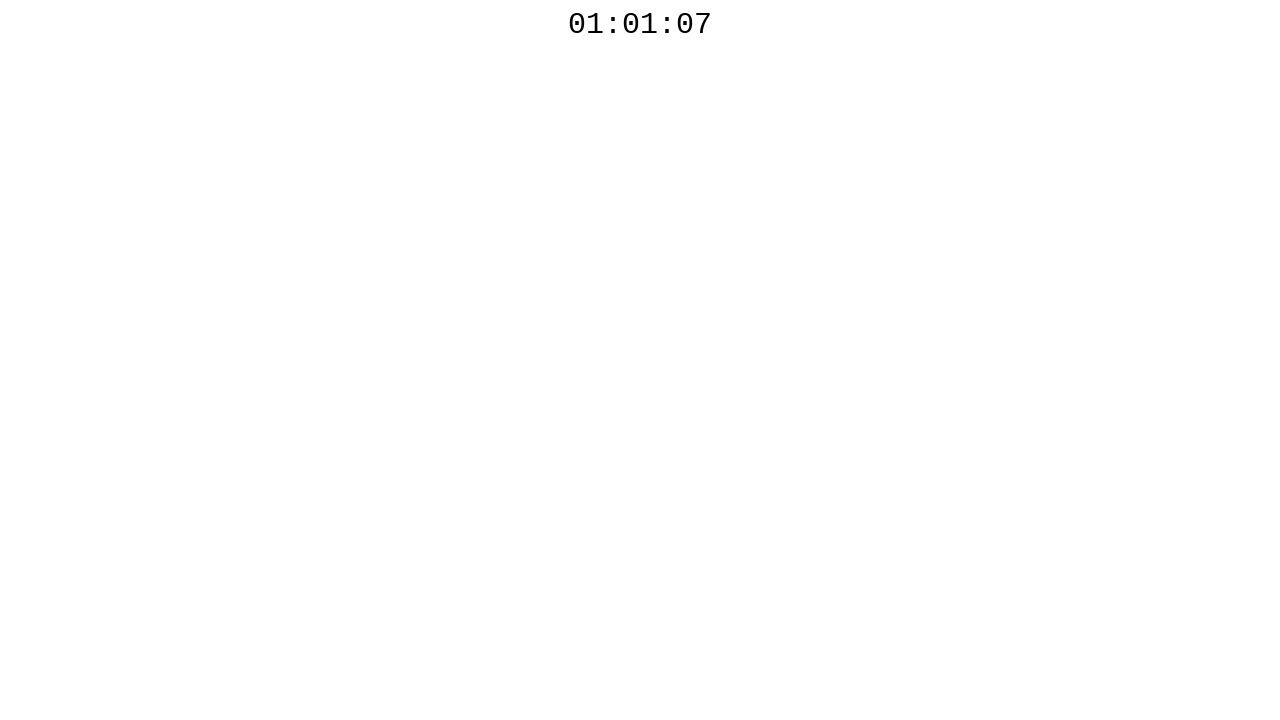

Retrieved countdown timer text: '01:01:07'
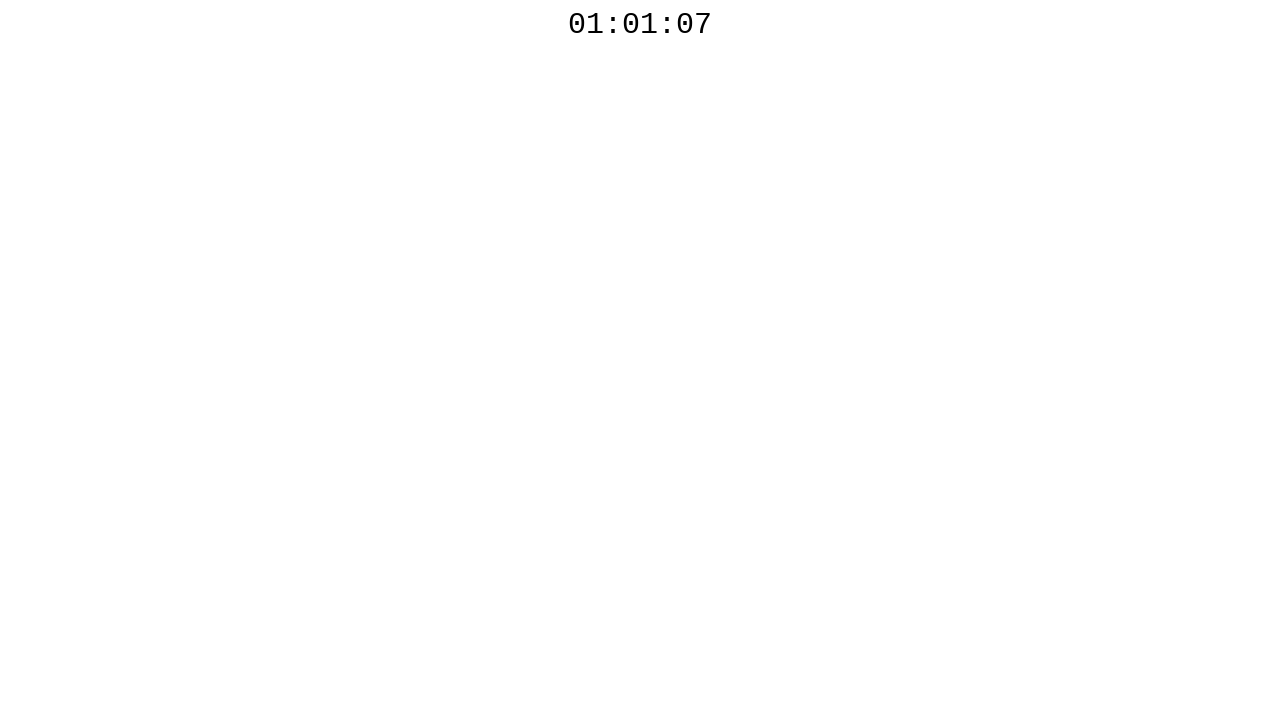

Checked elapsed time: 2272ms
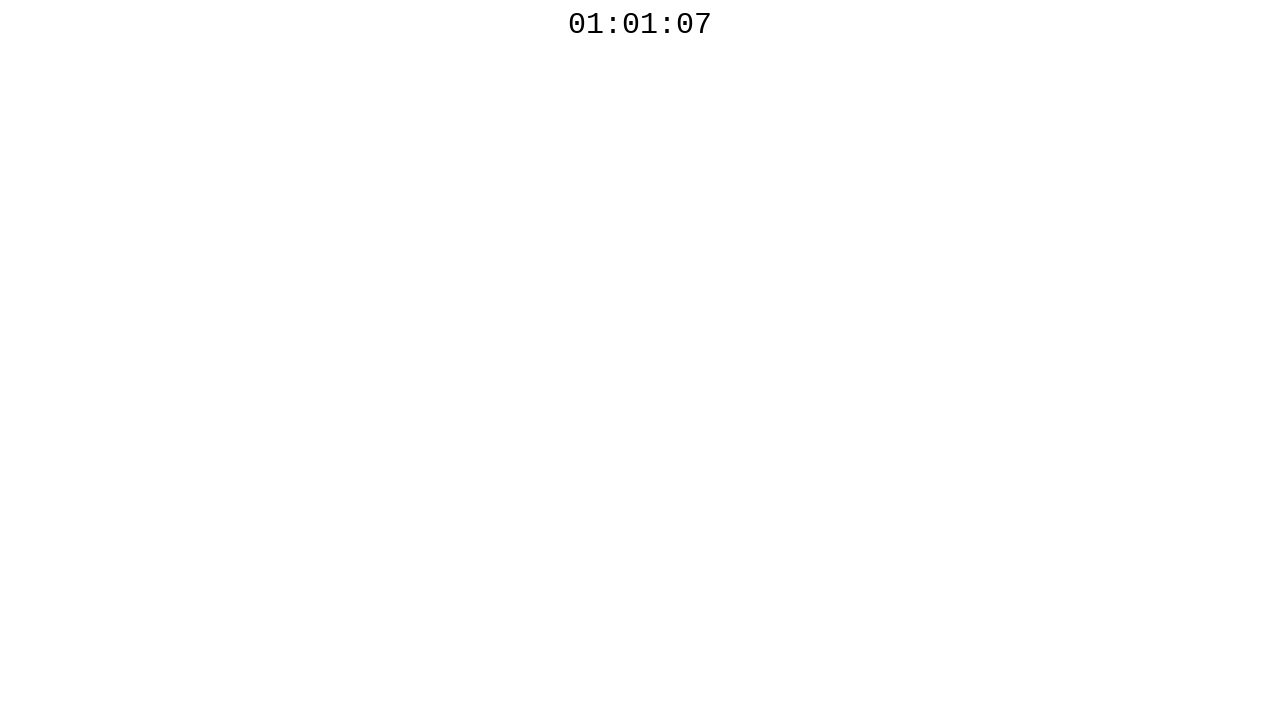

Waited 10ms before polling countdown timer again
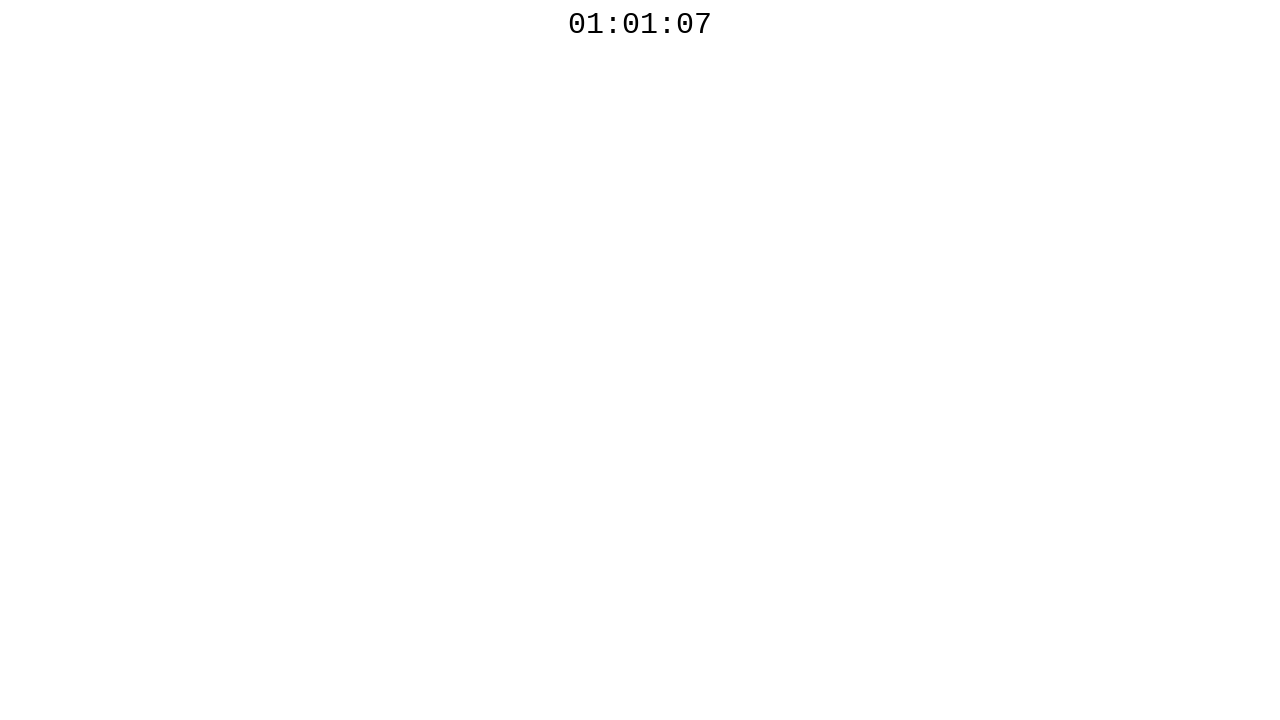

Retrieved countdown timer text: '01:01:07'
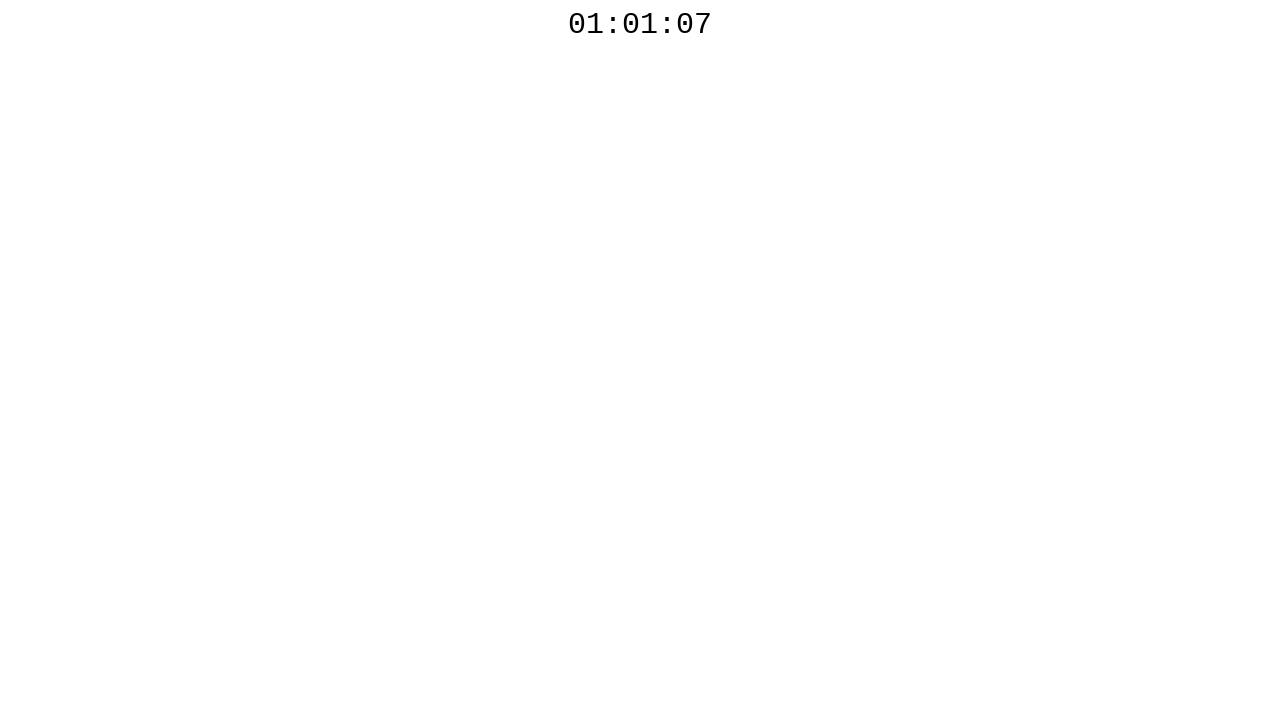

Checked elapsed time: 2594ms
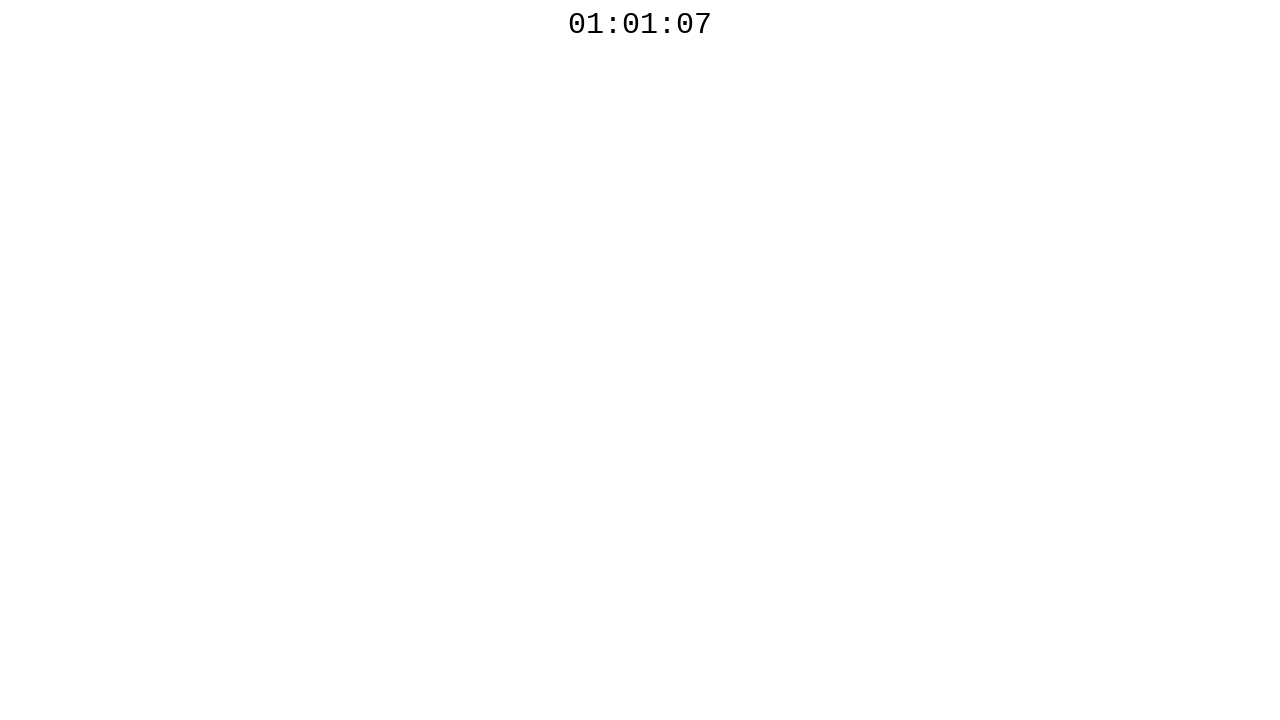

Waited 10ms before polling countdown timer again
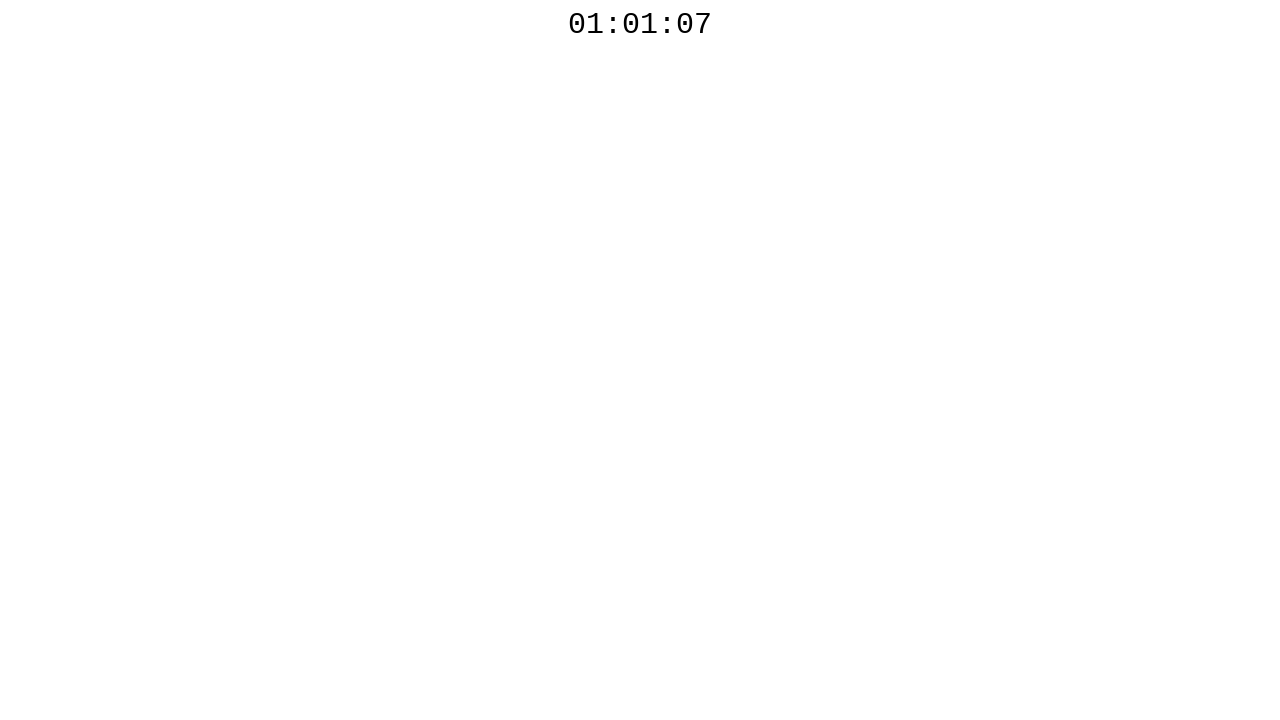

Retrieved countdown timer text: '01:01:07'
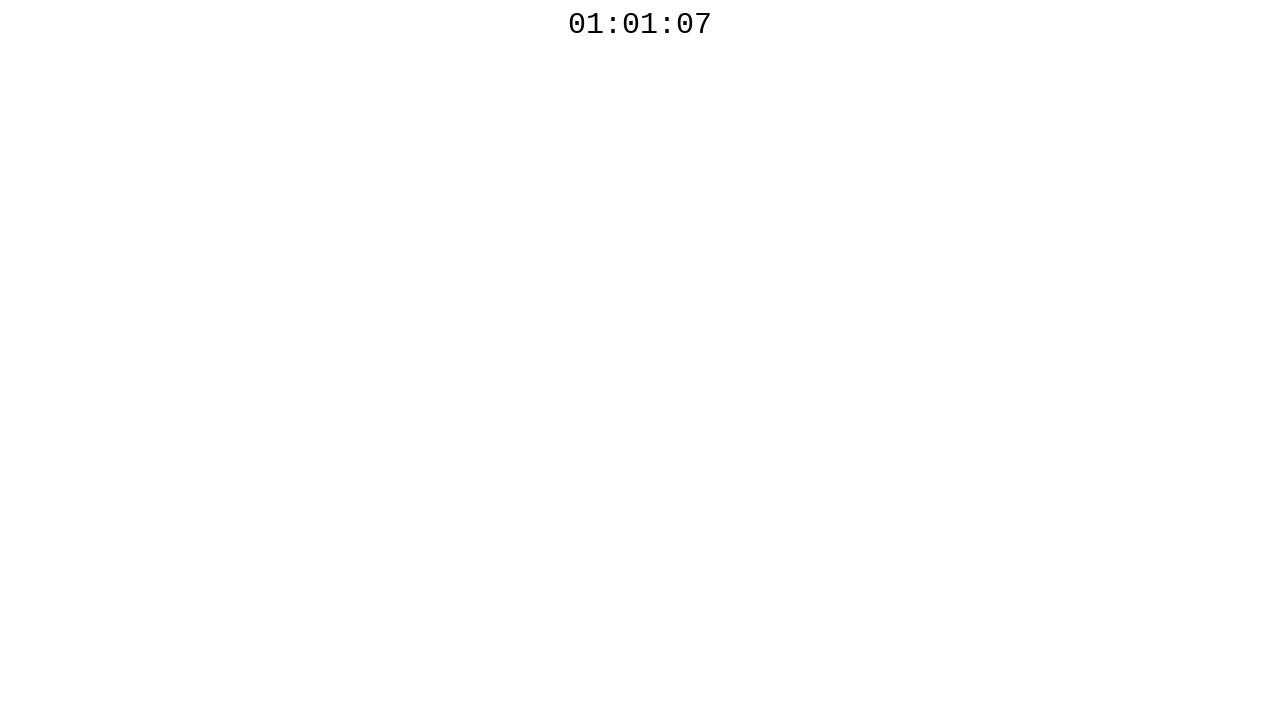

Checked elapsed time: 2918ms
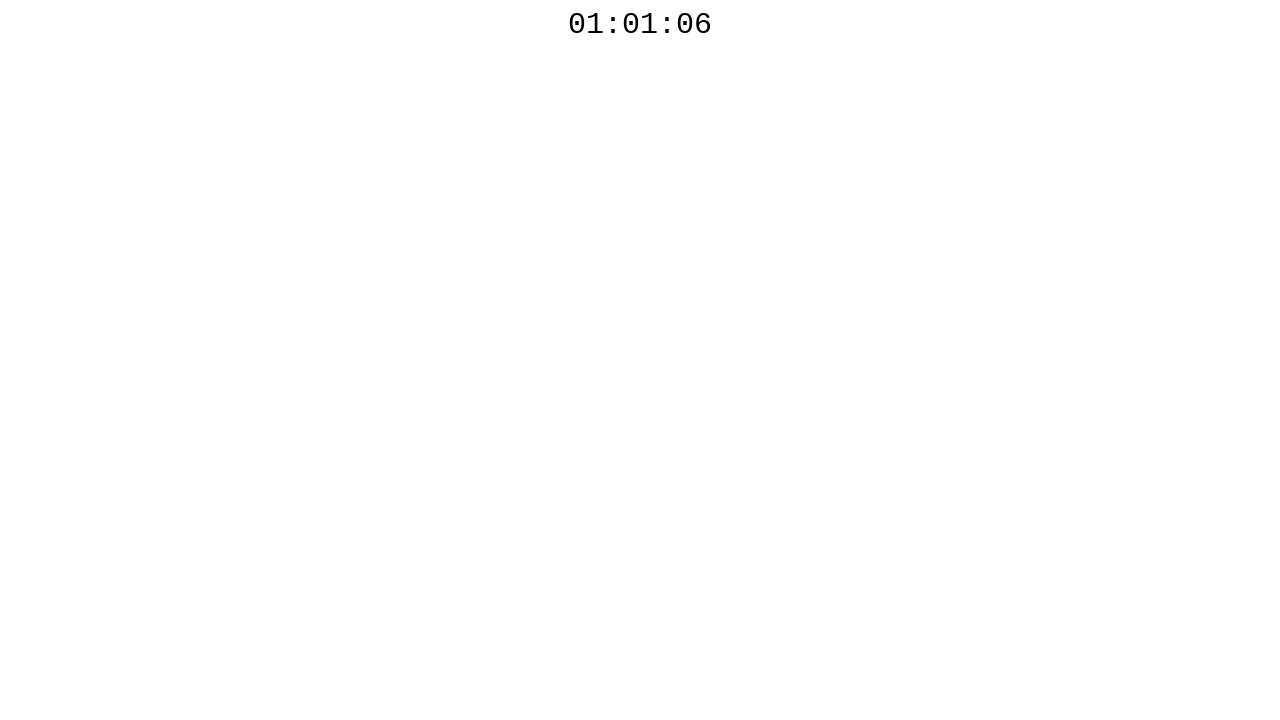

Waited 10ms before polling countdown timer again
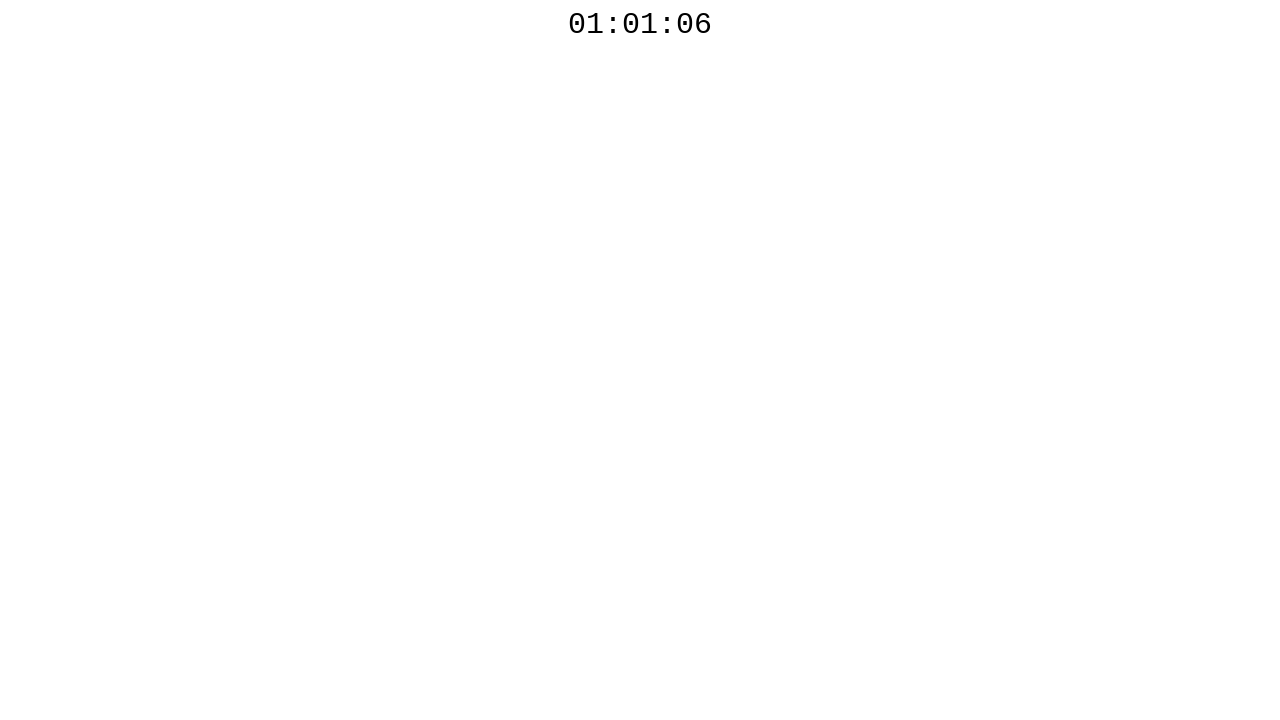

Retrieved countdown timer text: '01:01:06'
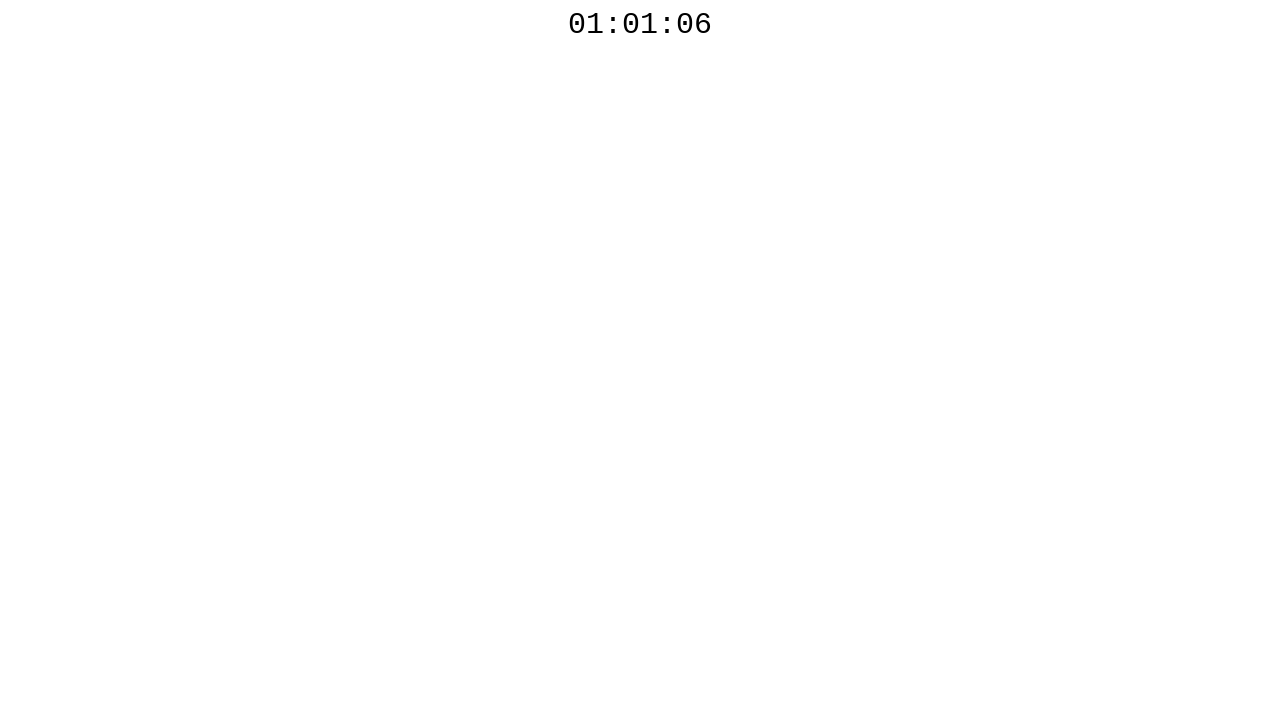

Checked elapsed time: 3250ms
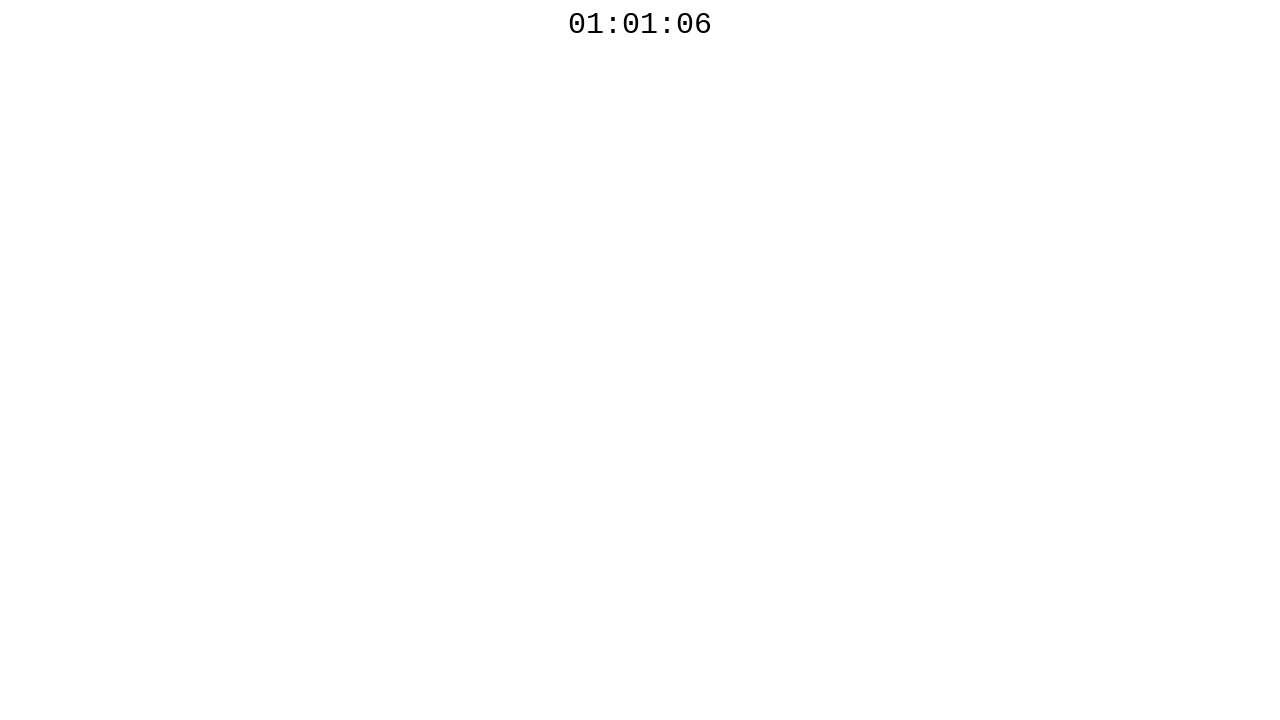

Waited 10ms before polling countdown timer again
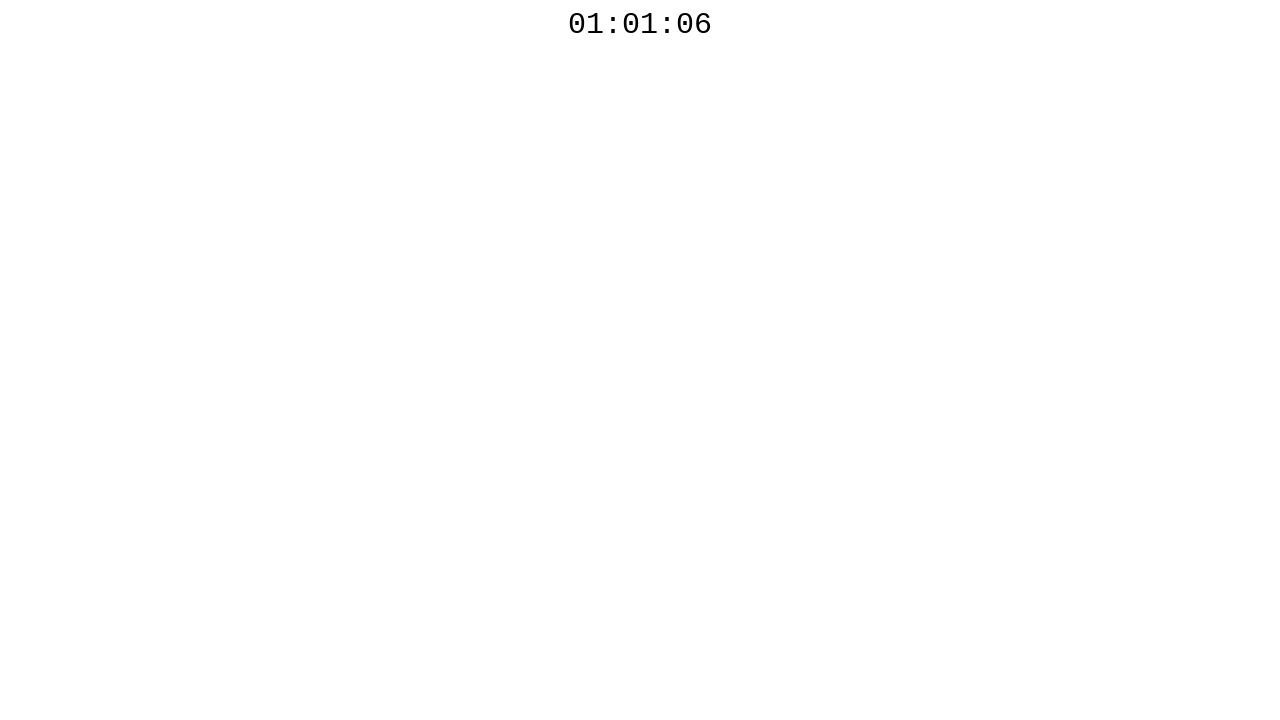

Retrieved countdown timer text: '01:01:06'
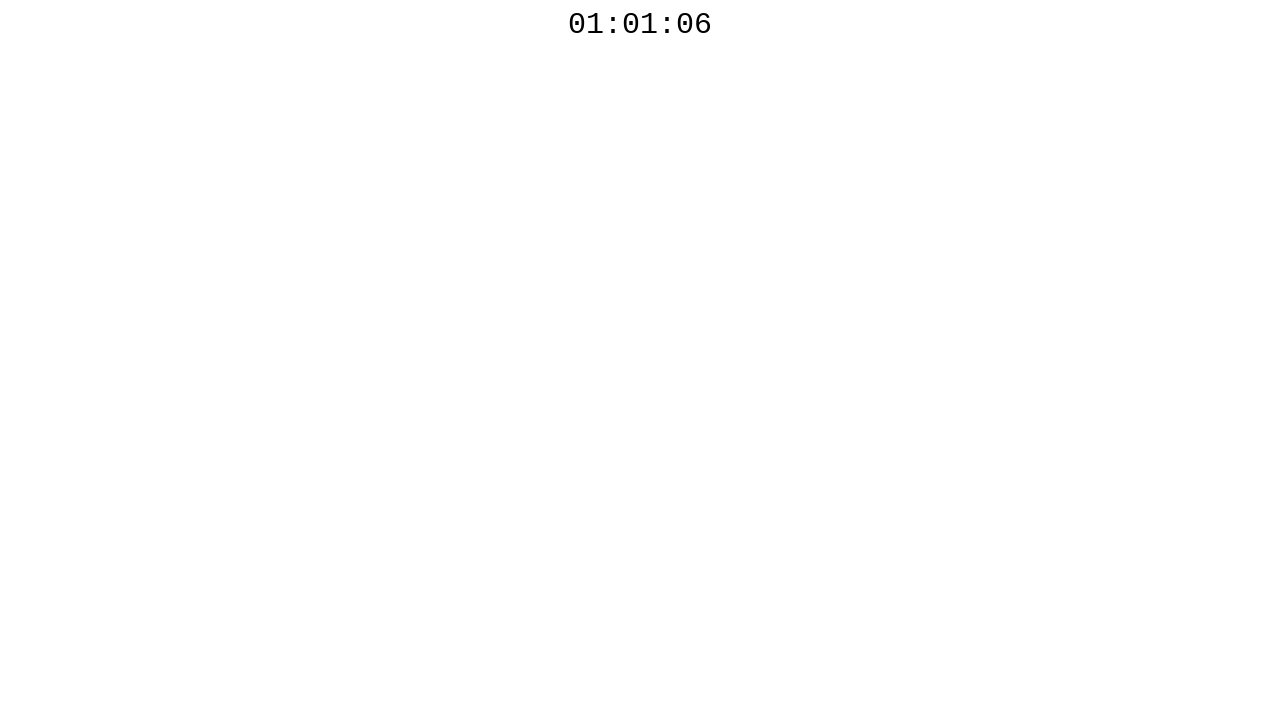

Checked elapsed time: 3591ms
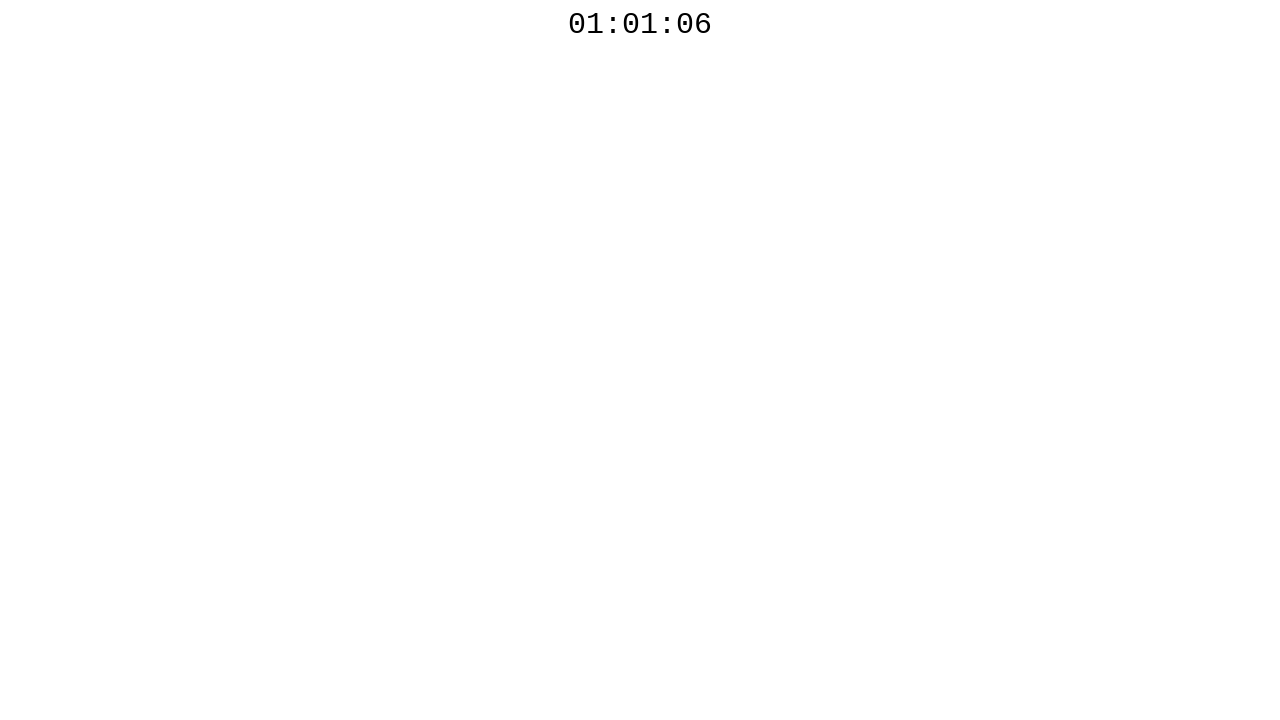

Waited 10ms before polling countdown timer again
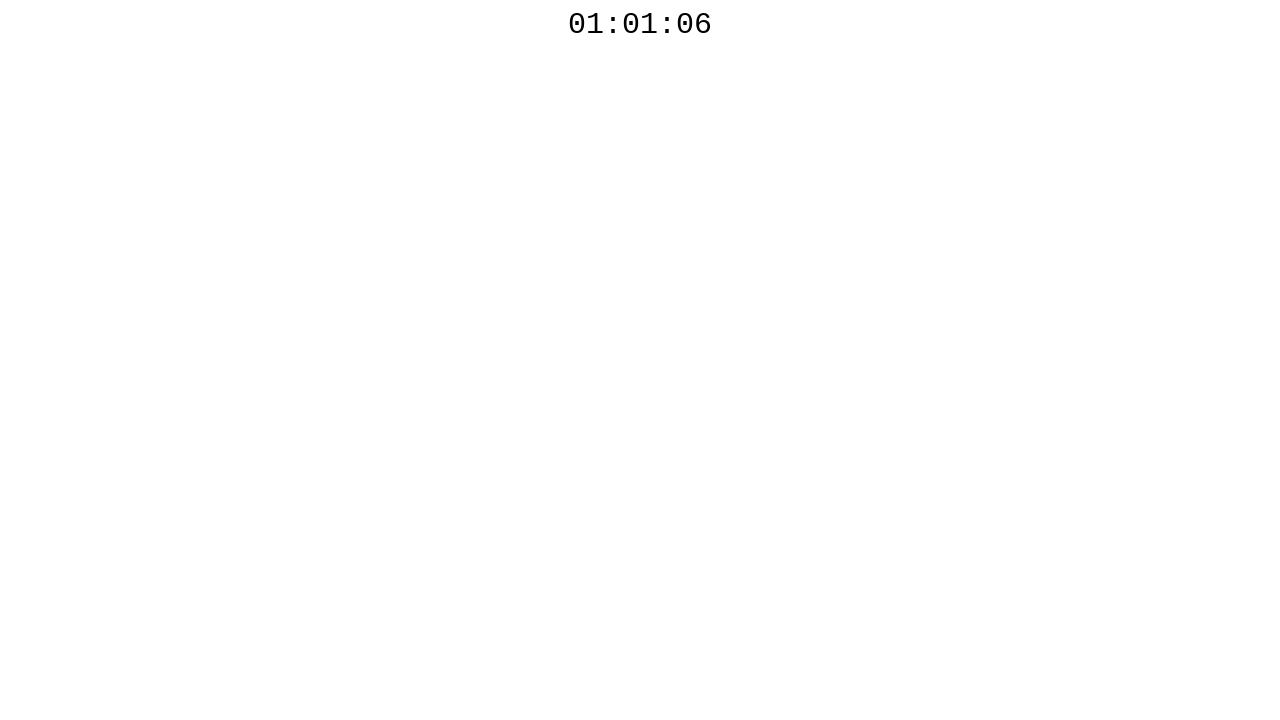

Retrieved countdown timer text: '01:01:06'
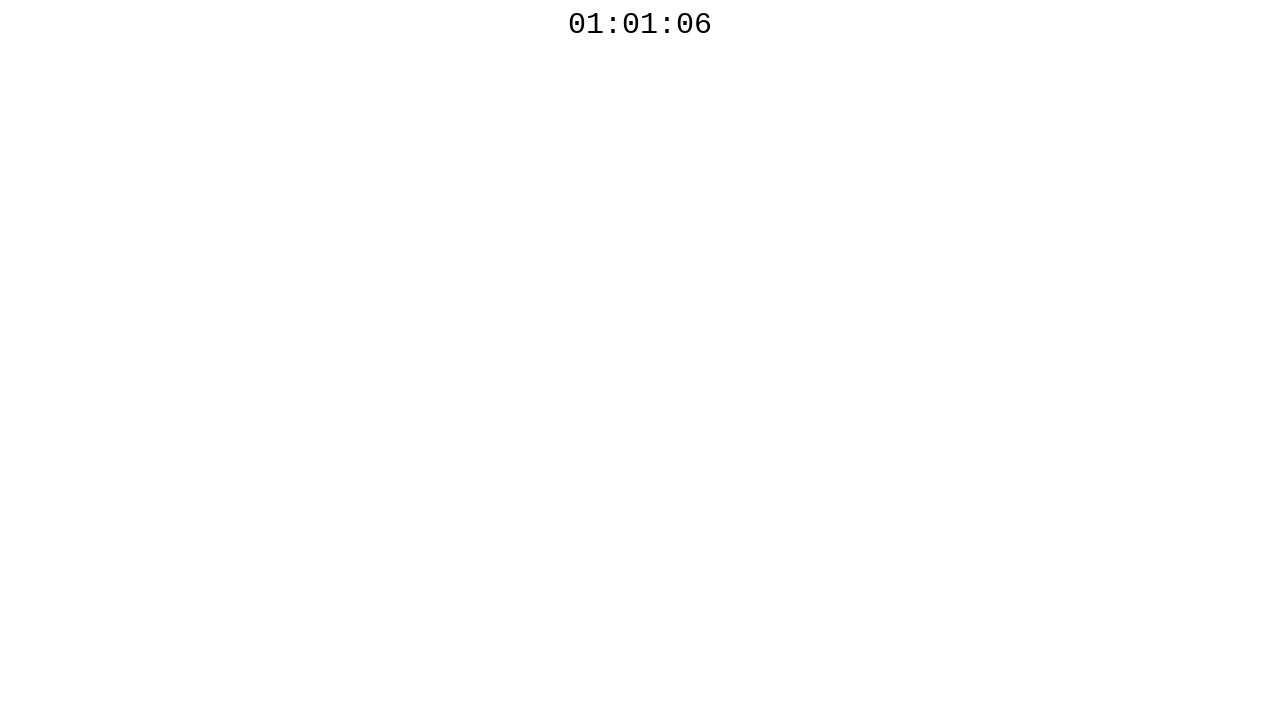

Checked elapsed time: 3932ms
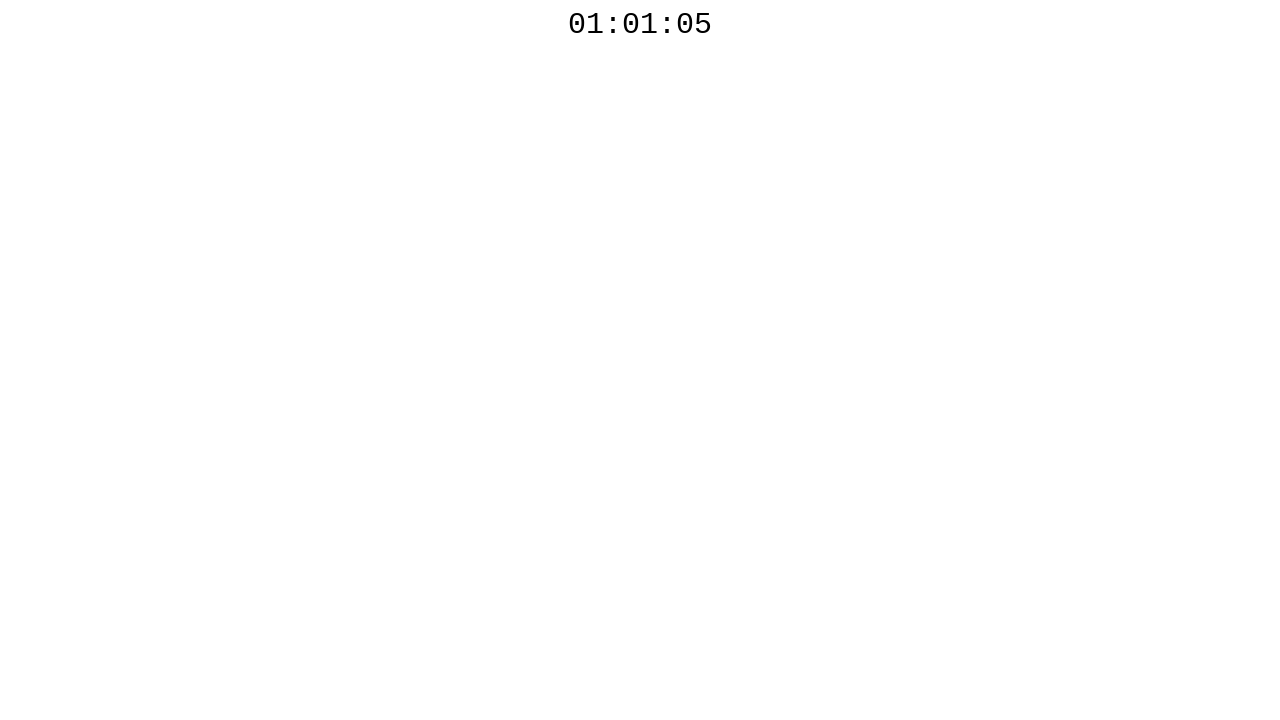

Waited 10ms before polling countdown timer again
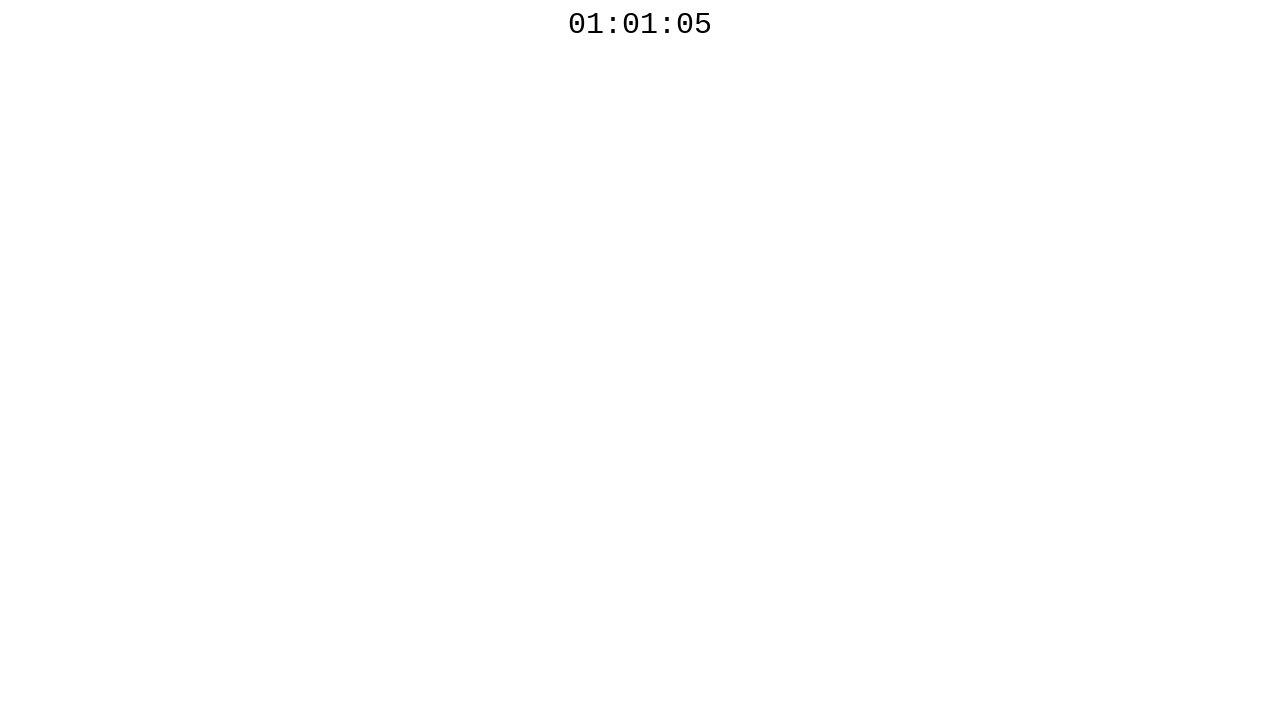

Retrieved countdown timer text: '01:01:05'
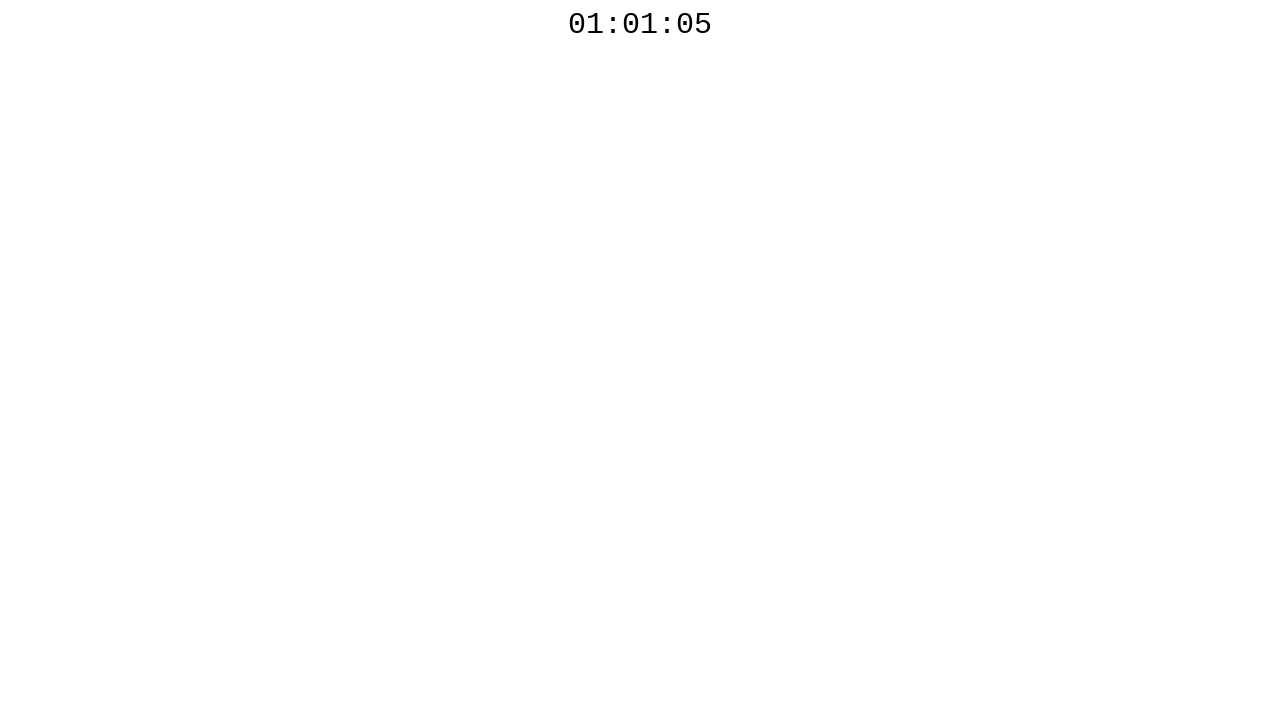

Checked elapsed time: 4262ms
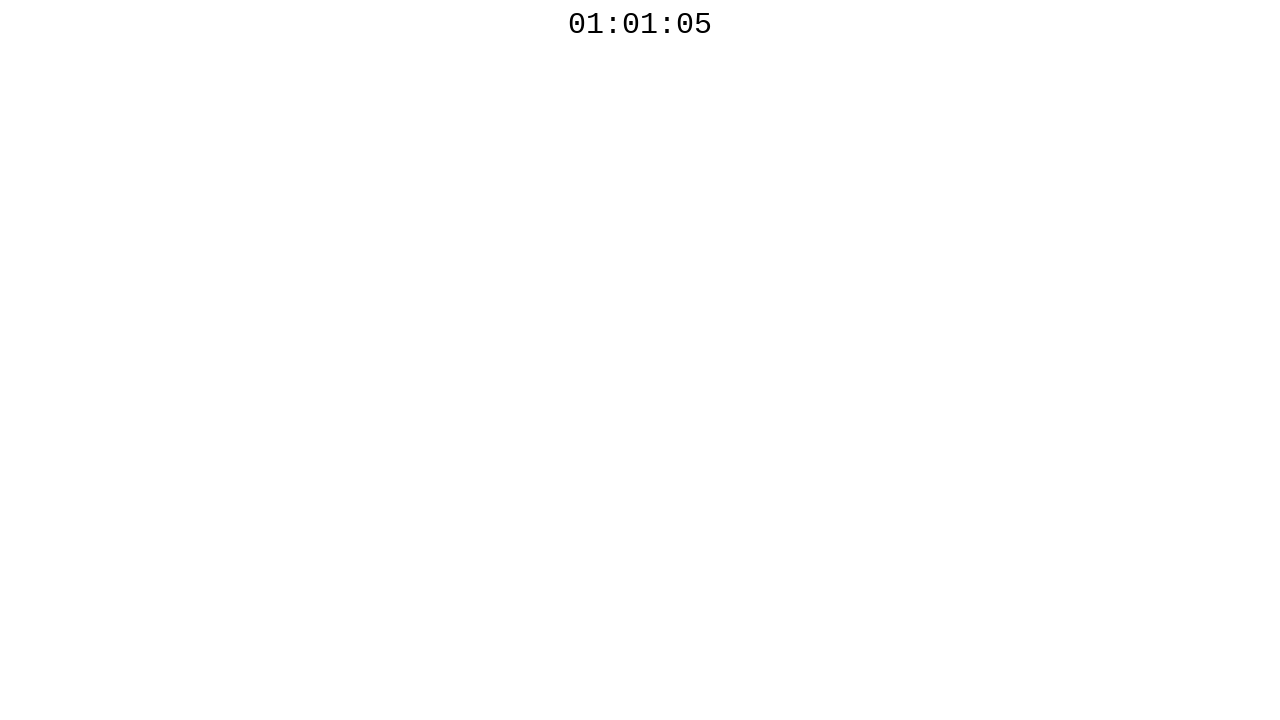

Waited 10ms before polling countdown timer again
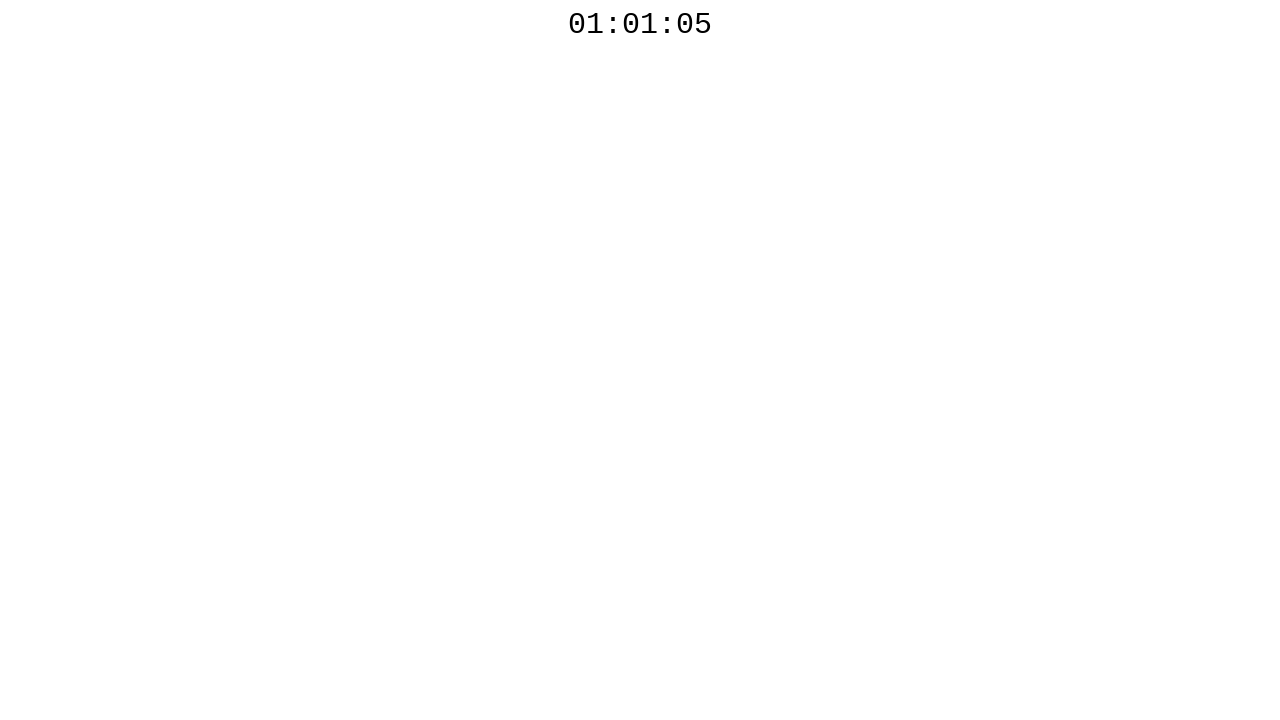

Retrieved countdown timer text: '01:01:05'
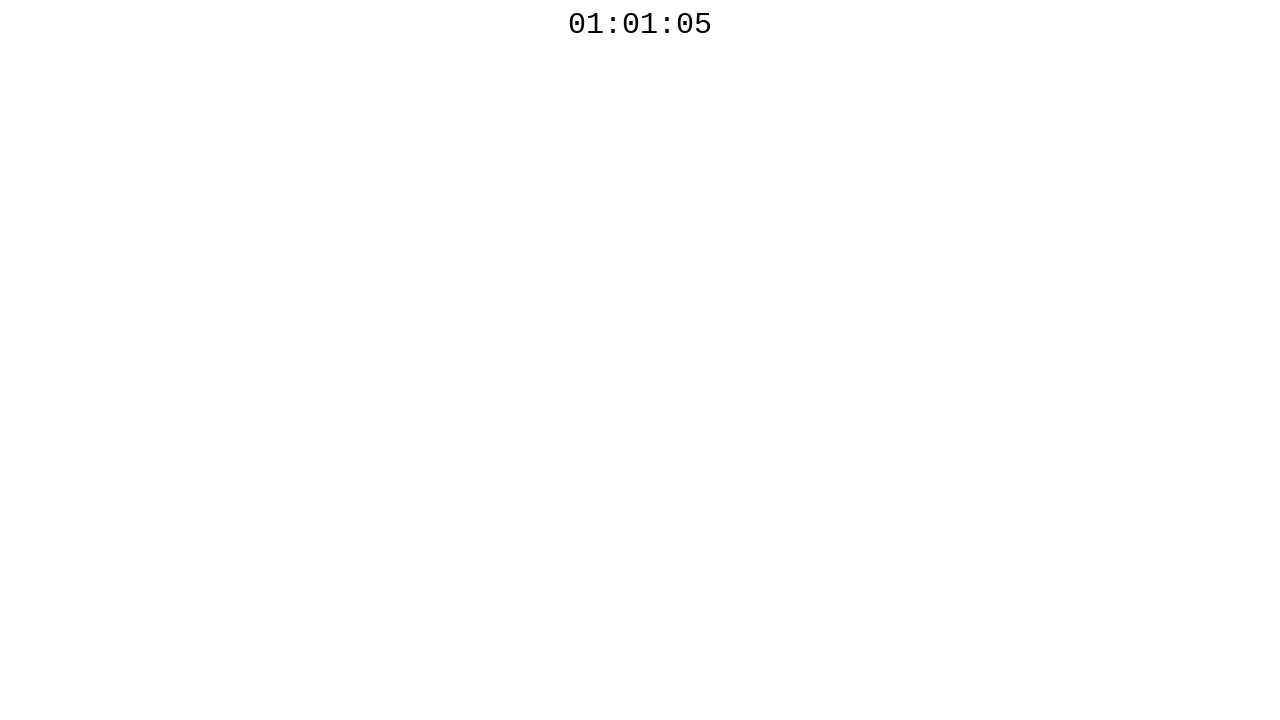

Checked elapsed time: 4592ms
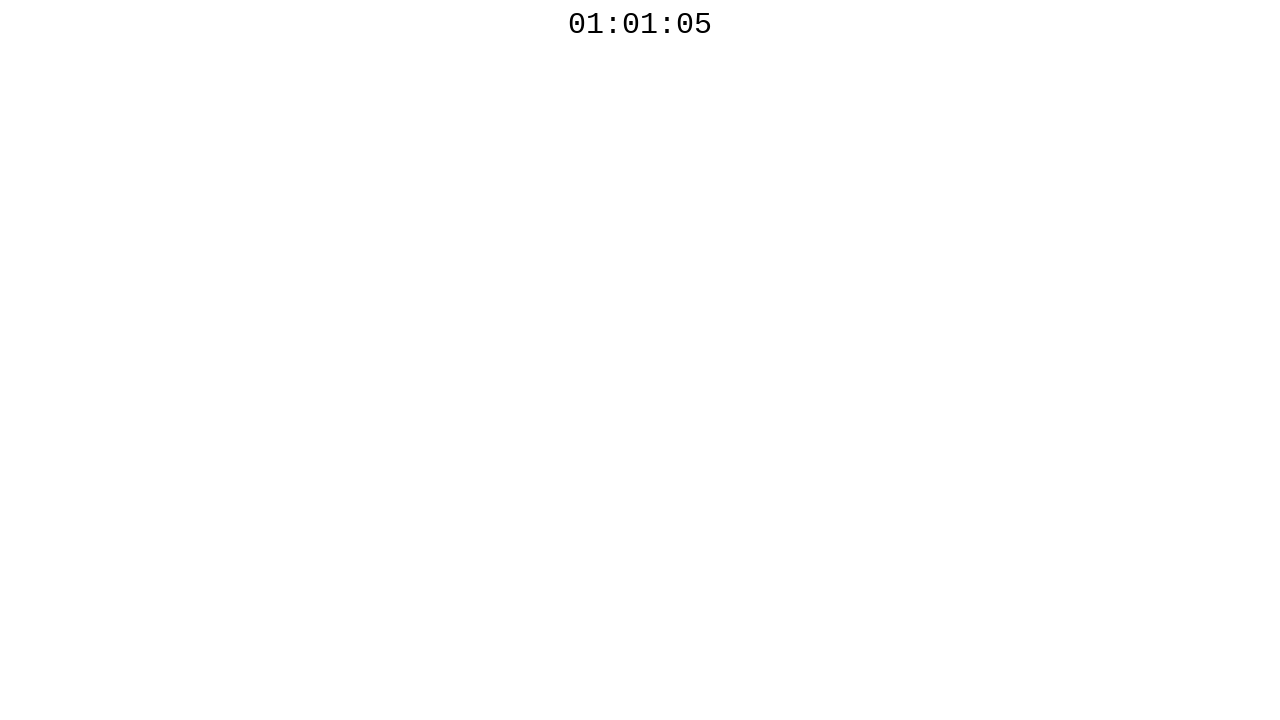

Waited 10ms before polling countdown timer again
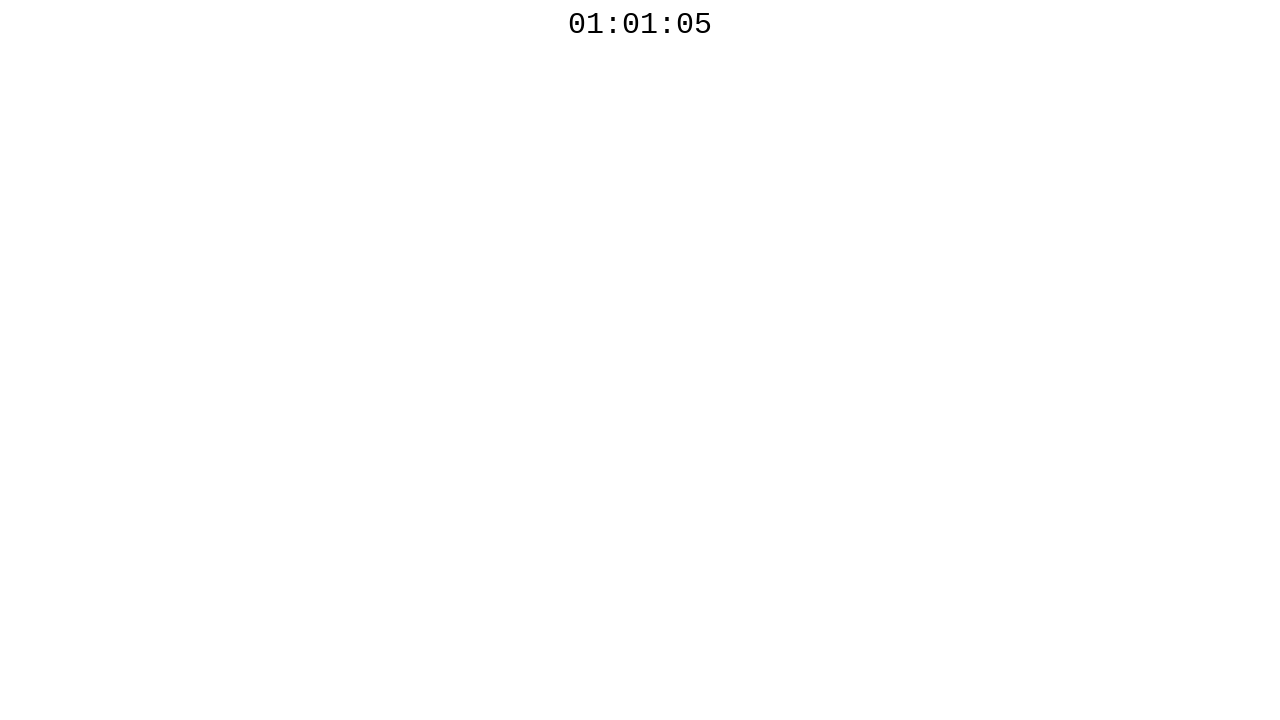

Retrieved countdown timer text: '01:01:05'
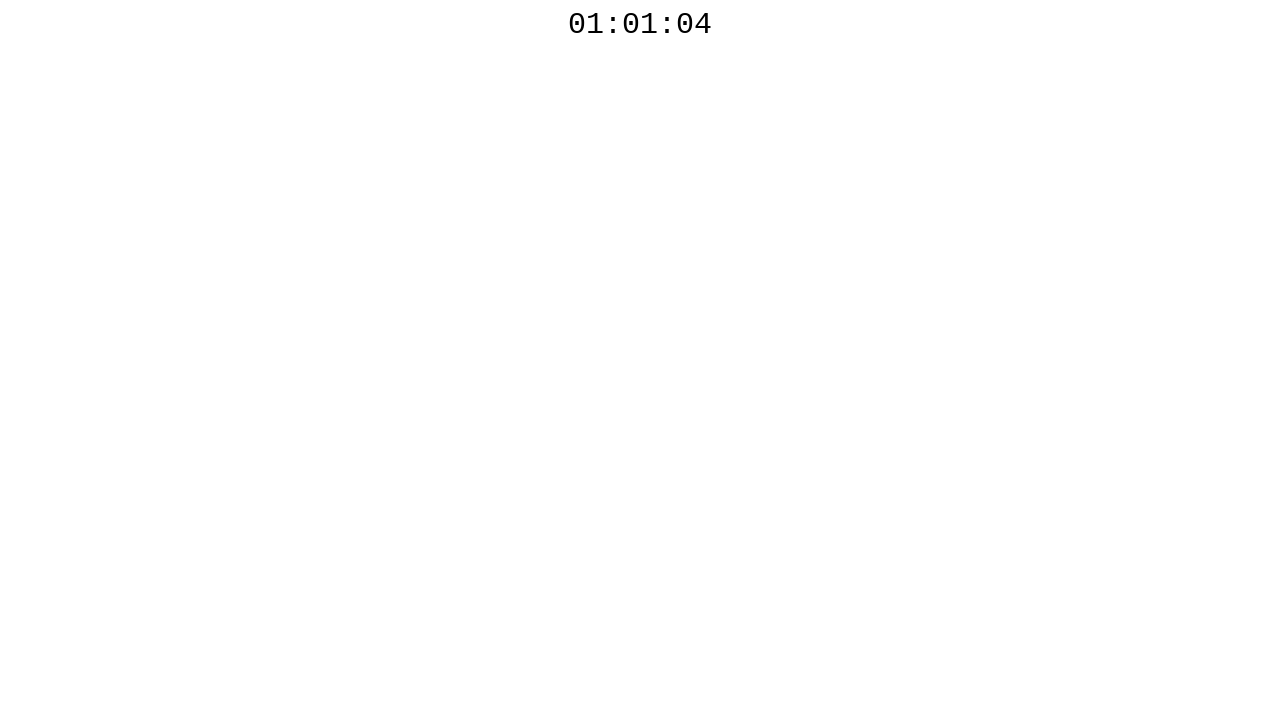

Checked elapsed time: 4976ms
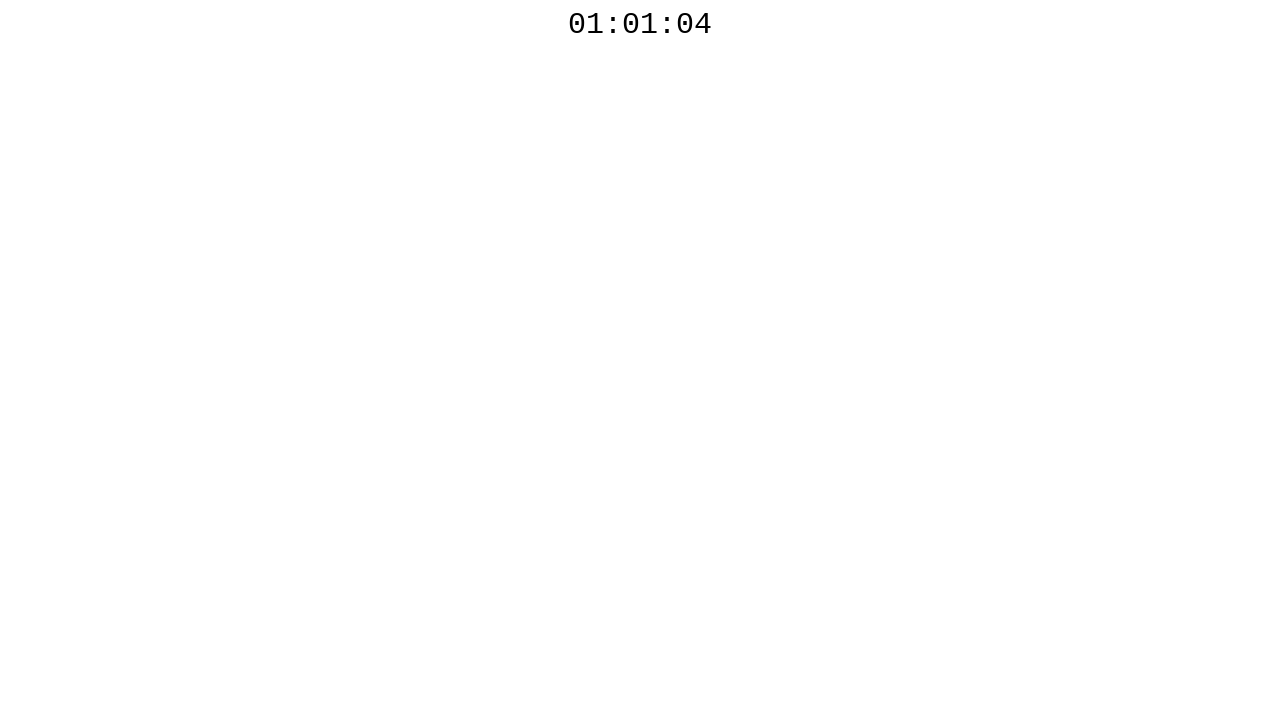

Waited 10ms before polling countdown timer again
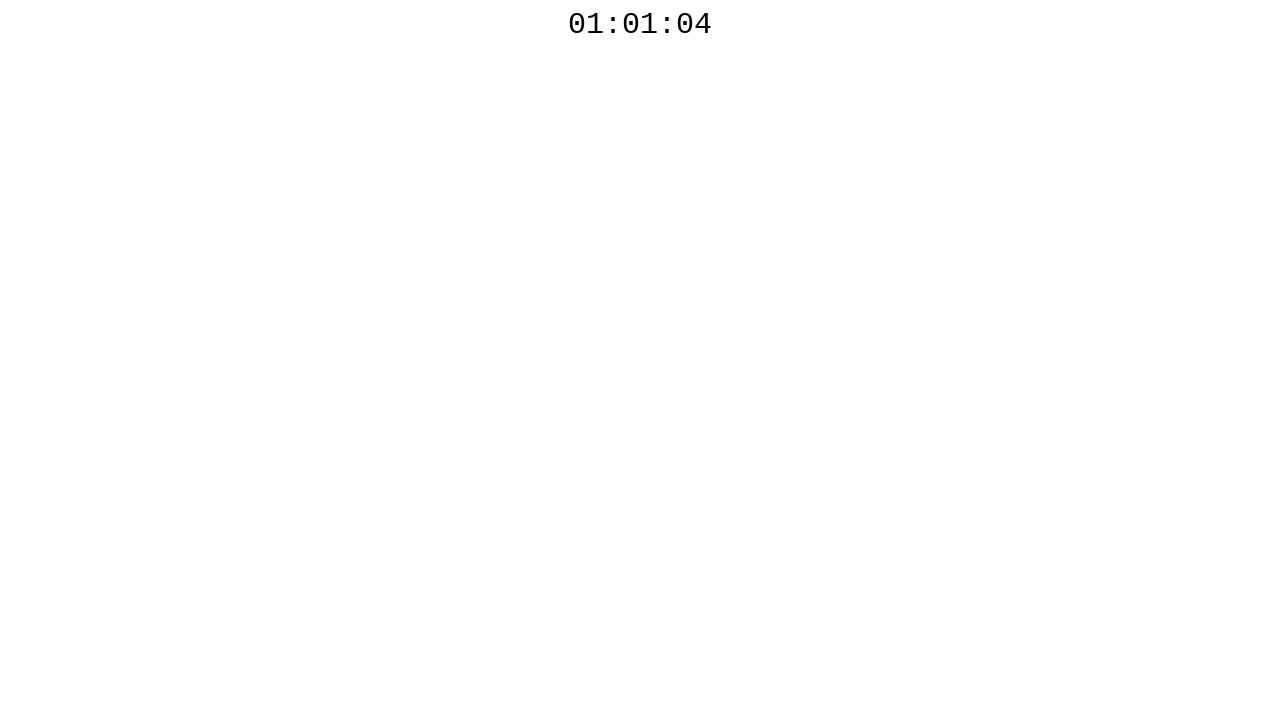

Retrieved countdown timer text: '01:01:04'
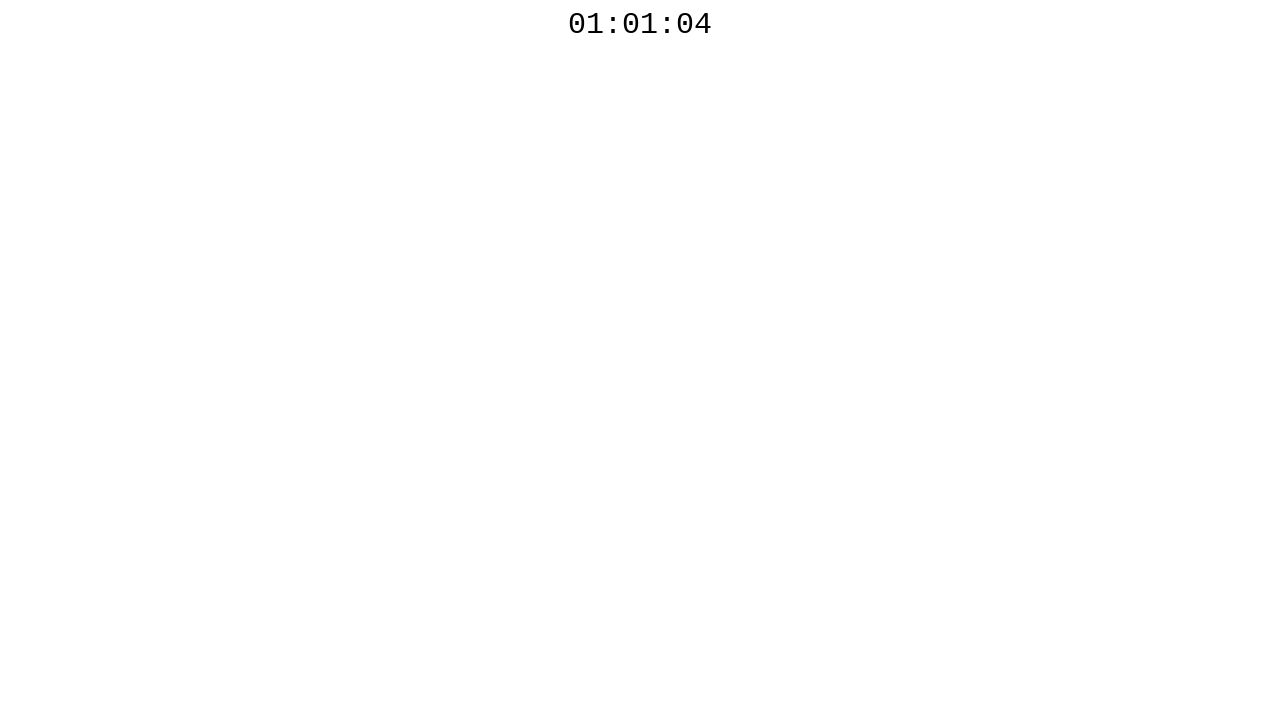

Checked elapsed time: 5321ms
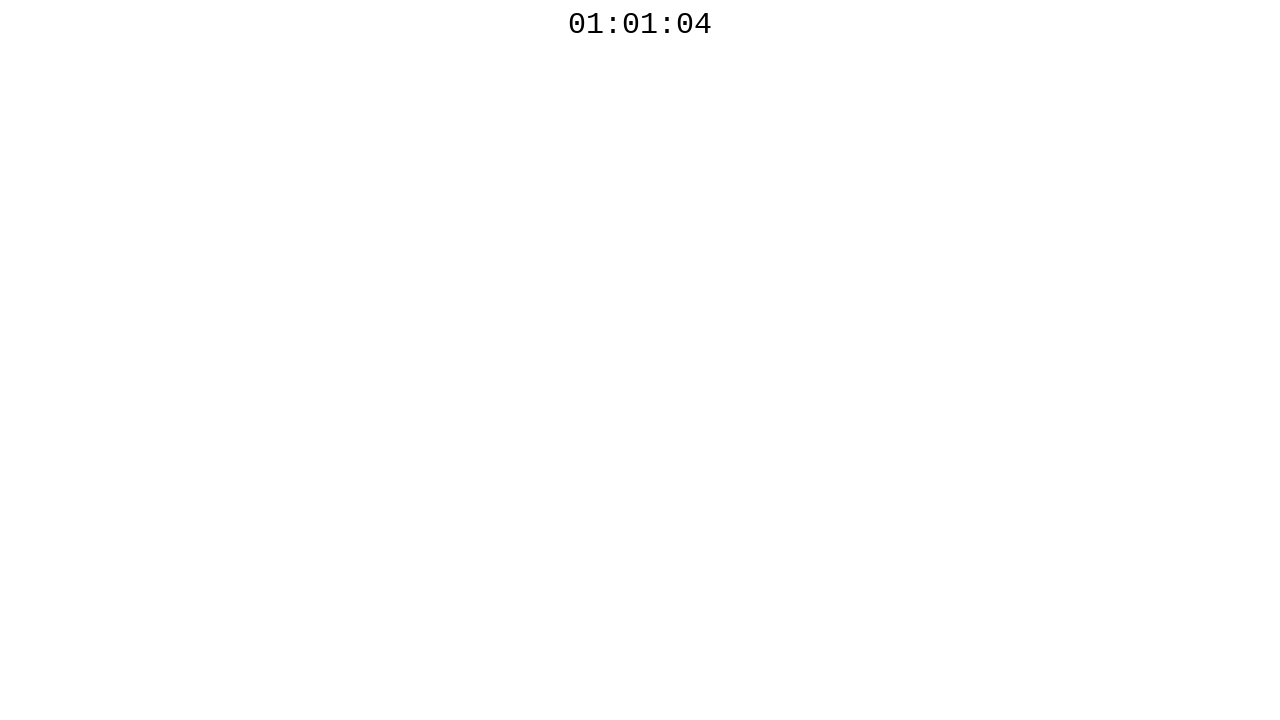

Waited 10ms before polling countdown timer again
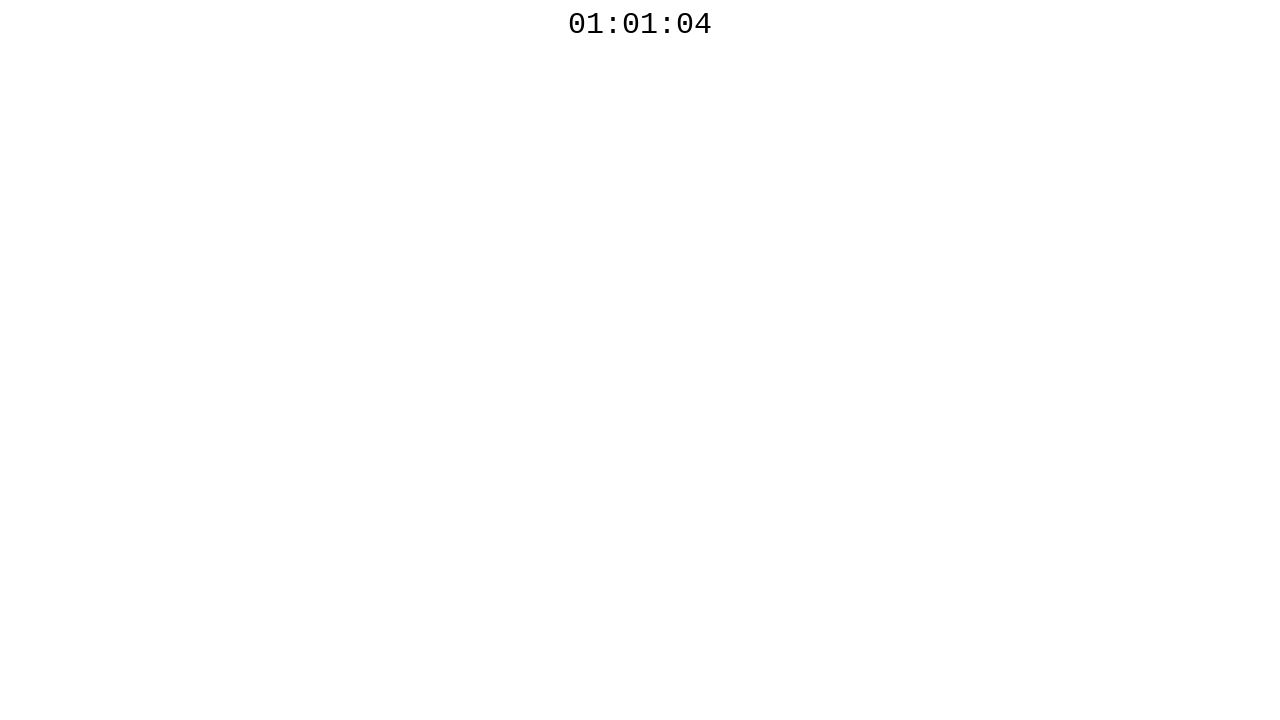

Retrieved countdown timer text: '01:01:04'
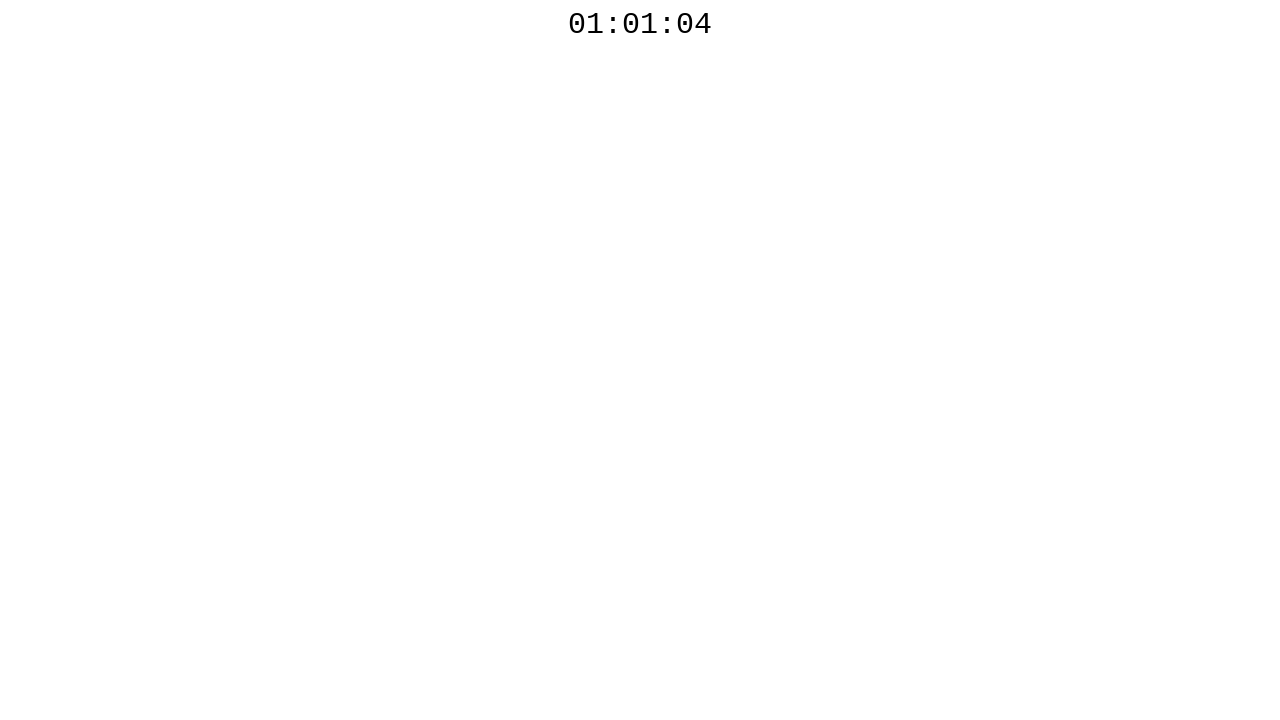

Checked elapsed time: 5659ms
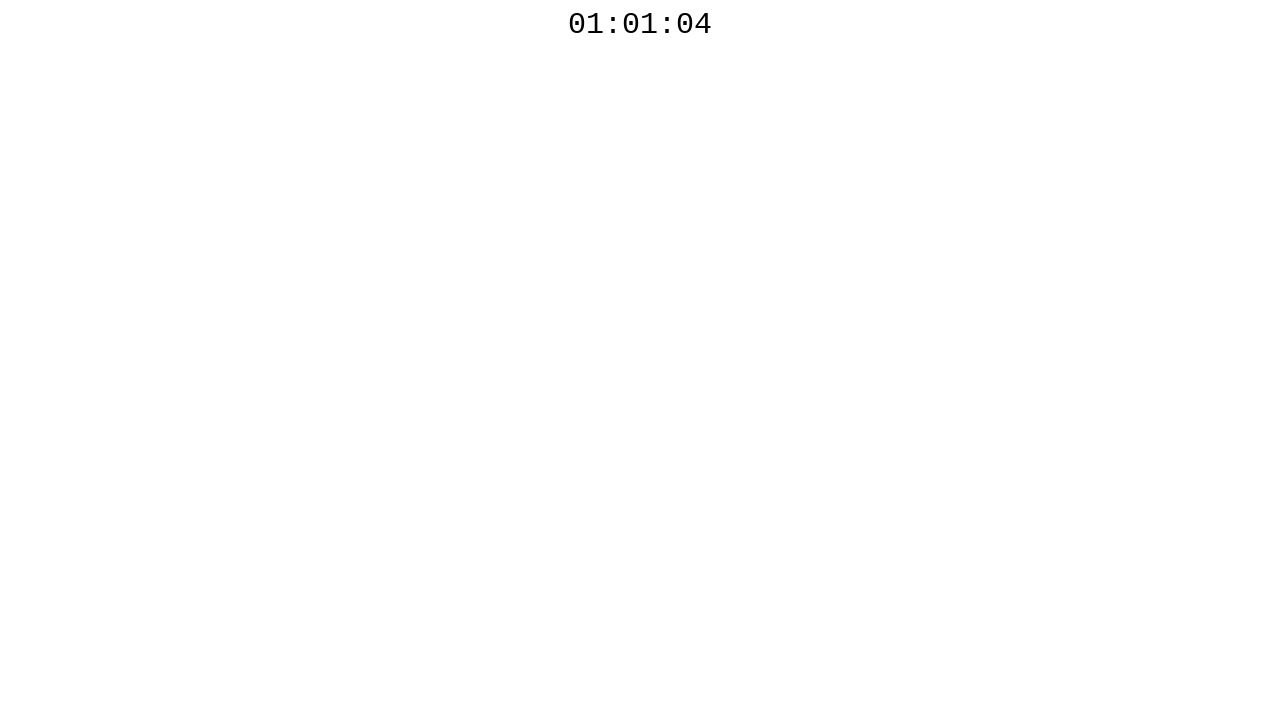

Waited 10ms before polling countdown timer again
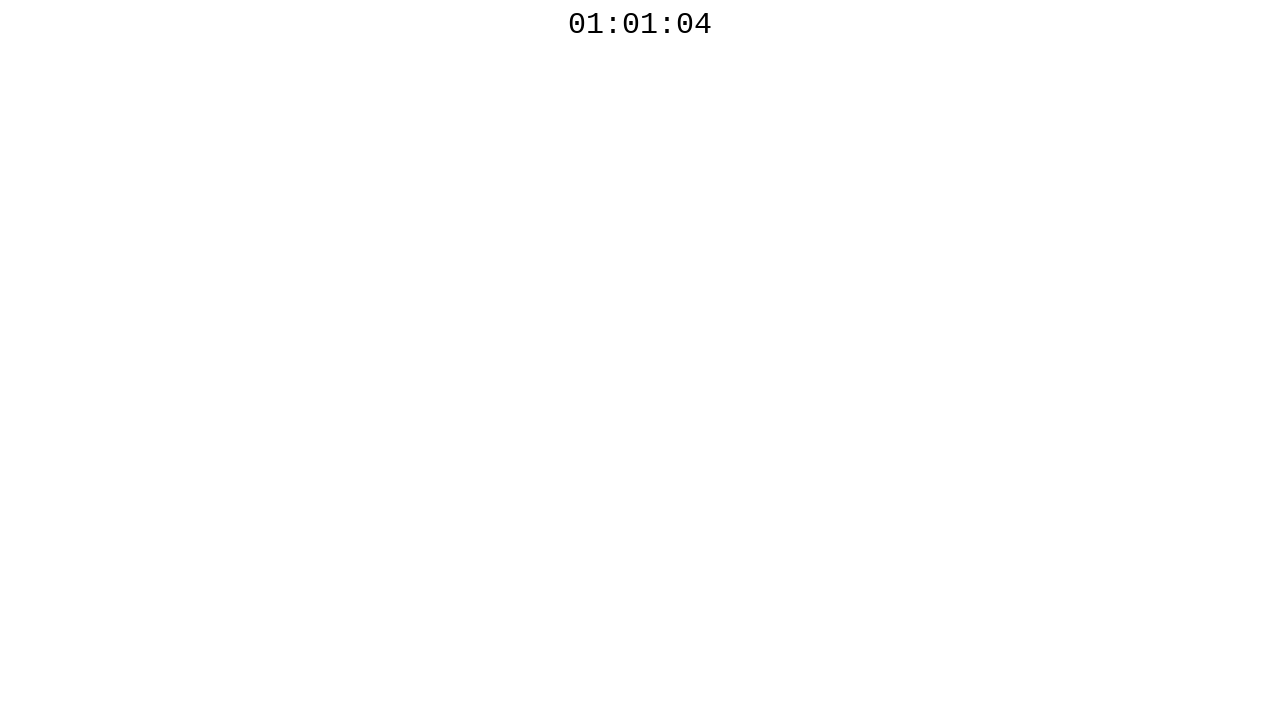

Retrieved countdown timer text: '01:01:03'
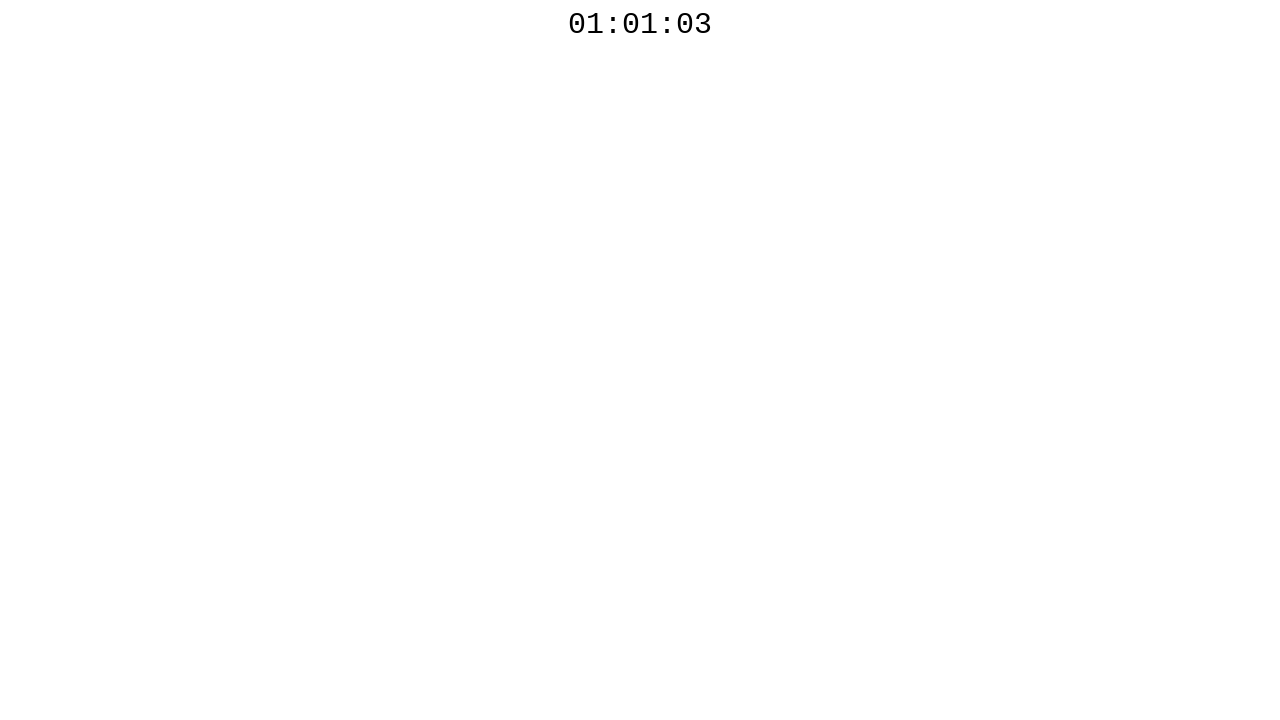

Checked elapsed time: 5989ms
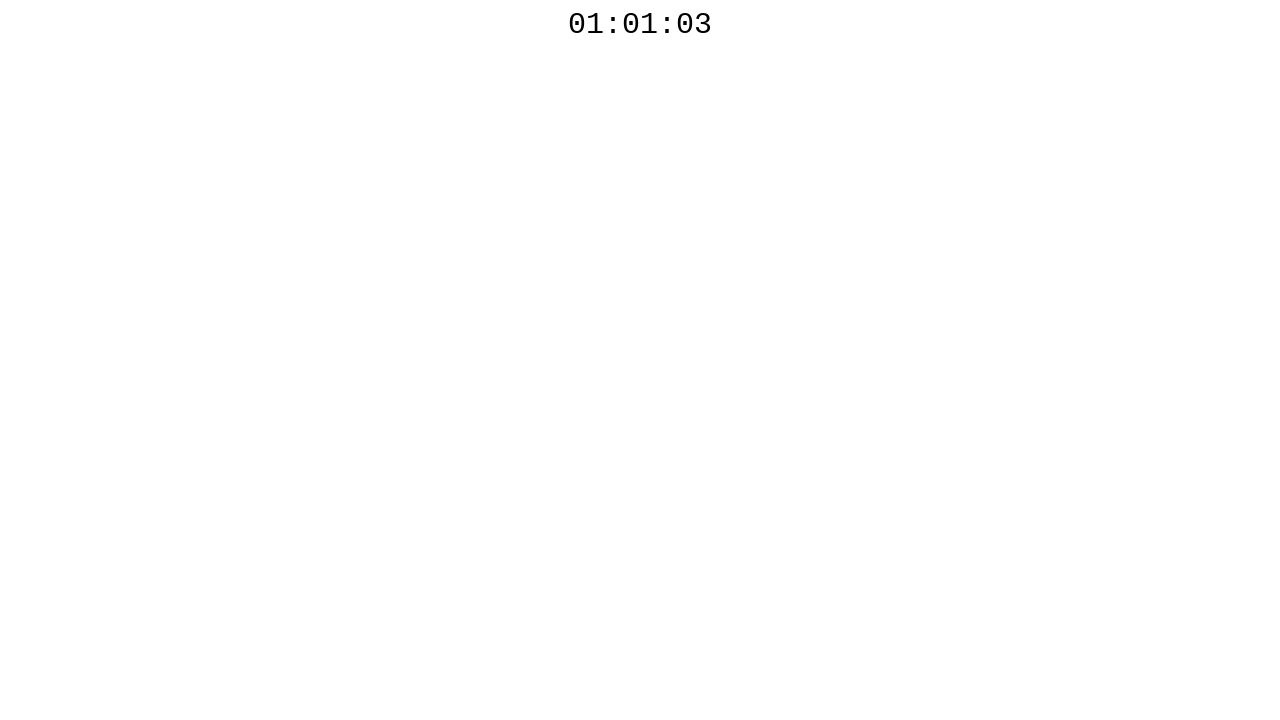

Waited 10ms before polling countdown timer again
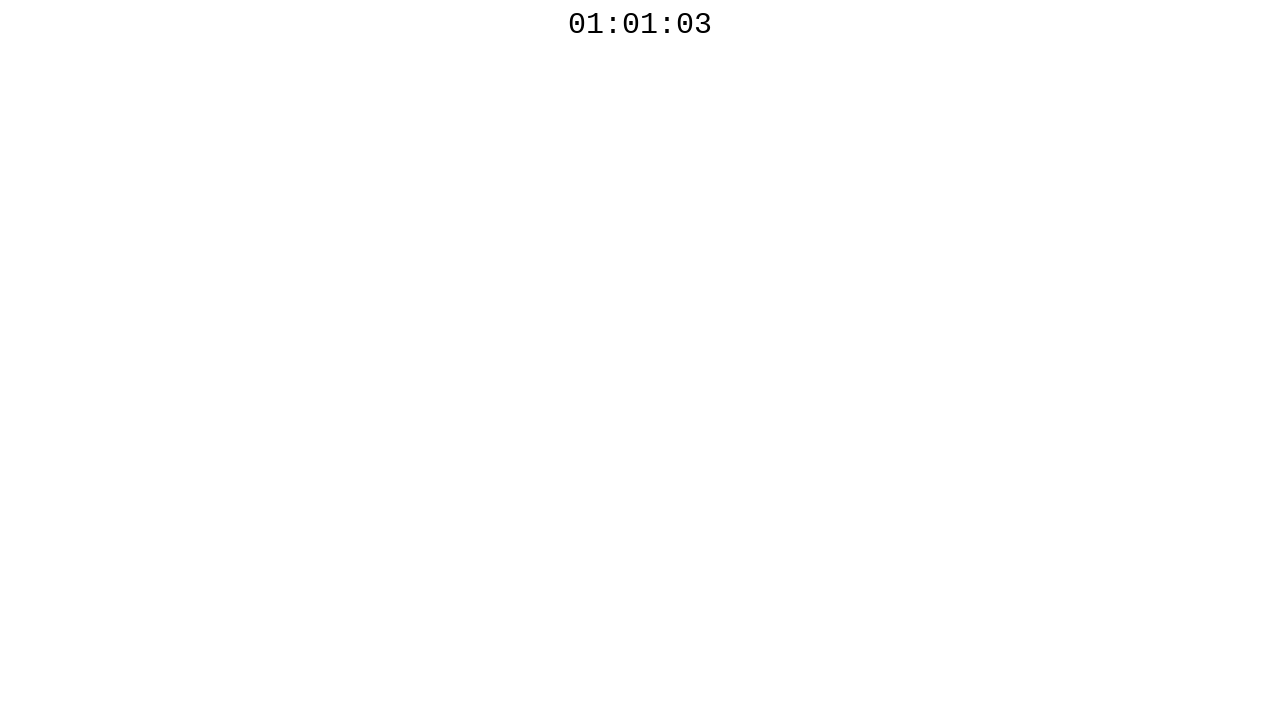

Retrieved countdown timer text: '01:01:03'
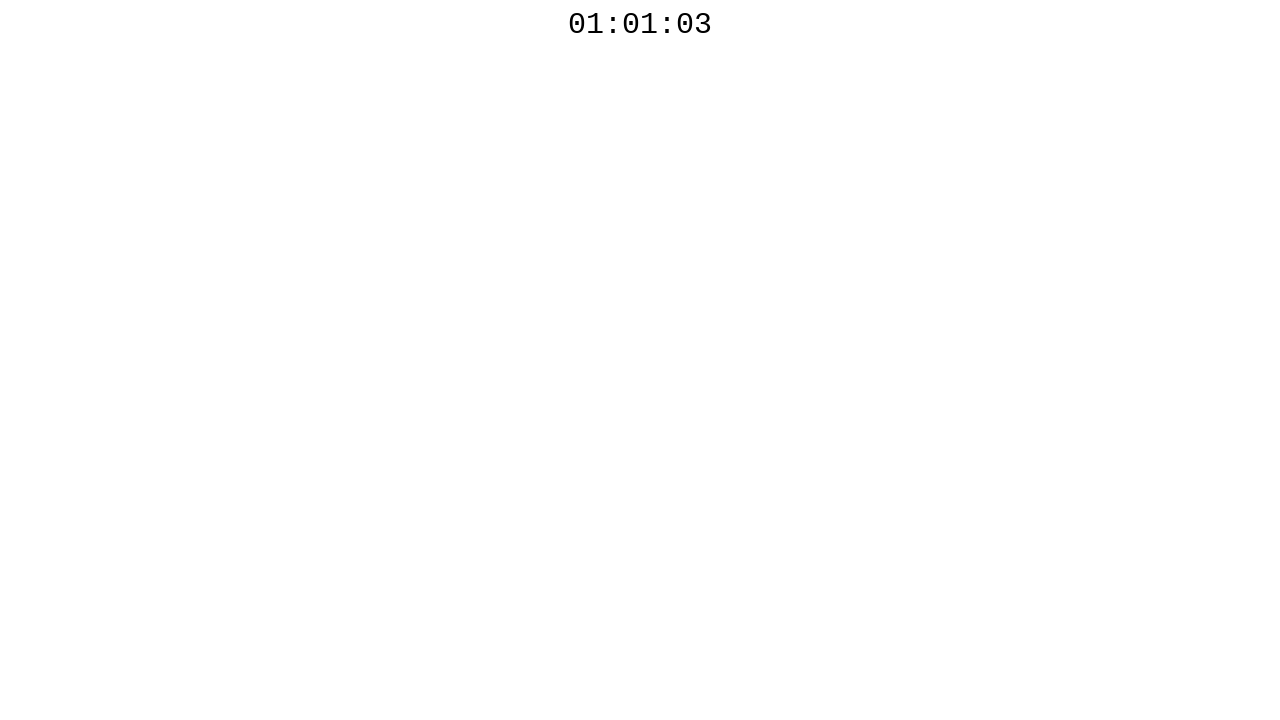

Checked elapsed time: 6312ms
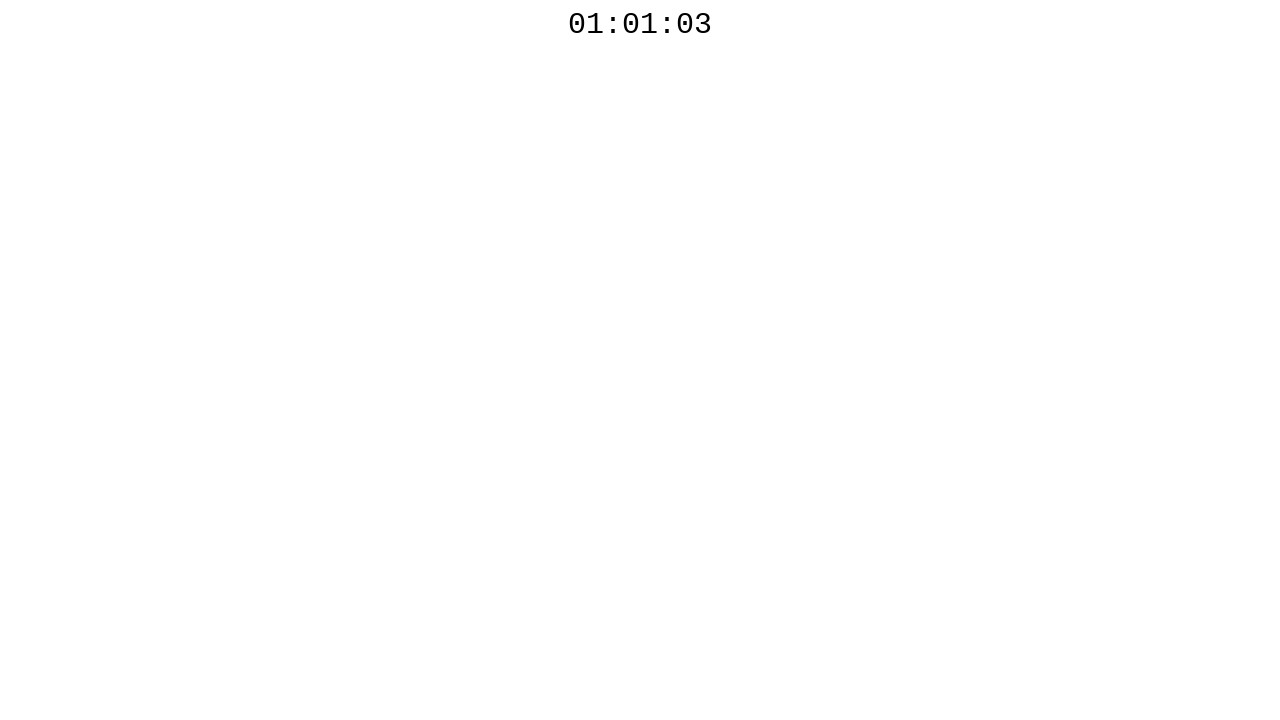

Waited 10ms before polling countdown timer again
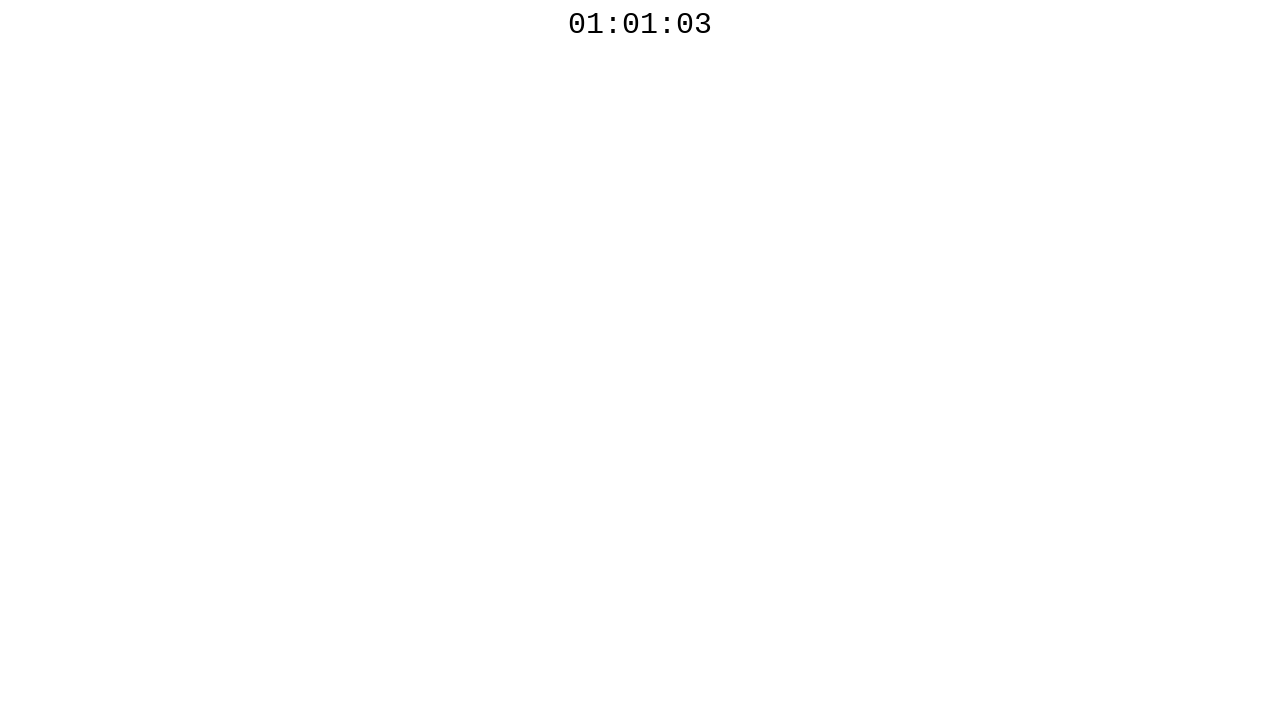

Retrieved countdown timer text: '01:01:03'
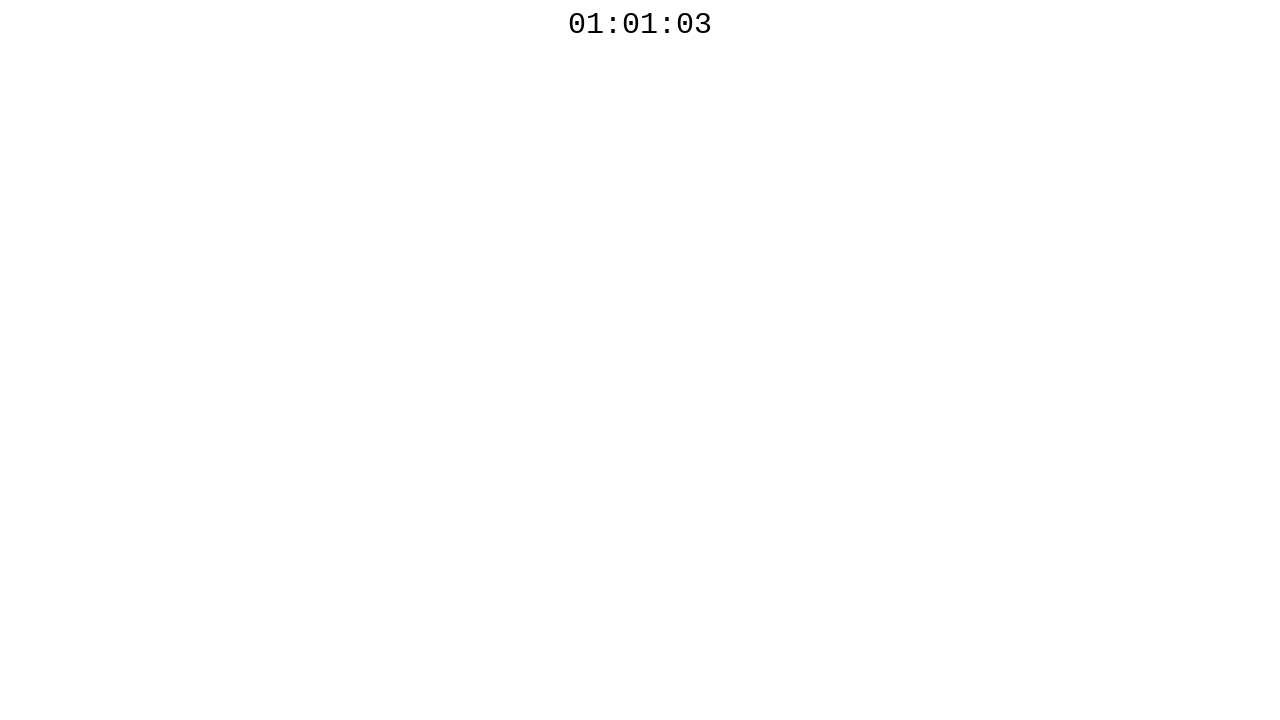

Checked elapsed time: 6645ms
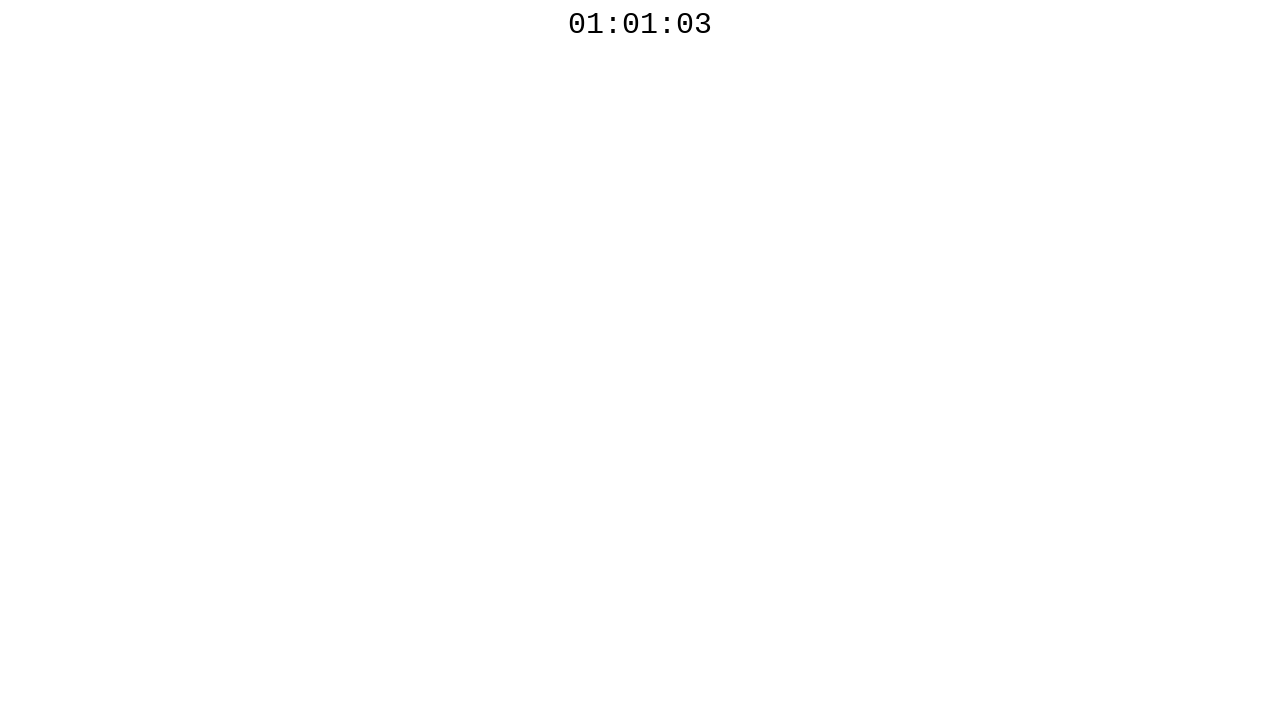

Waited 10ms before polling countdown timer again
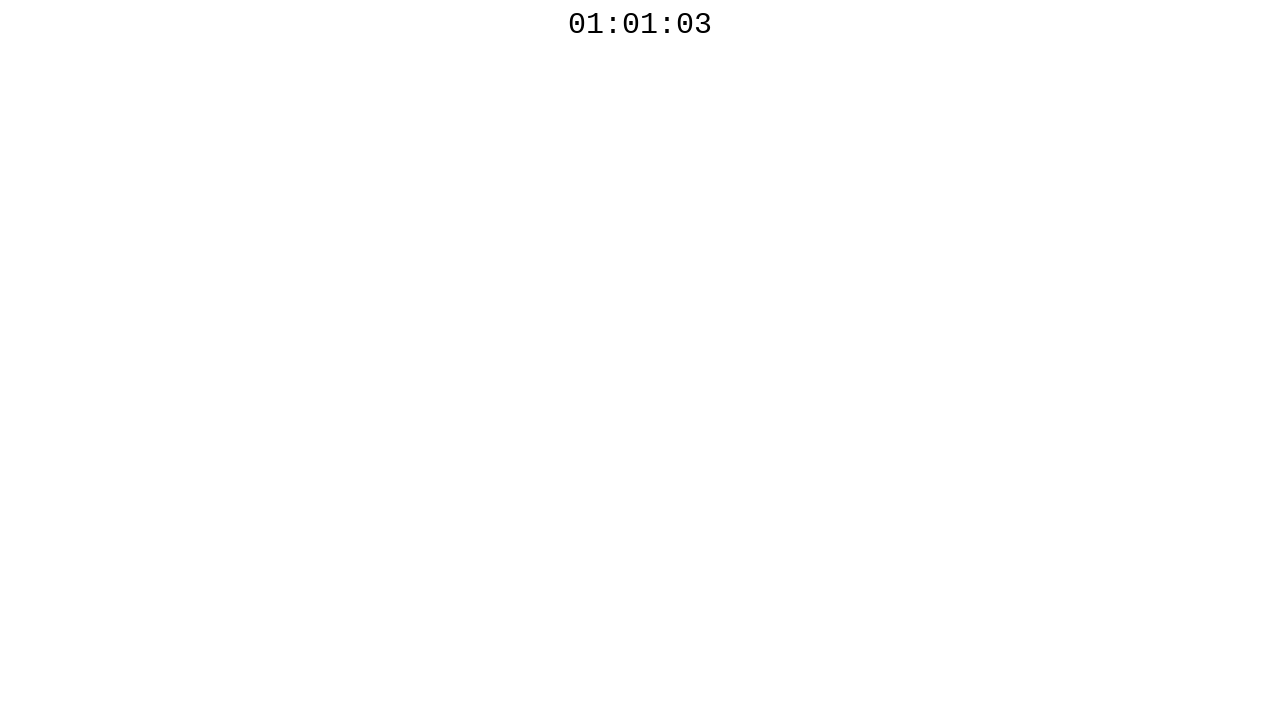

Retrieved countdown timer text: '01:01:02'
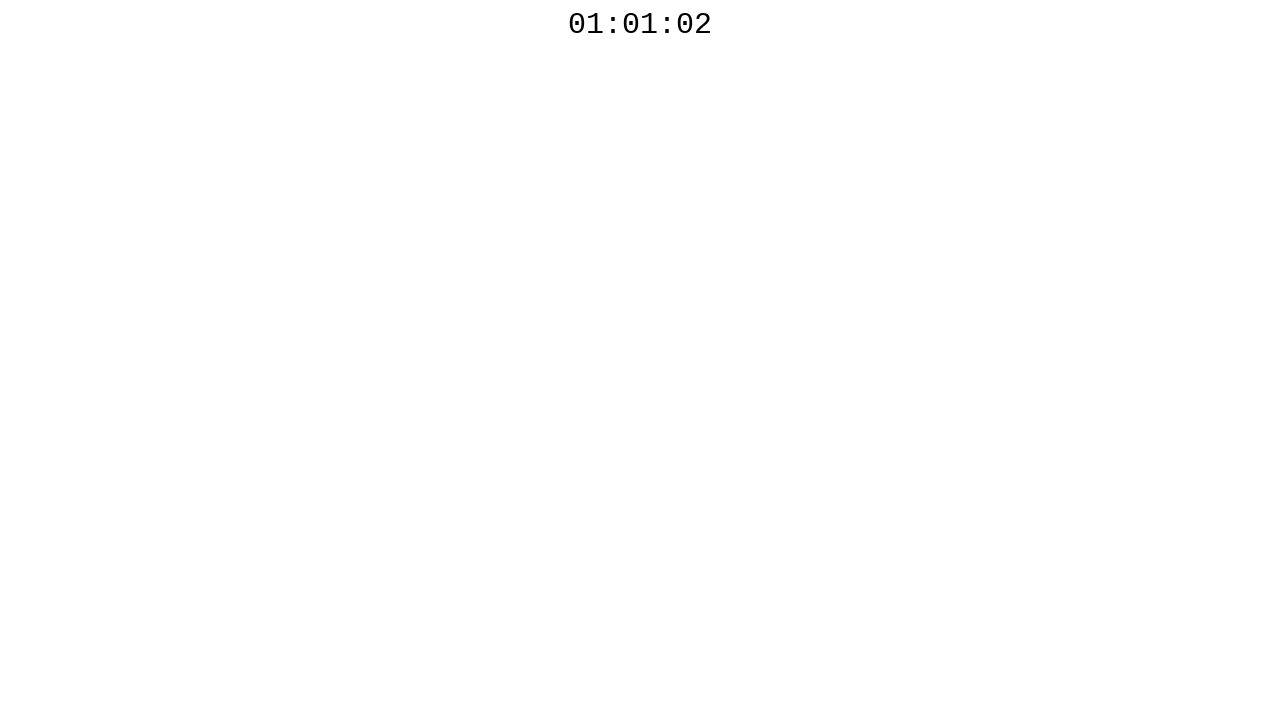

Checked elapsed time: 6977ms
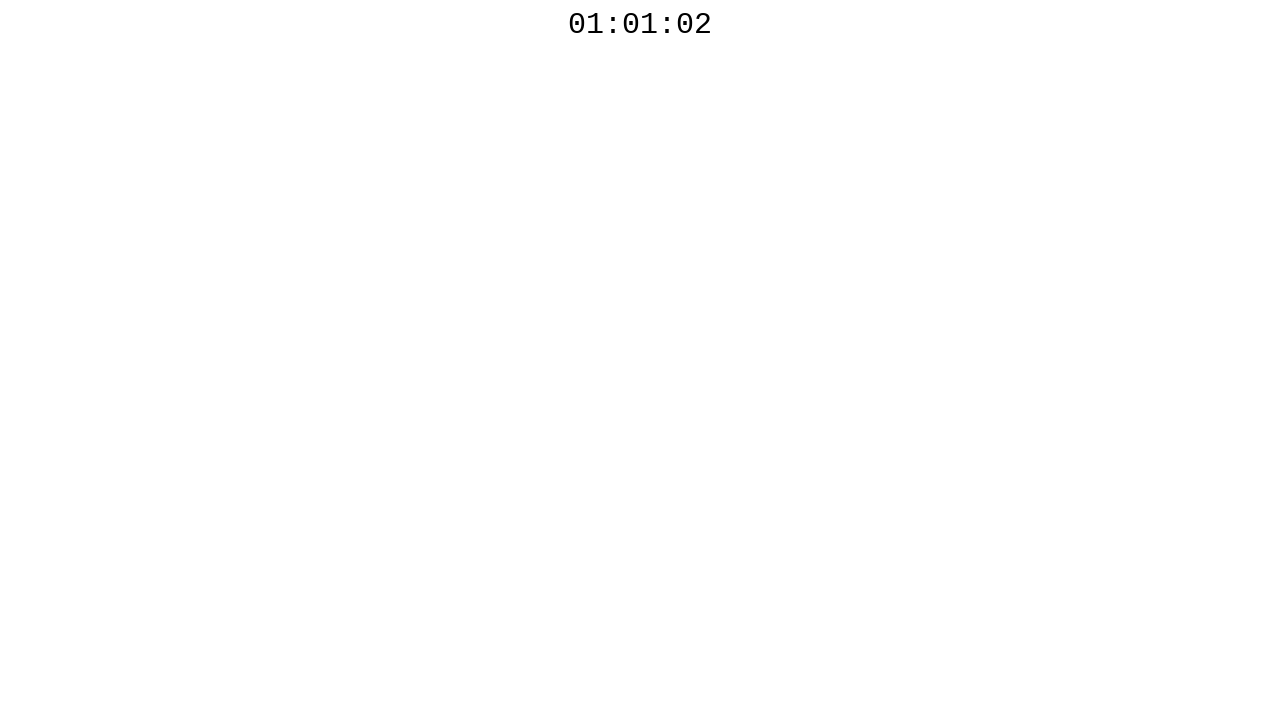

Waited 10ms before polling countdown timer again
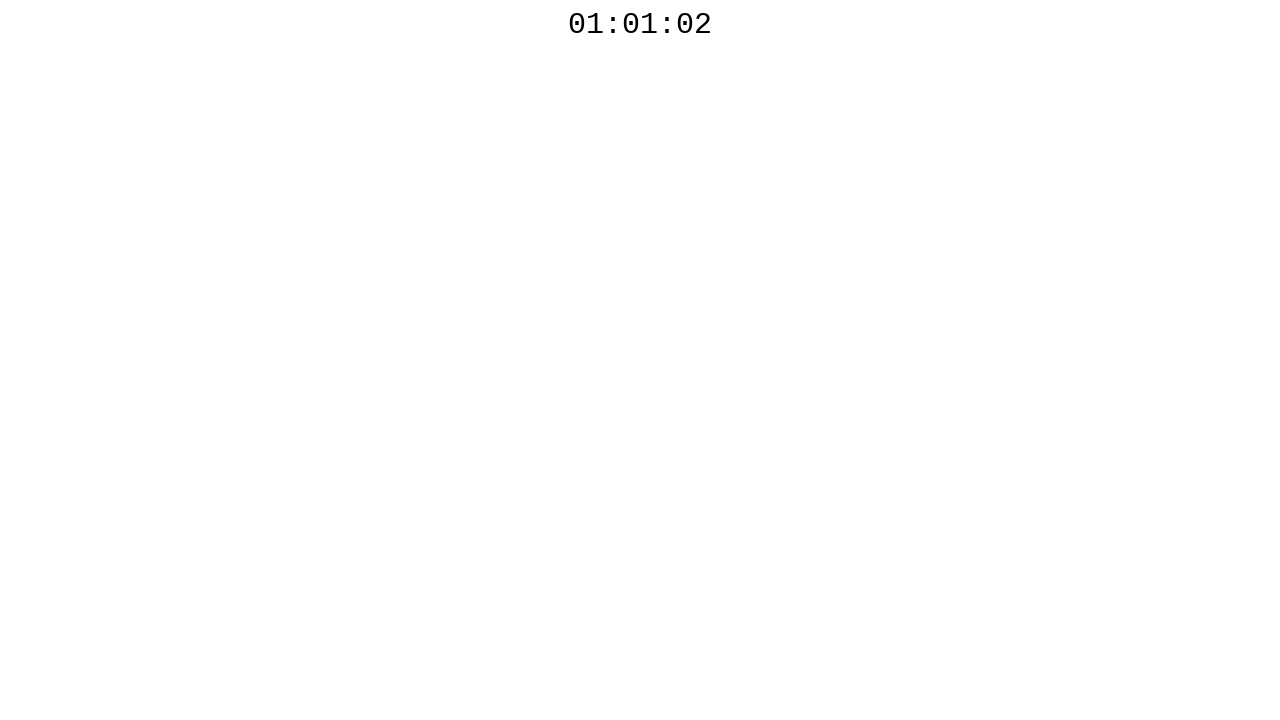

Retrieved countdown timer text: '01:01:02'
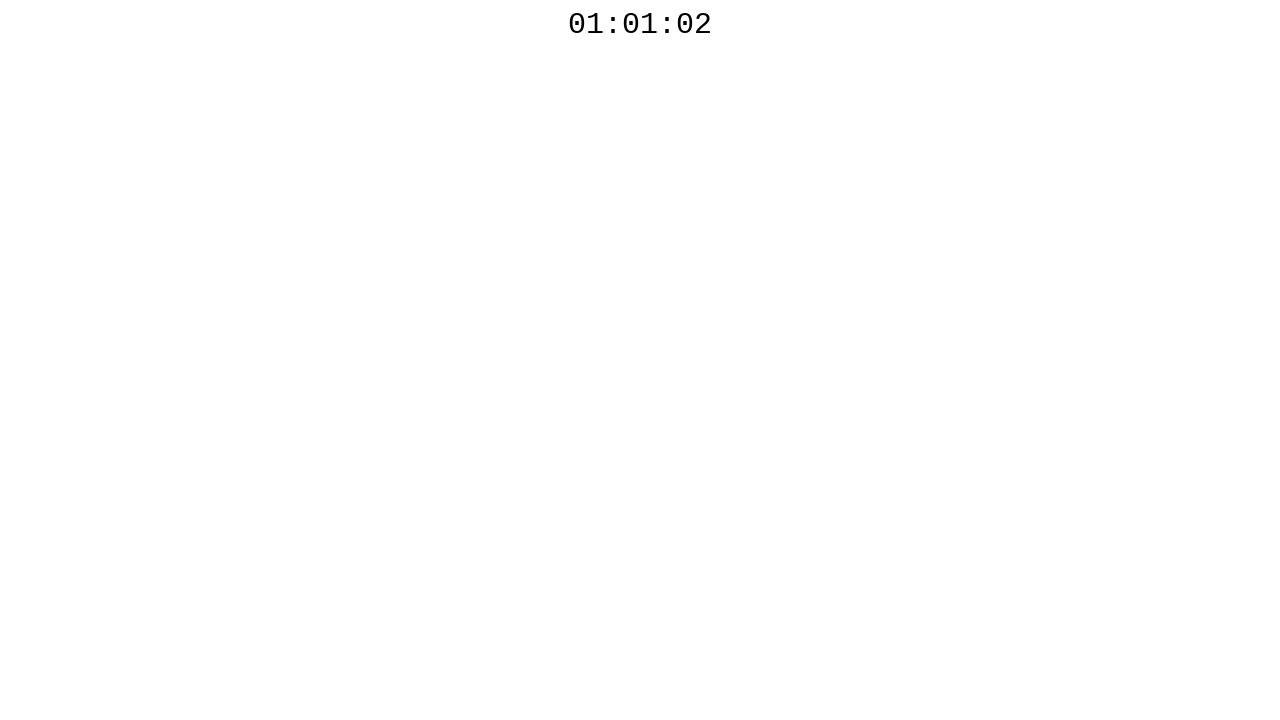

Checked elapsed time: 7306ms
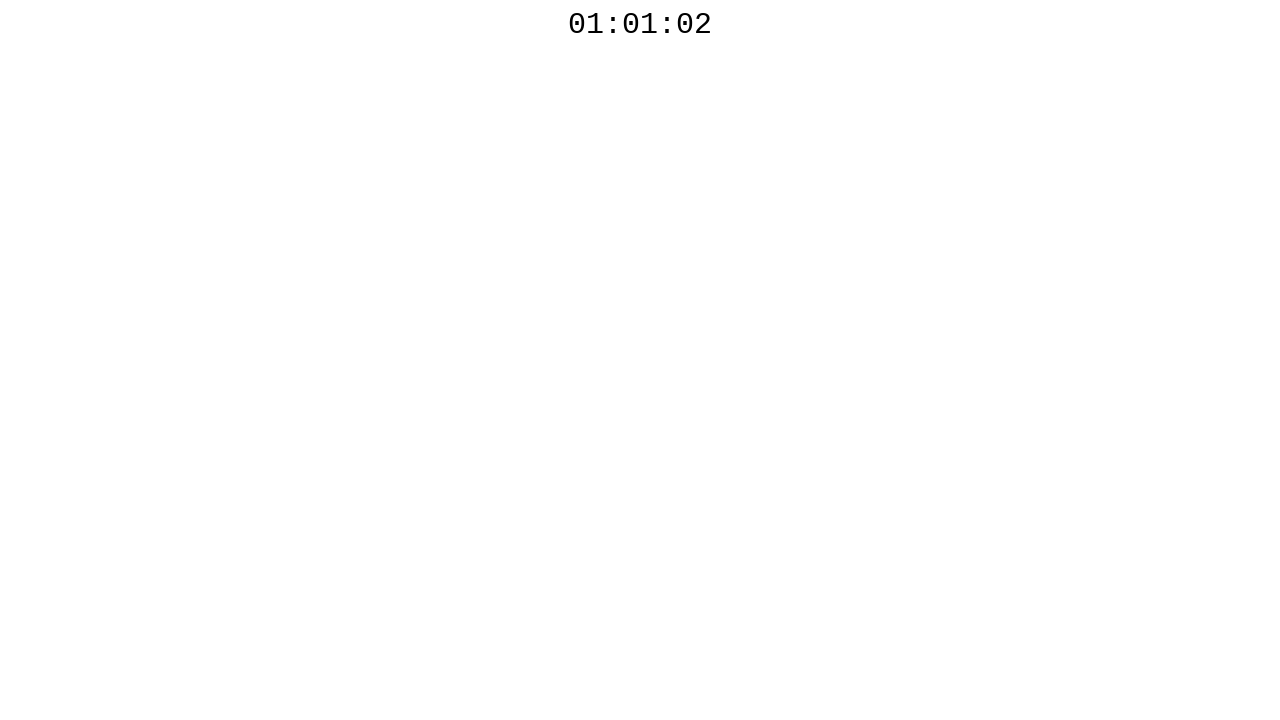

Waited 10ms before polling countdown timer again
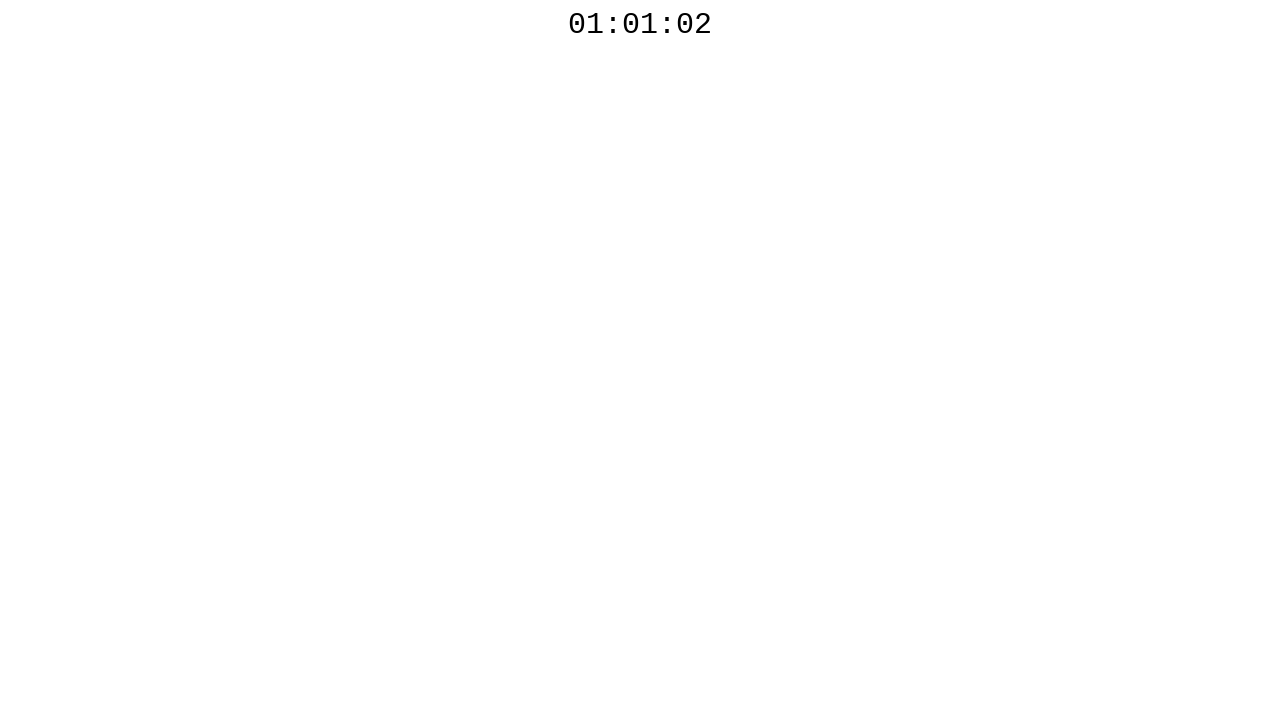

Retrieved countdown timer text: '01:01:02'
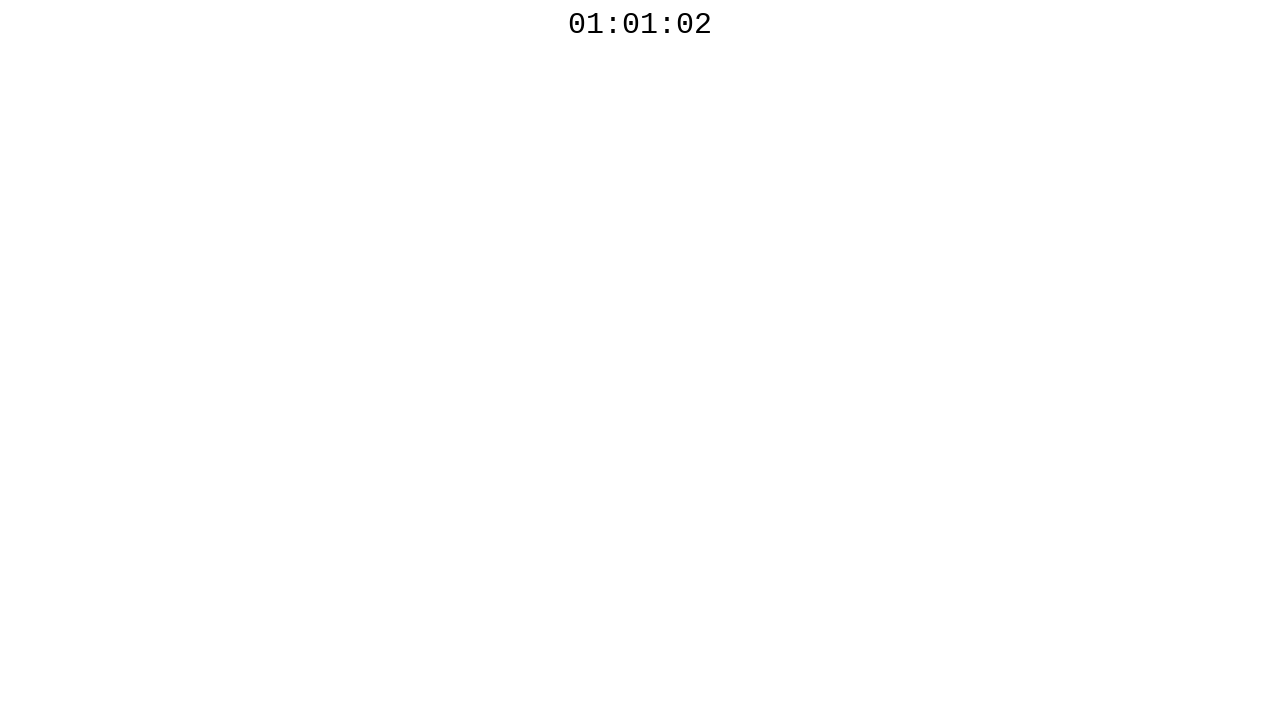

Checked elapsed time: 7633ms
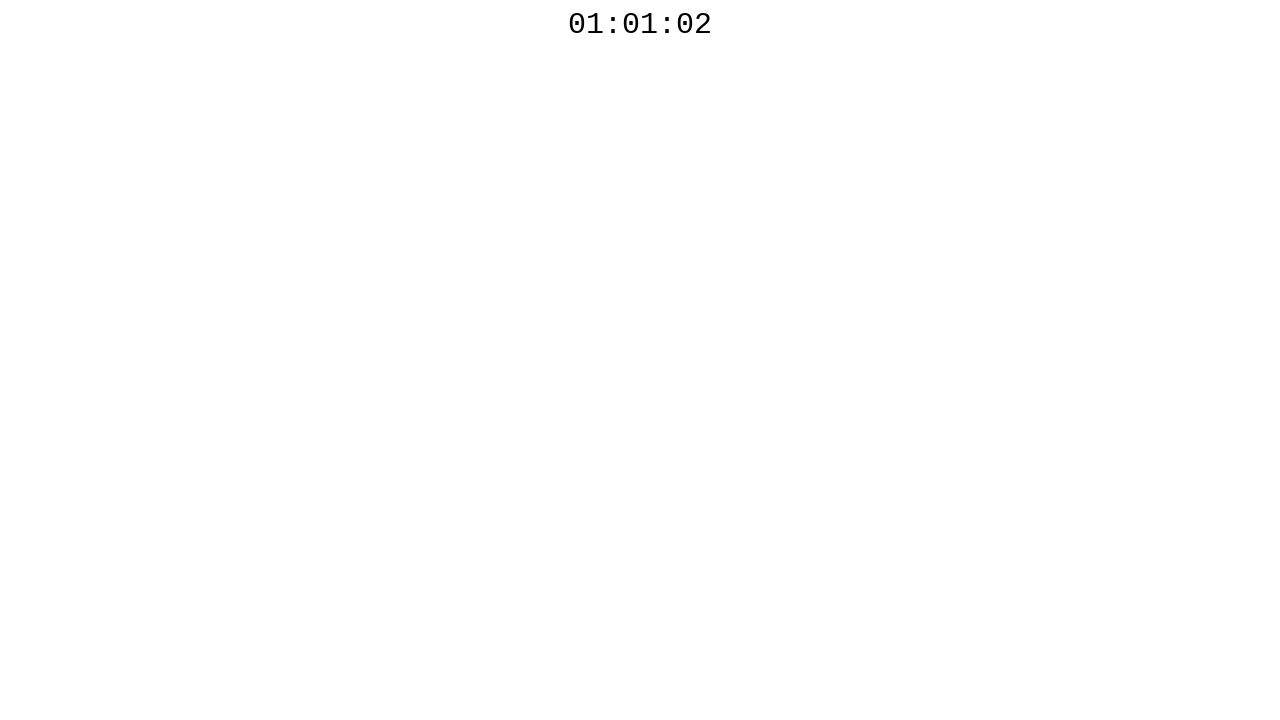

Waited 10ms before polling countdown timer again
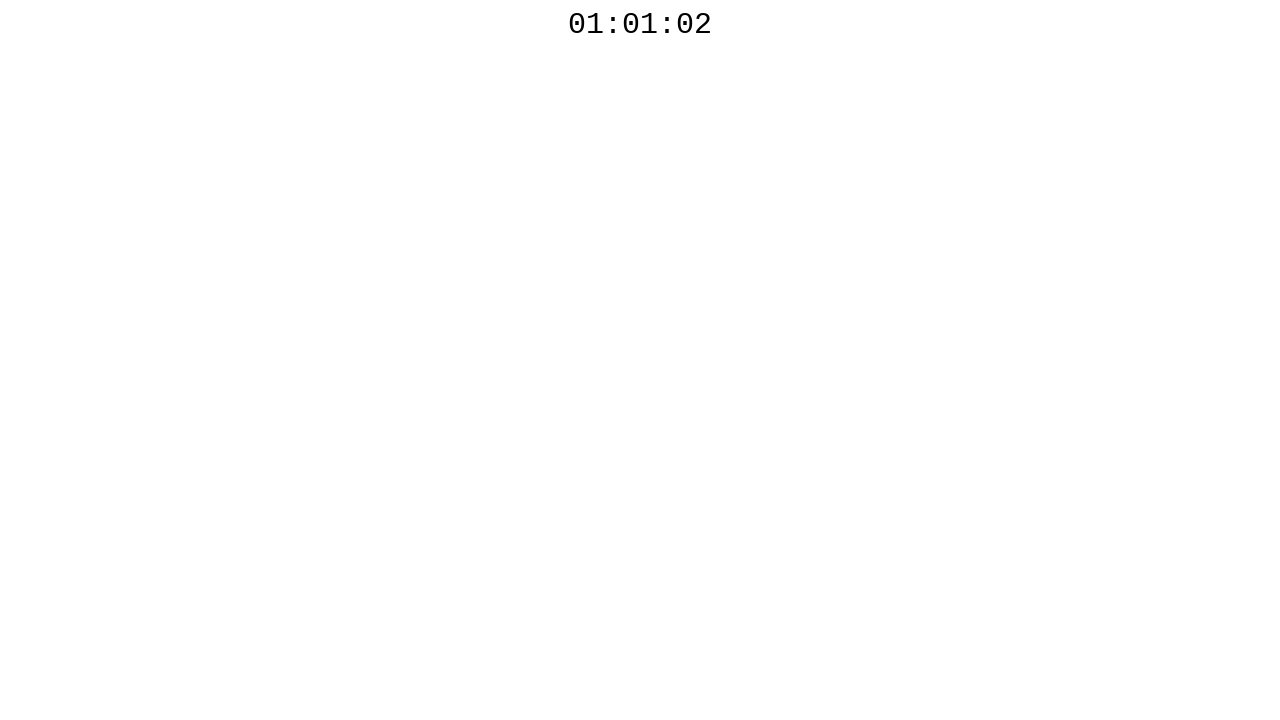

Retrieved countdown timer text: '01:01:01'
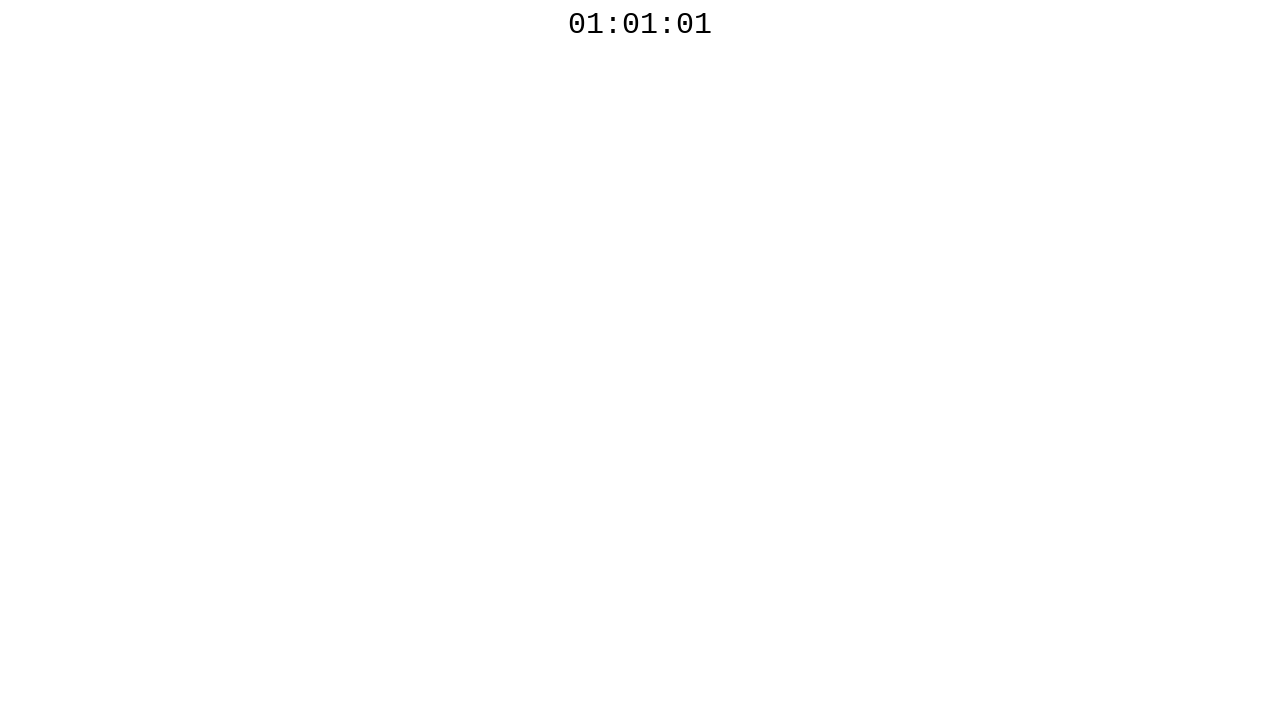

Checked elapsed time: 7987ms
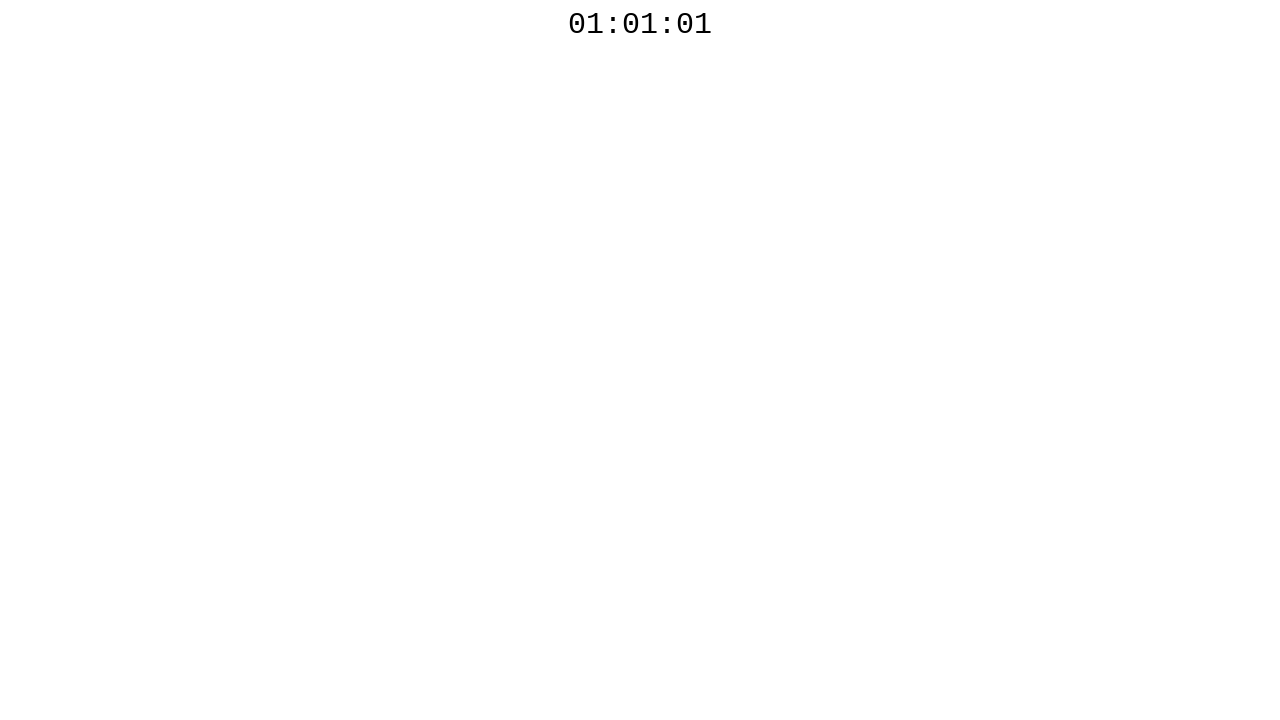

Waited 10ms before polling countdown timer again
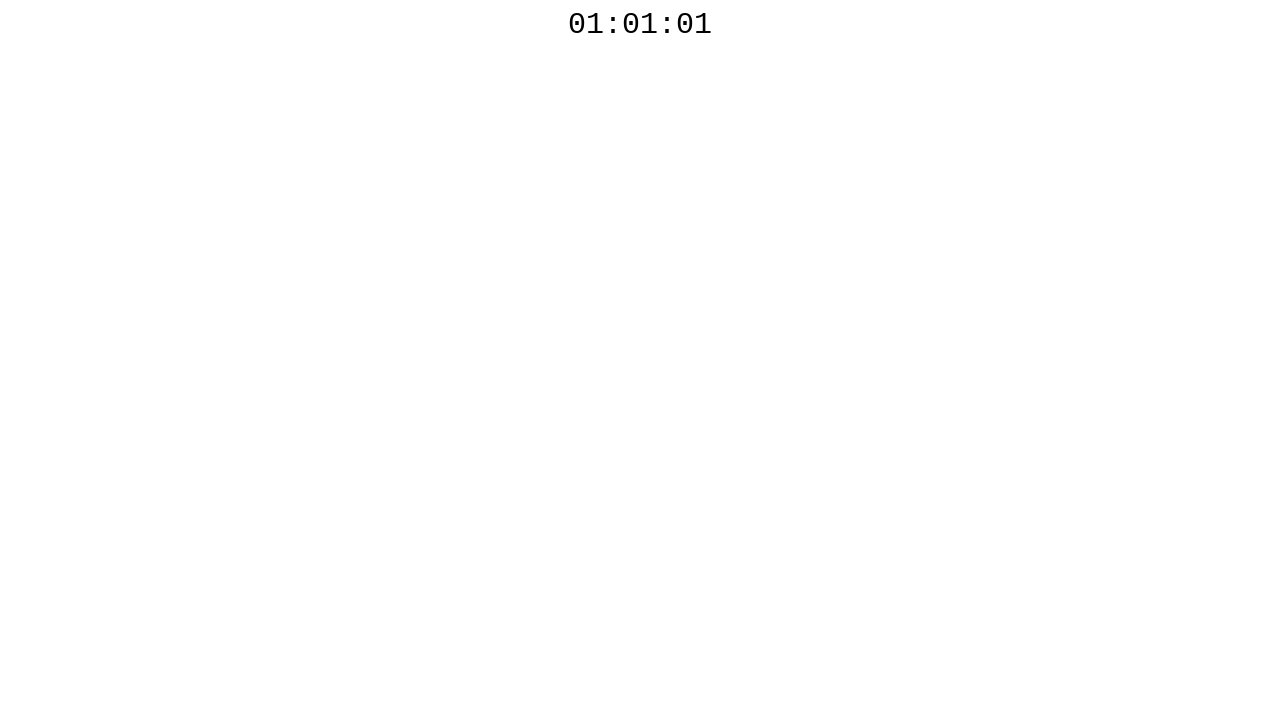

Retrieved countdown timer text: '01:01:01'
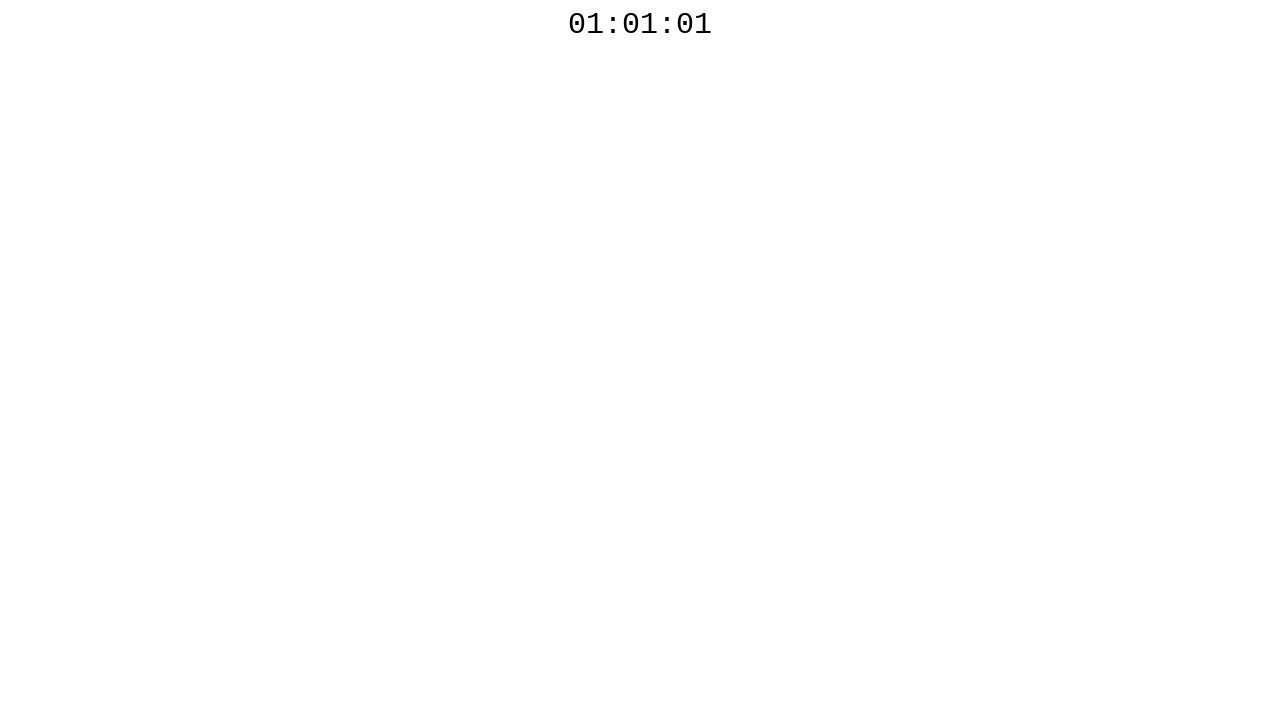

Checked elapsed time: 8324ms
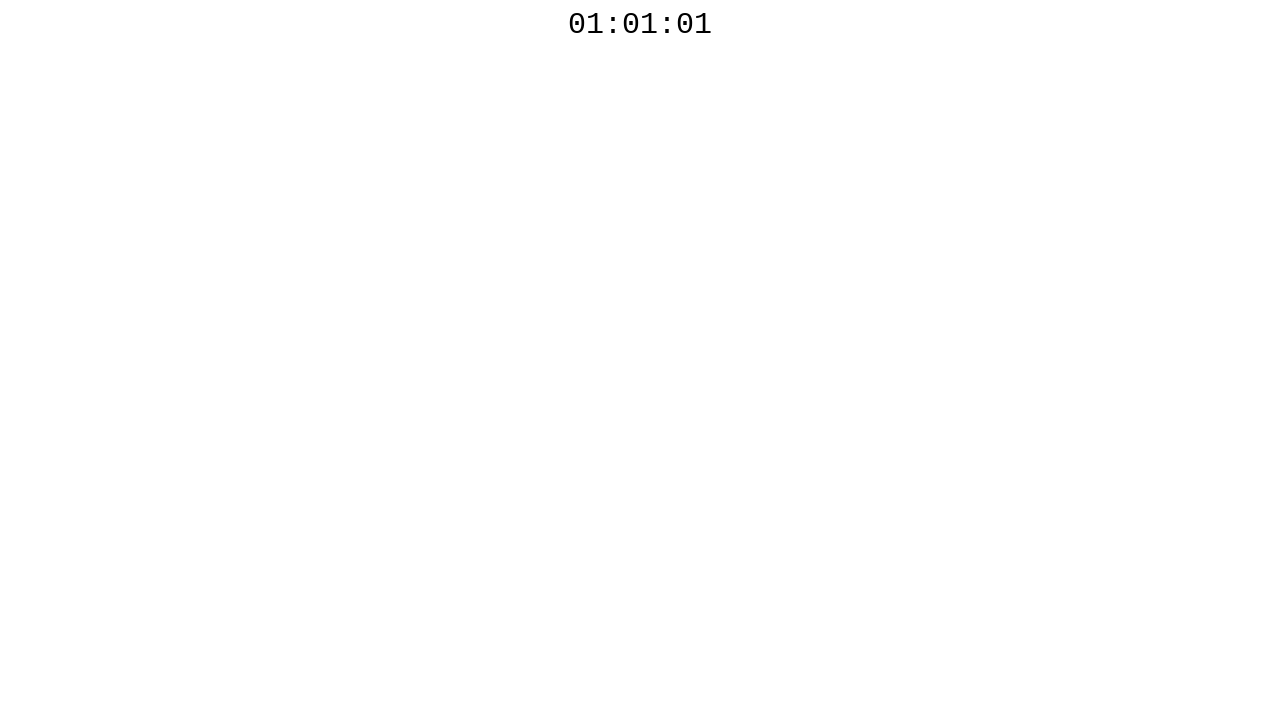

Waited 10ms before polling countdown timer again
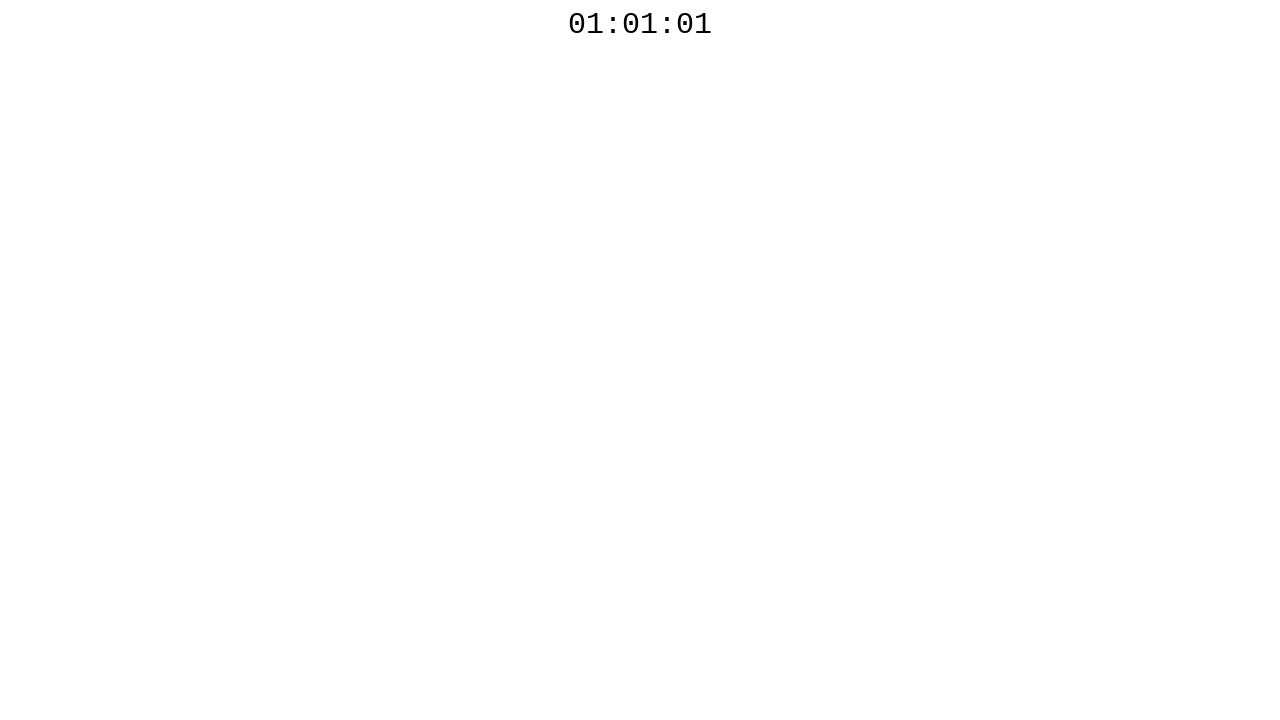

Retrieved countdown timer text: '01:01:01'
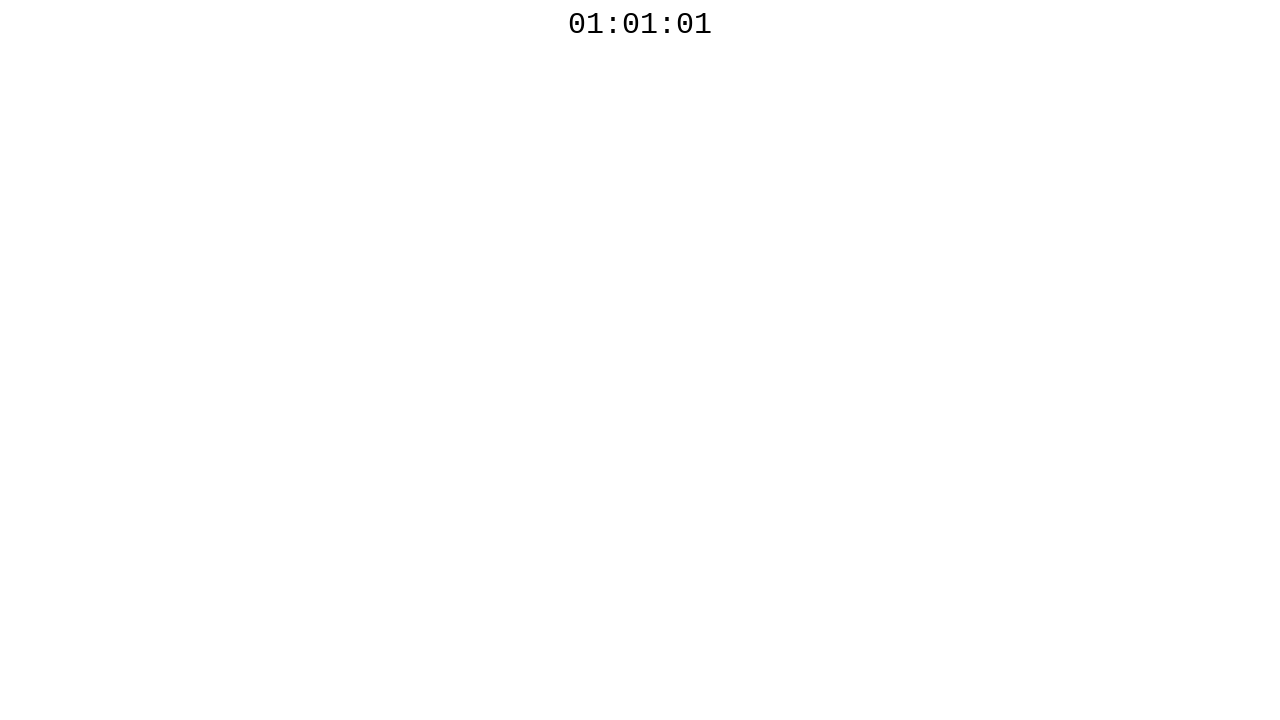

Checked elapsed time: 8644ms
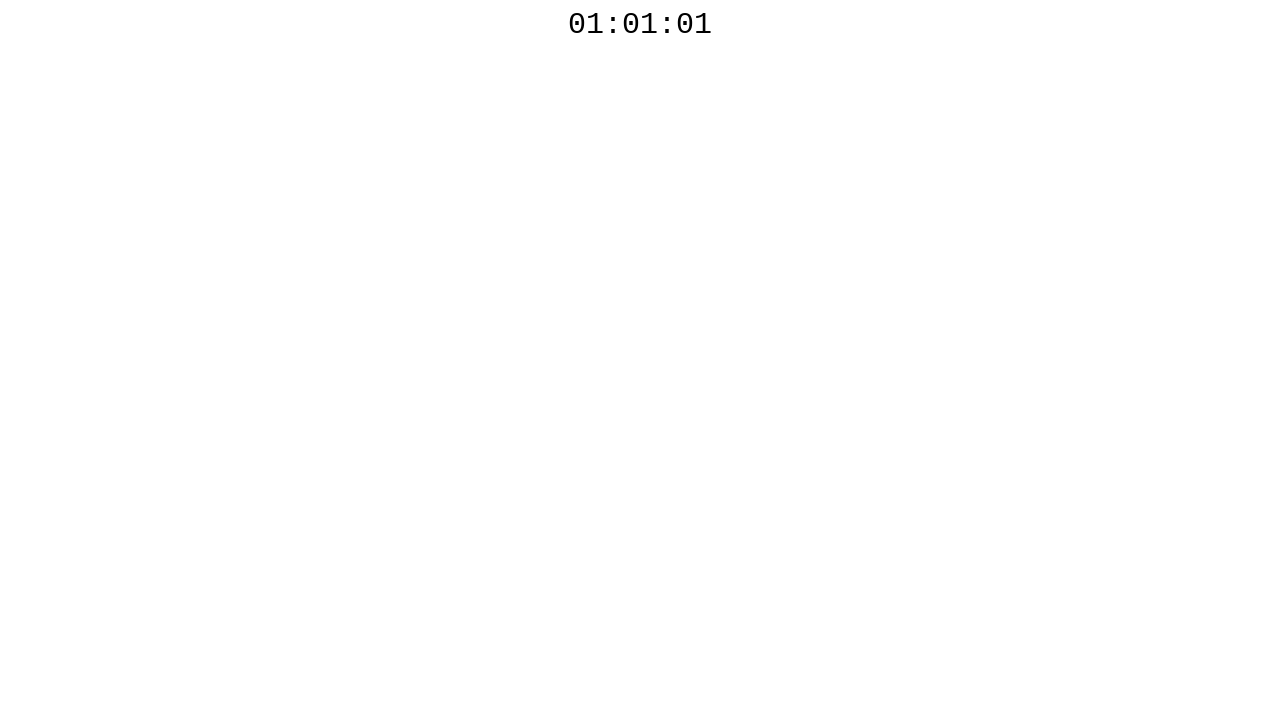

Waited 10ms before polling countdown timer again
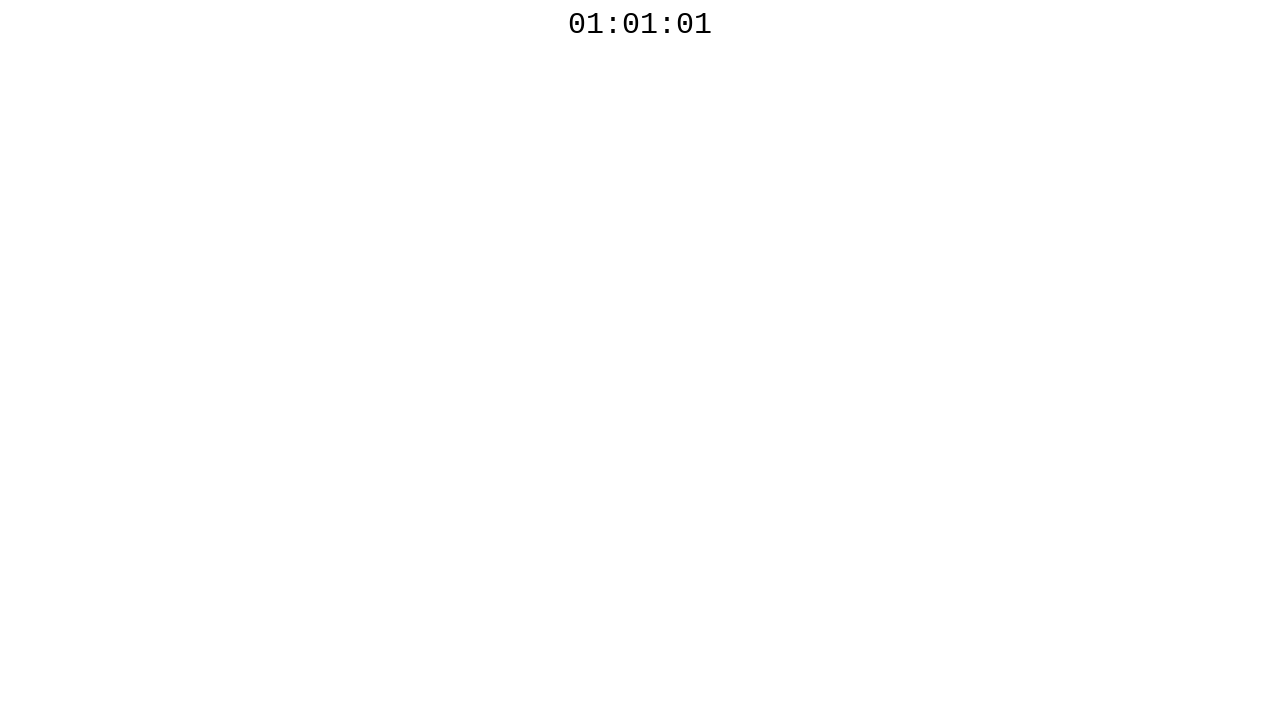

Retrieved countdown timer text: '01:01:00'
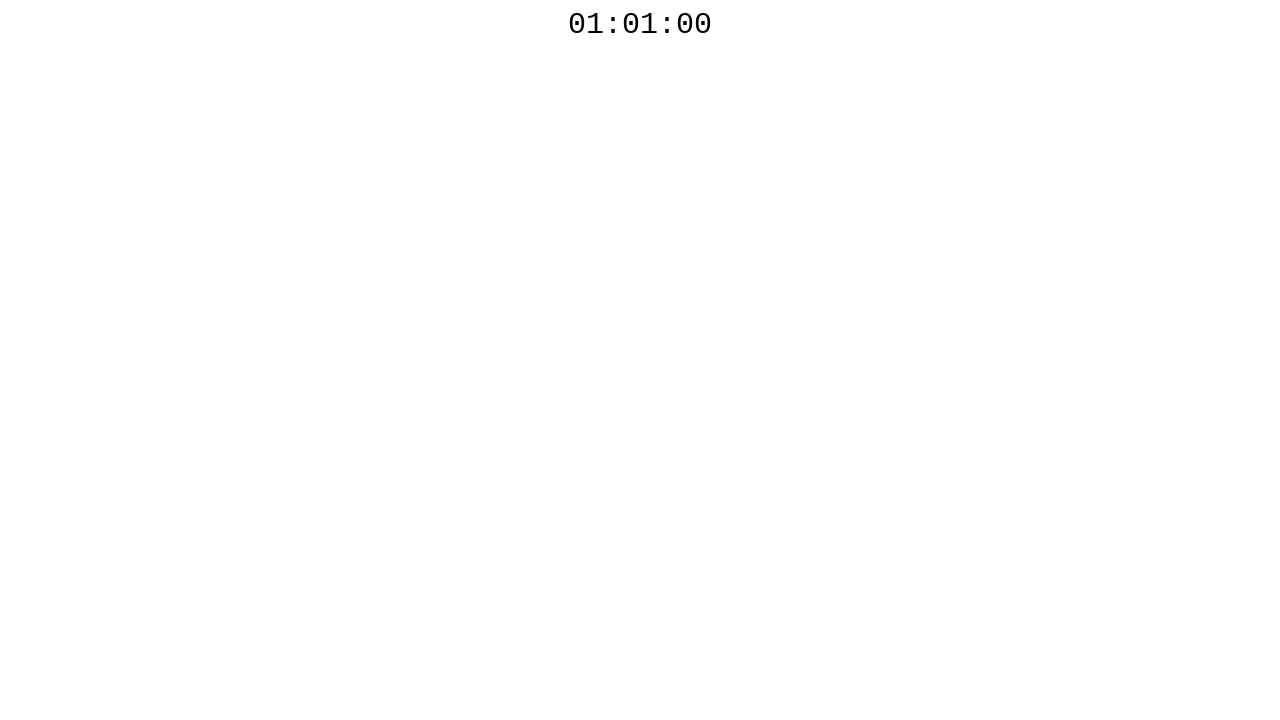

Countdown timer reached target value '01:01:00'
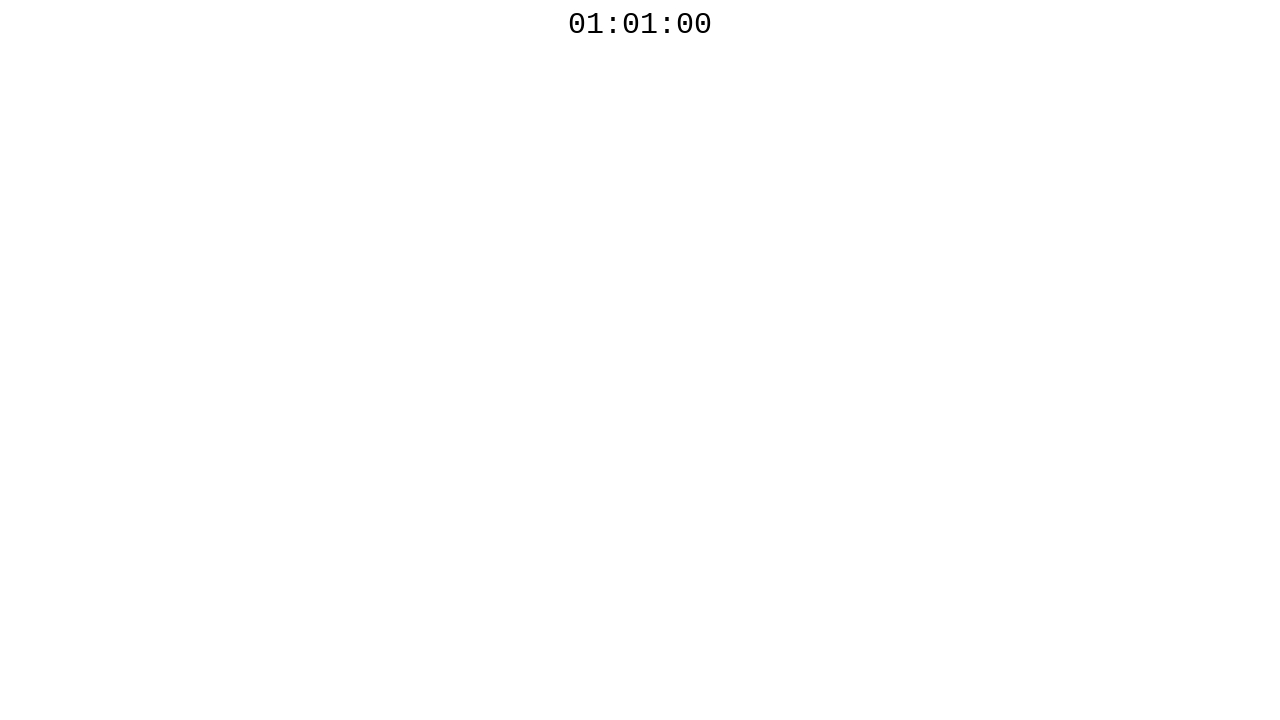

Assertion passed: countdown timer shows '01:01:00'
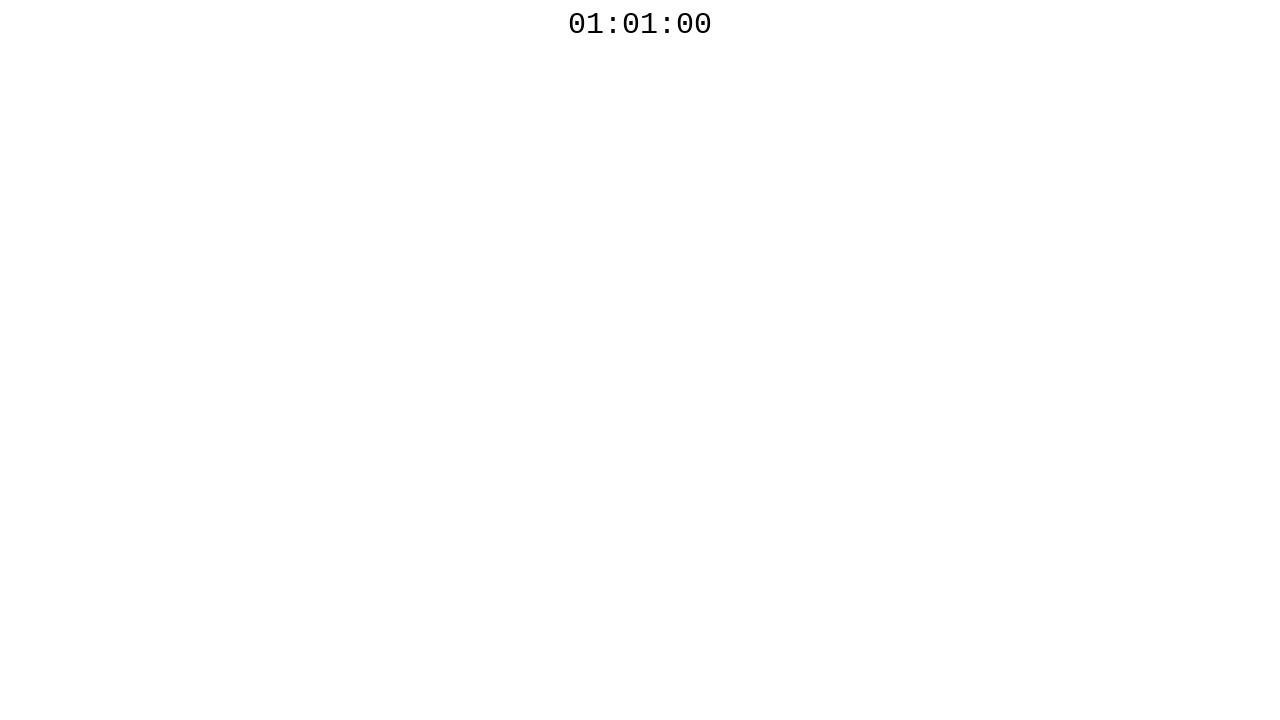

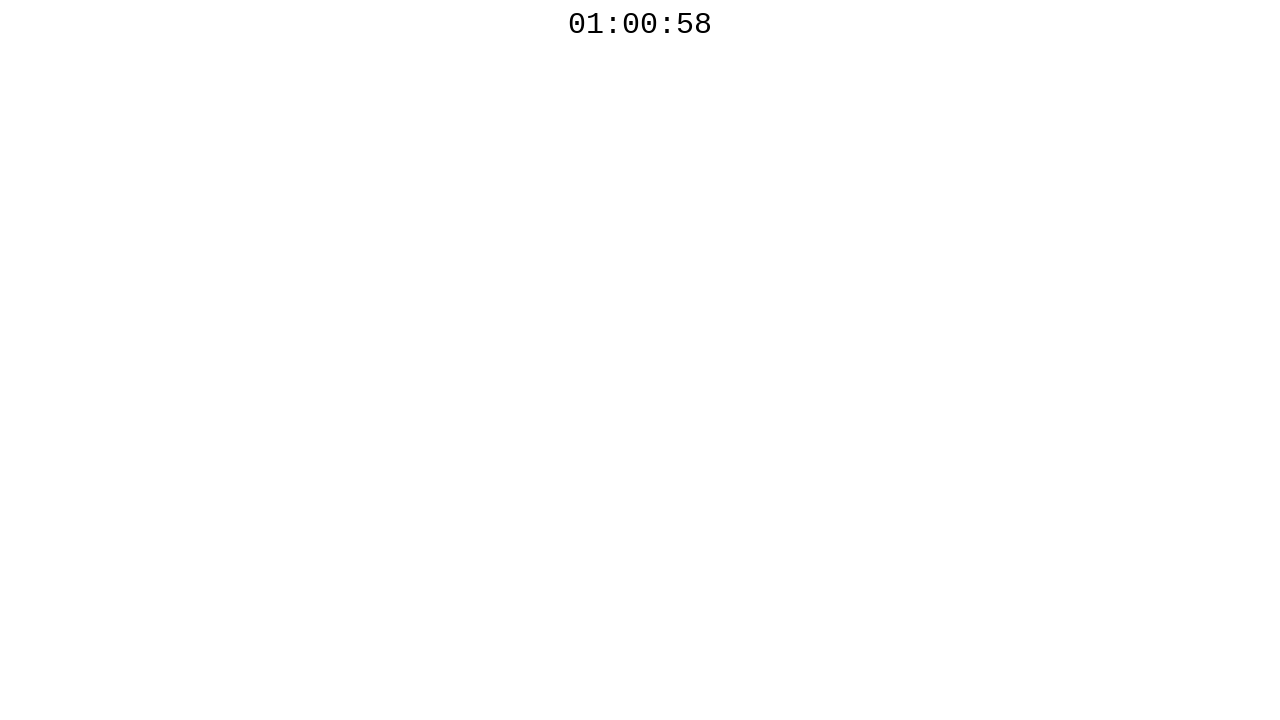